Validates multiple links on the homepage by clicking each link (annotation links, MRI views, Nissl views, and gray scale views) and verifying they open in new tabs

Starting URL: https://brainportal.humanbrain.in/

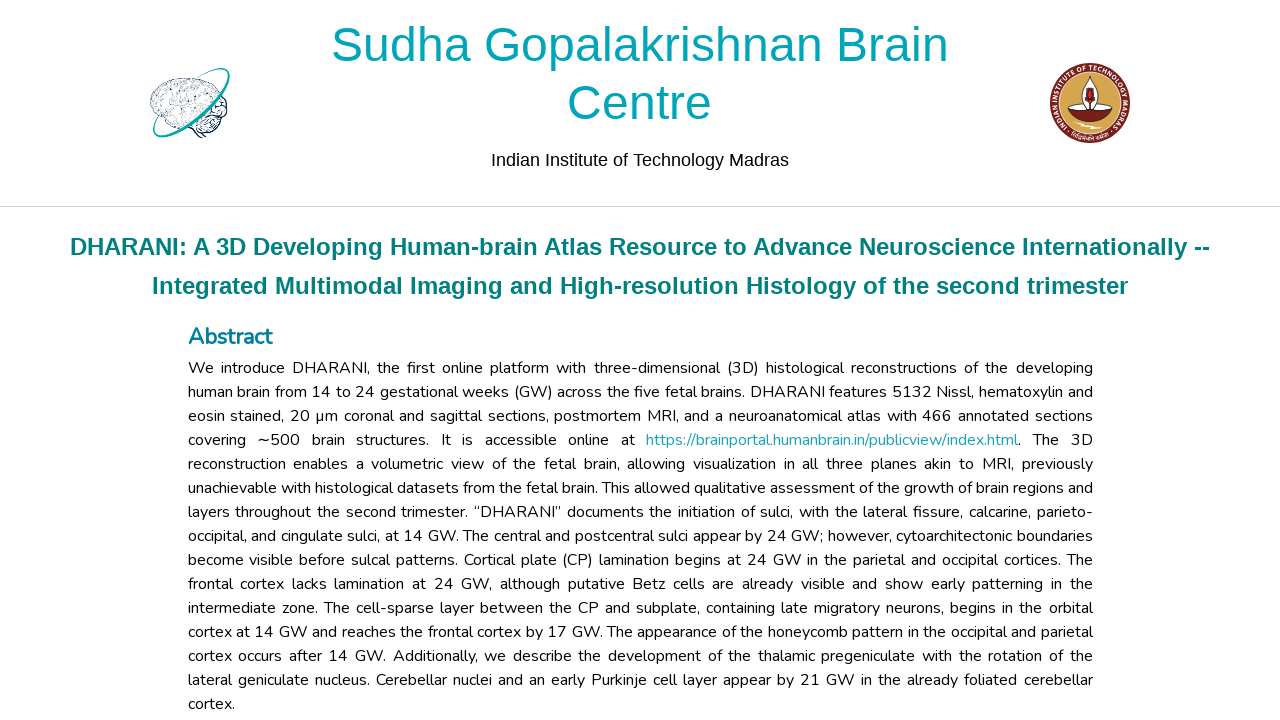

Waited for link with xpath //a[@href='/code/2dviewer/annotation/public?data=0'] to be visible
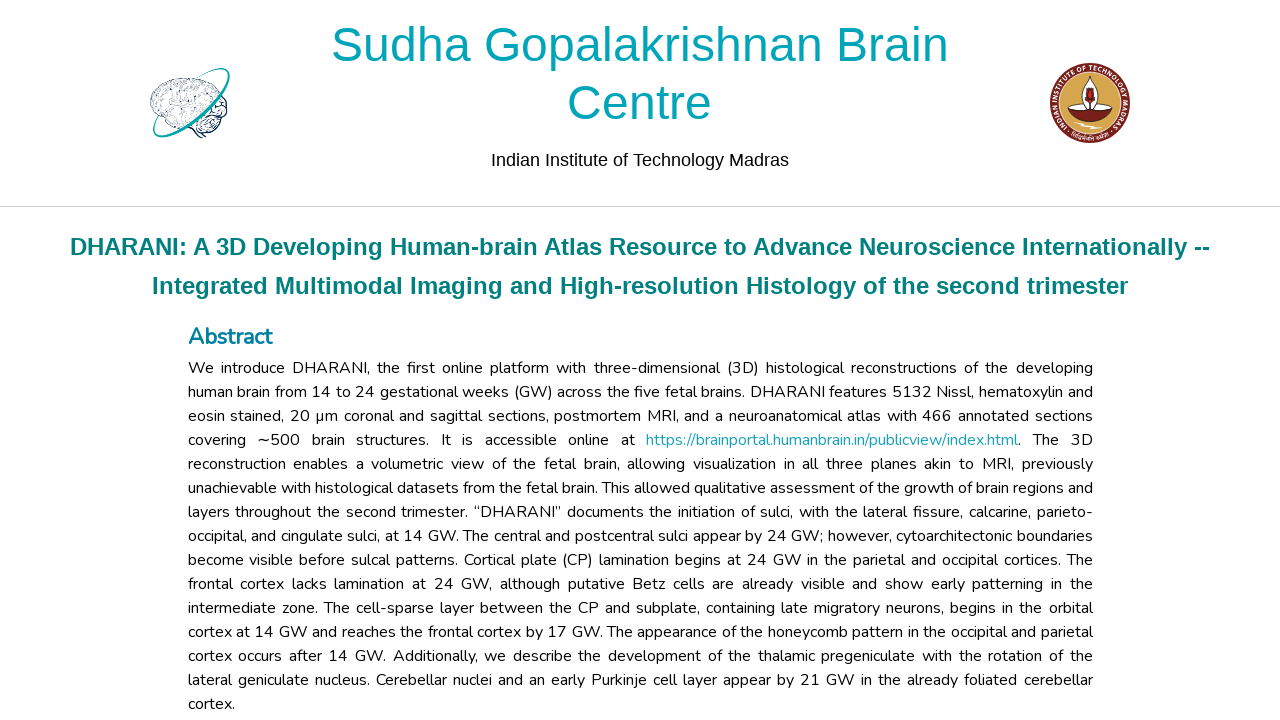

Clicked link with xpath //a[@href='/code/2dviewer/annotation/public?data=0'] and new tab opened at (718, 360) on //a[@href='/code/2dviewer/annotation/public?data=0']
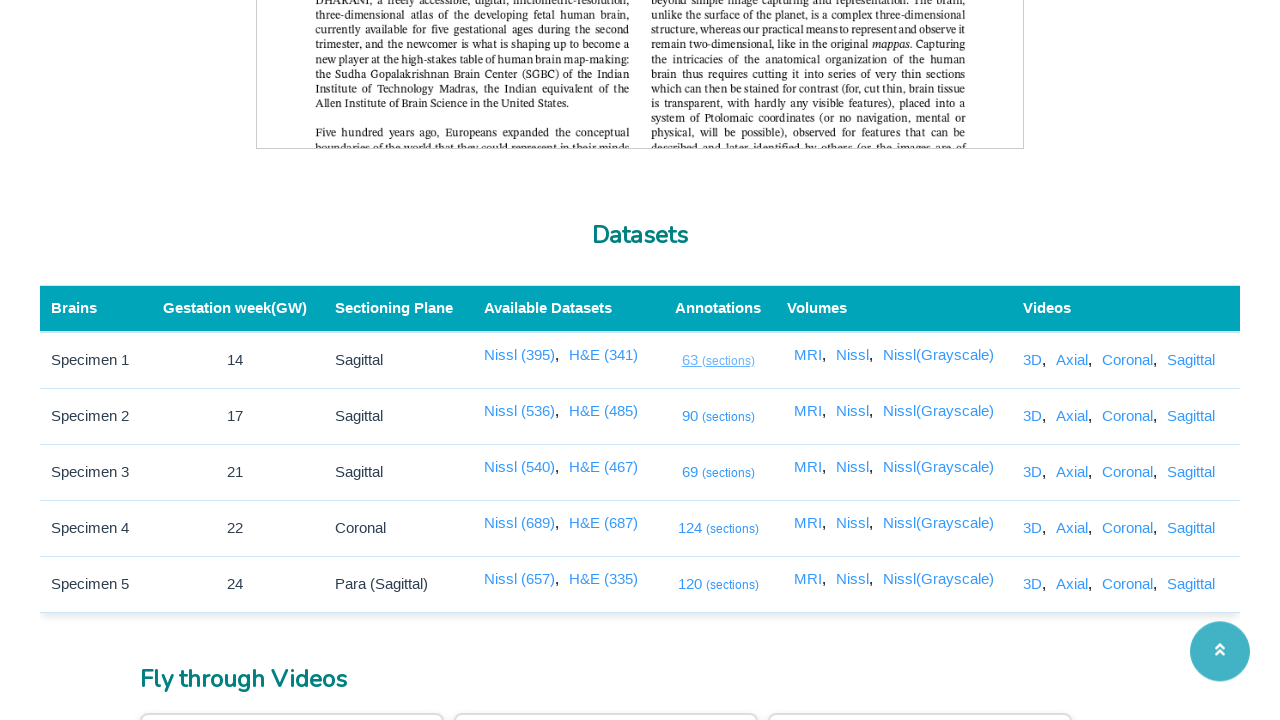

Retrieved new page/tab reference
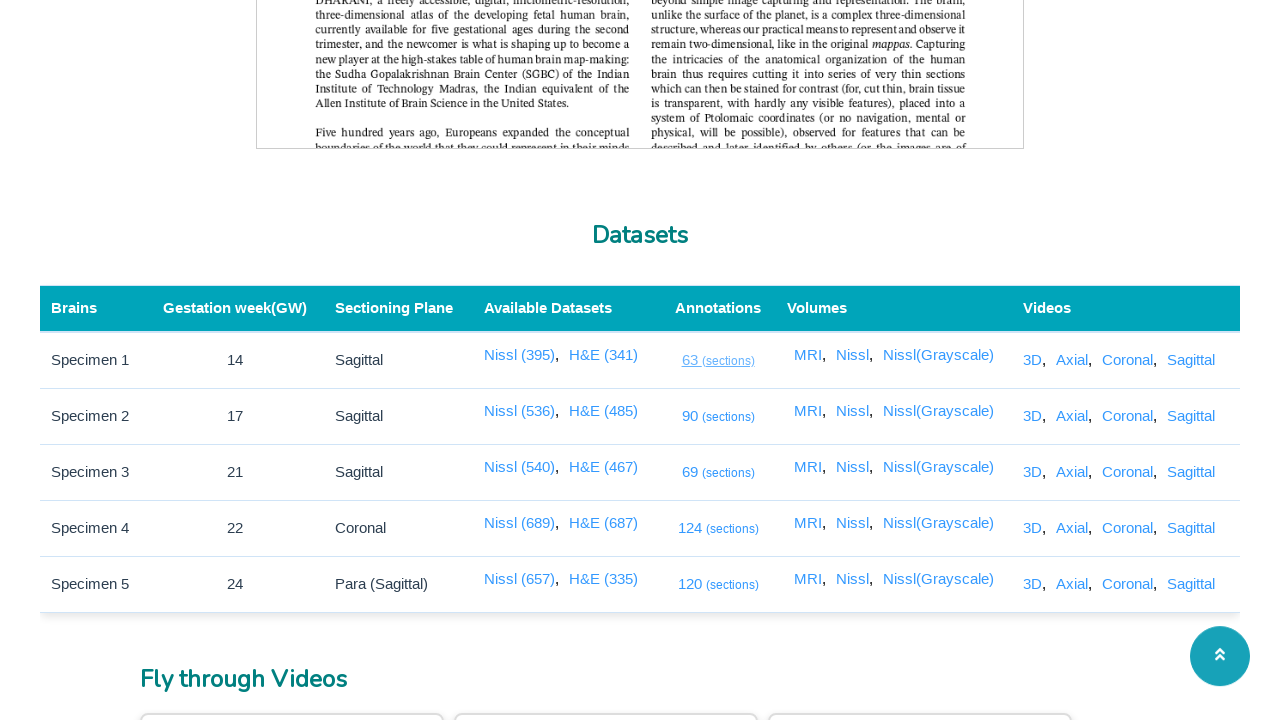

New page reached domcontentloaded state
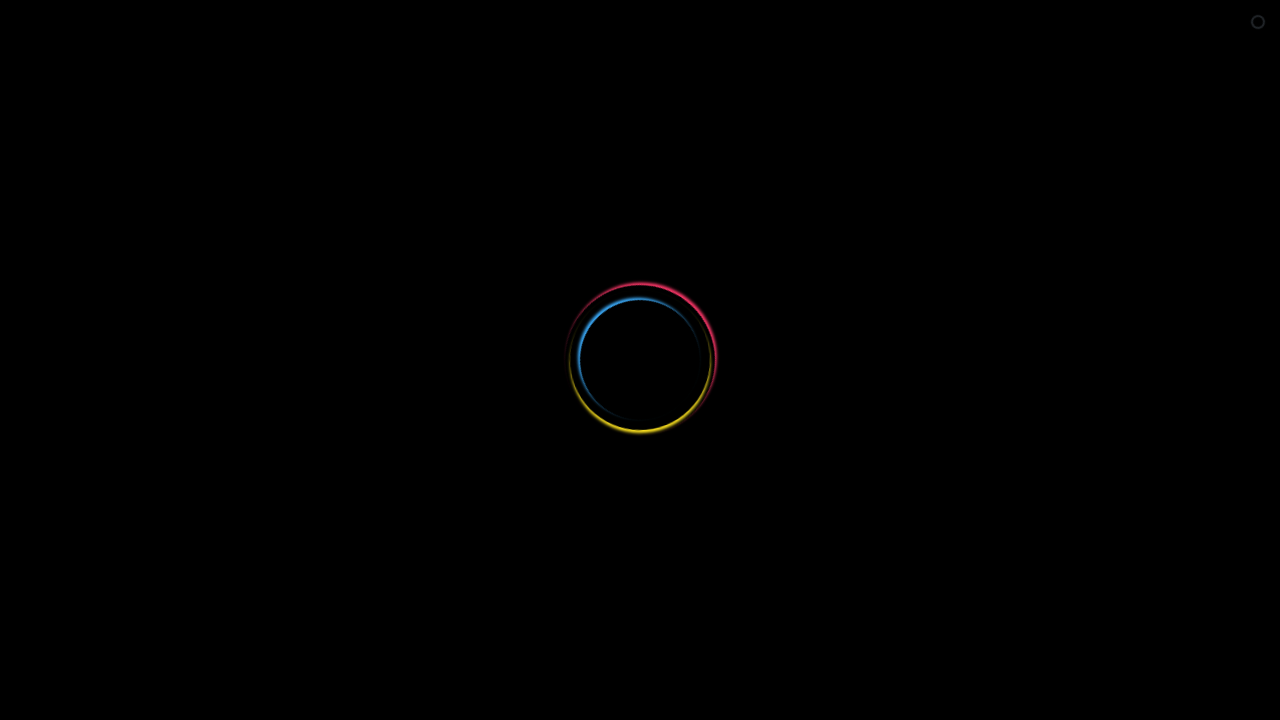

Closed the new tab
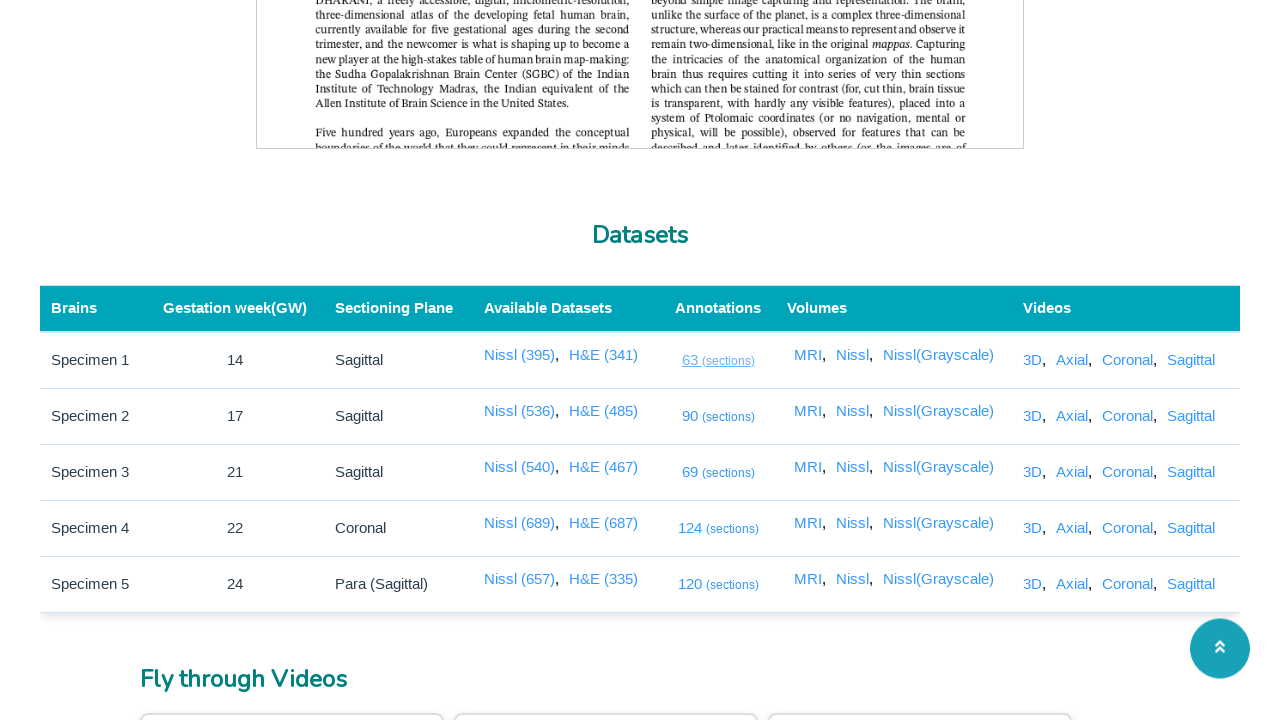

Waited for link with xpath //a[@href='/code/2dviewer/annotation/public?data=1'] to be visible
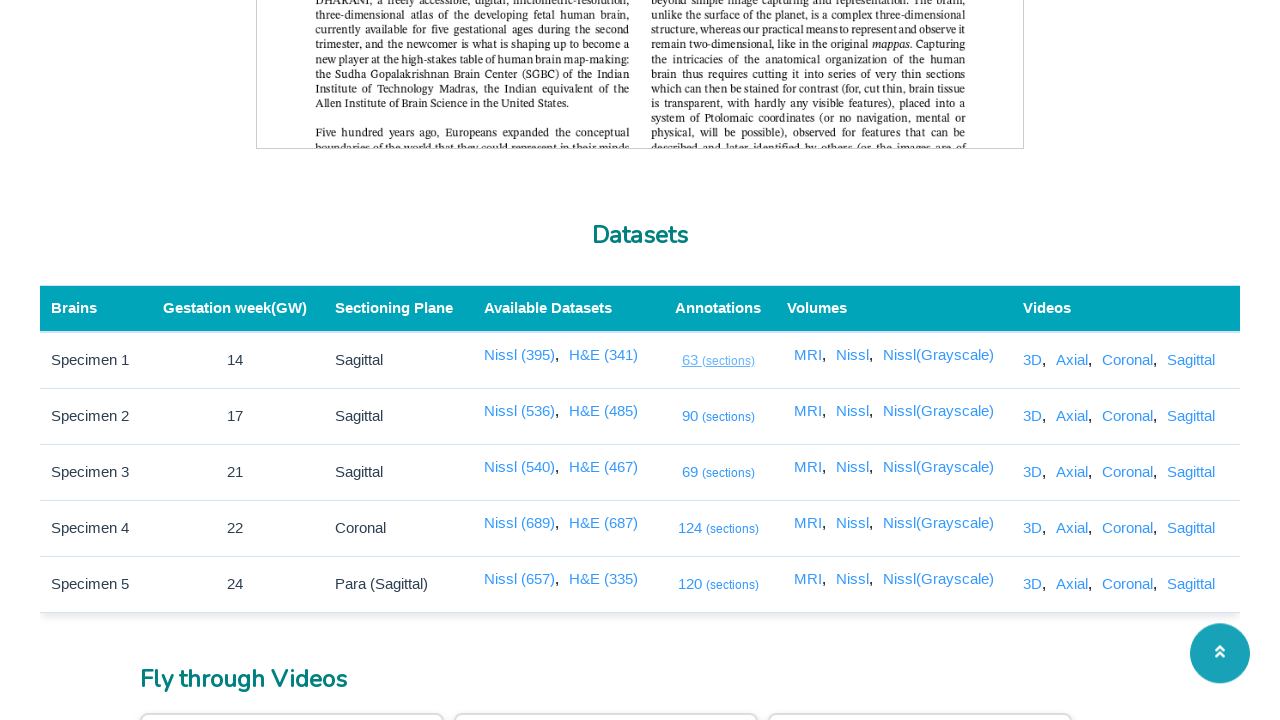

Clicked link with xpath //a[@href='/code/2dviewer/annotation/public?data=1'] and new tab opened at (718, 416) on //a[@href='/code/2dviewer/annotation/public?data=1']
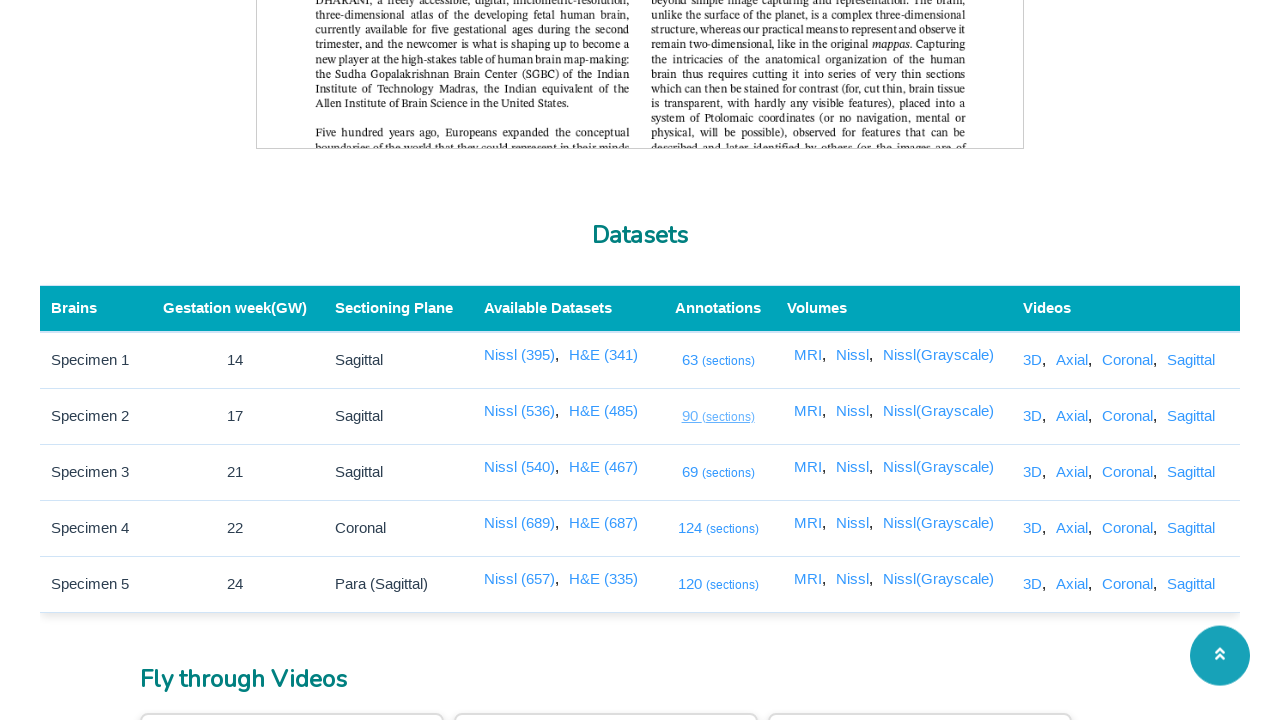

Retrieved new page/tab reference
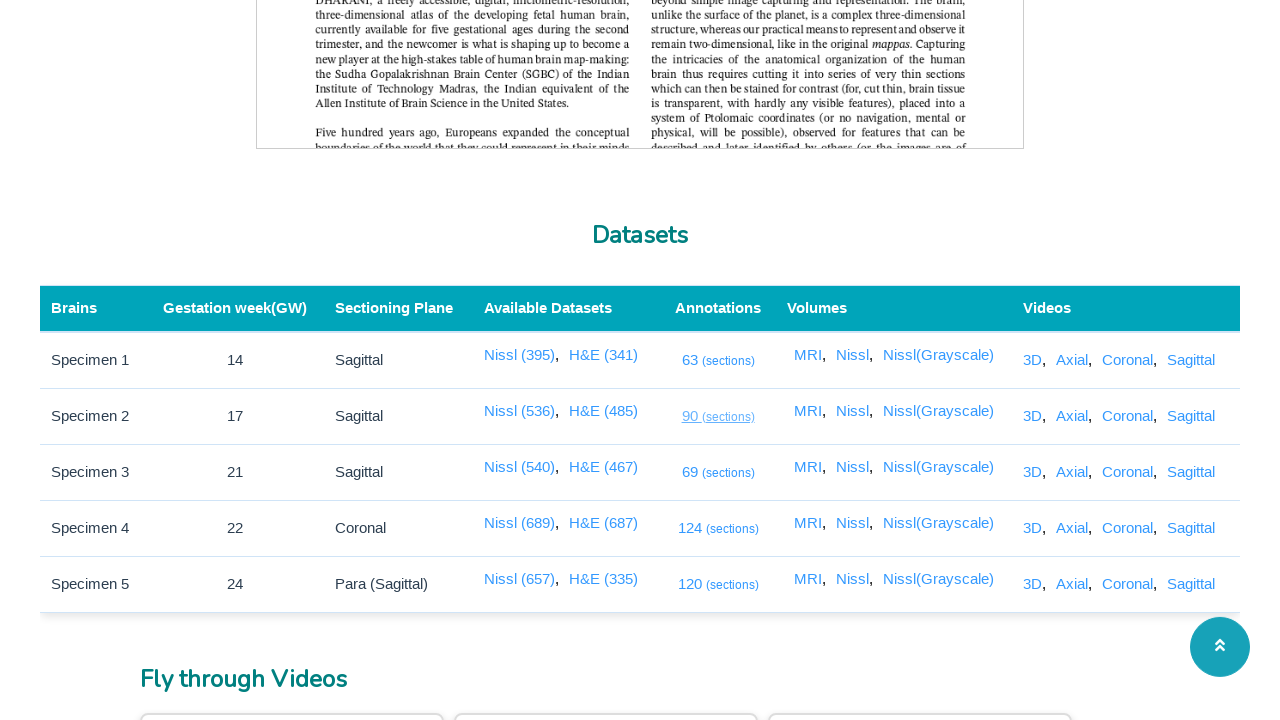

New page reached domcontentloaded state
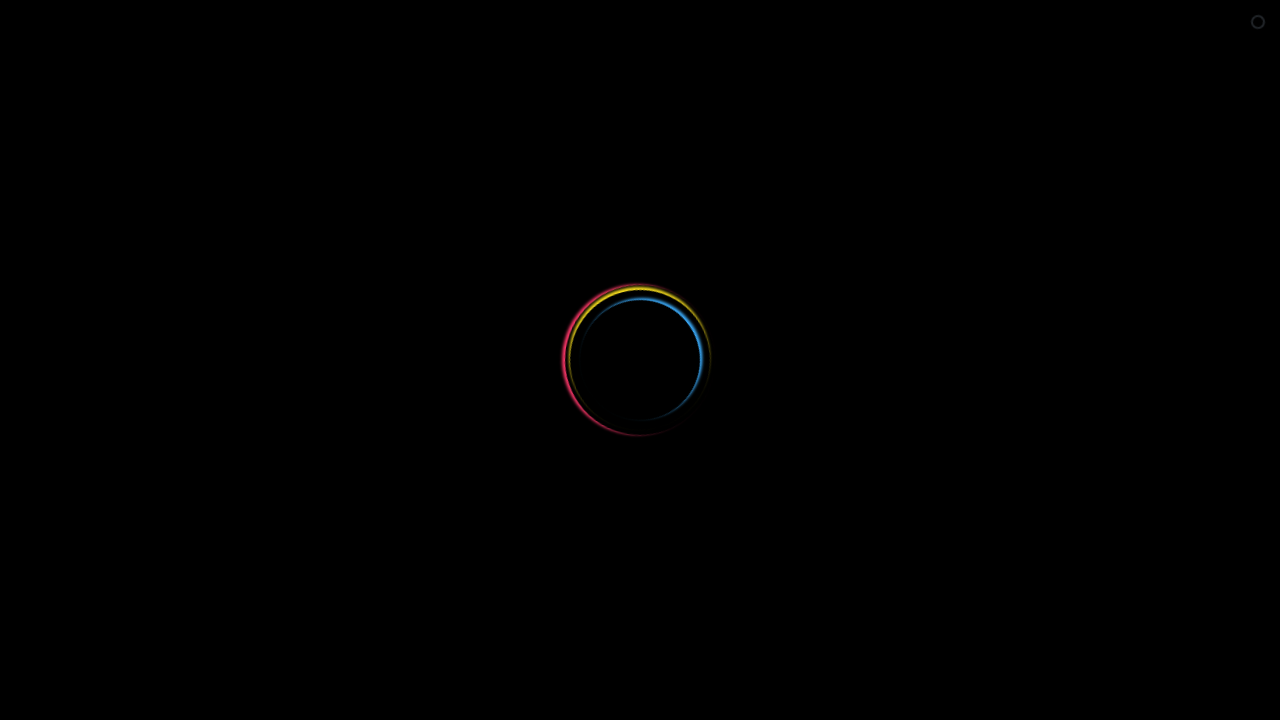

Closed the new tab
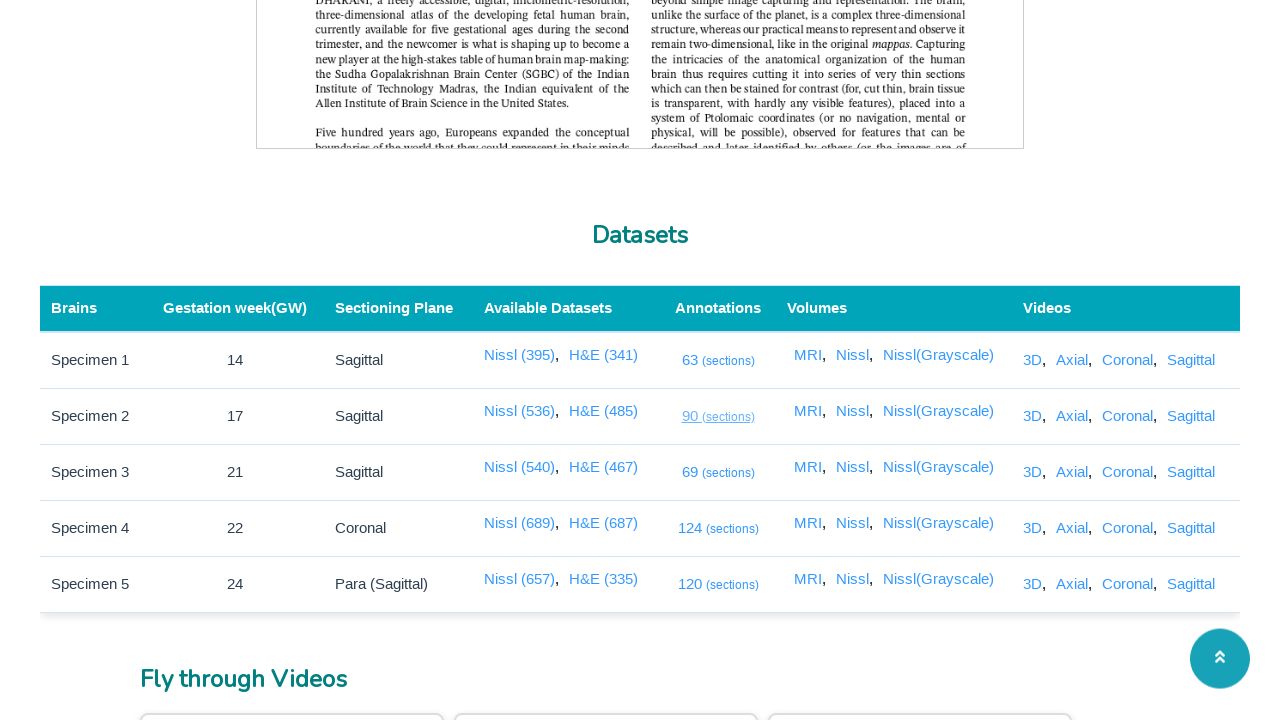

Waited for link with xpath //a[@href='/code/2dviewer/annotation/public?data=2'] to be visible
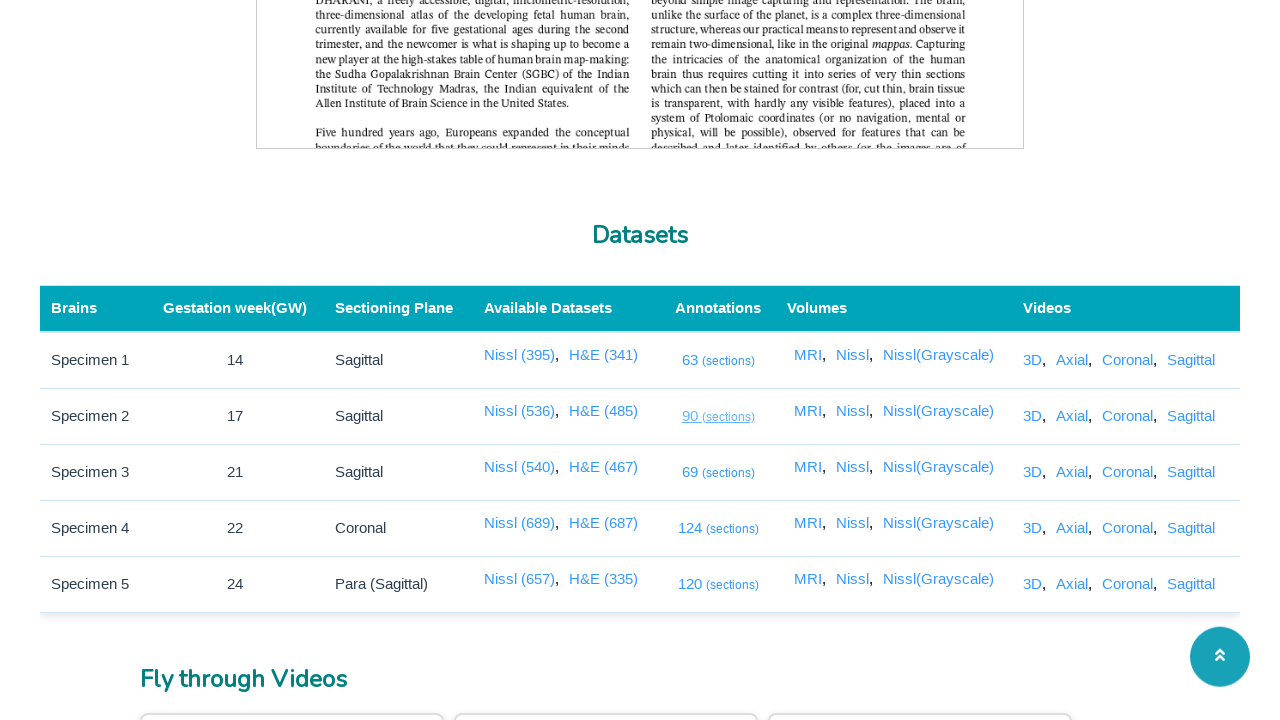

Clicked link with xpath //a[@href='/code/2dviewer/annotation/public?data=2'] and new tab opened at (718, 472) on //a[@href='/code/2dviewer/annotation/public?data=2']
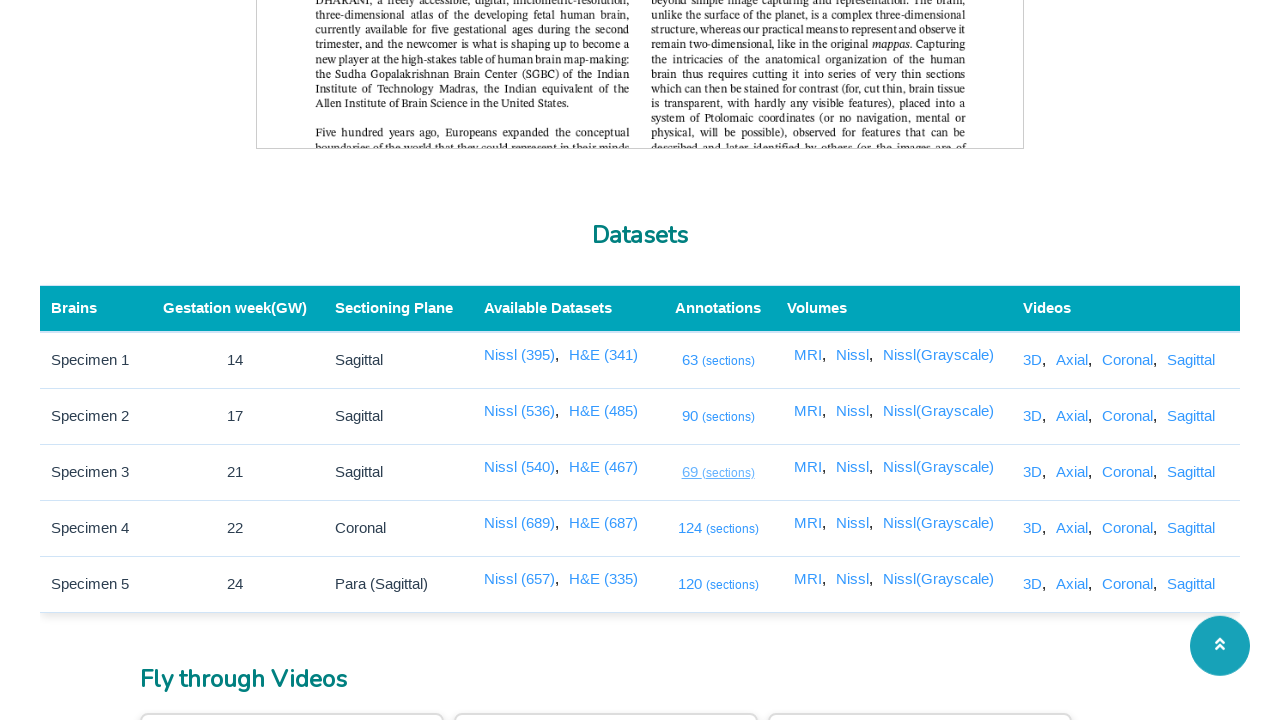

Retrieved new page/tab reference
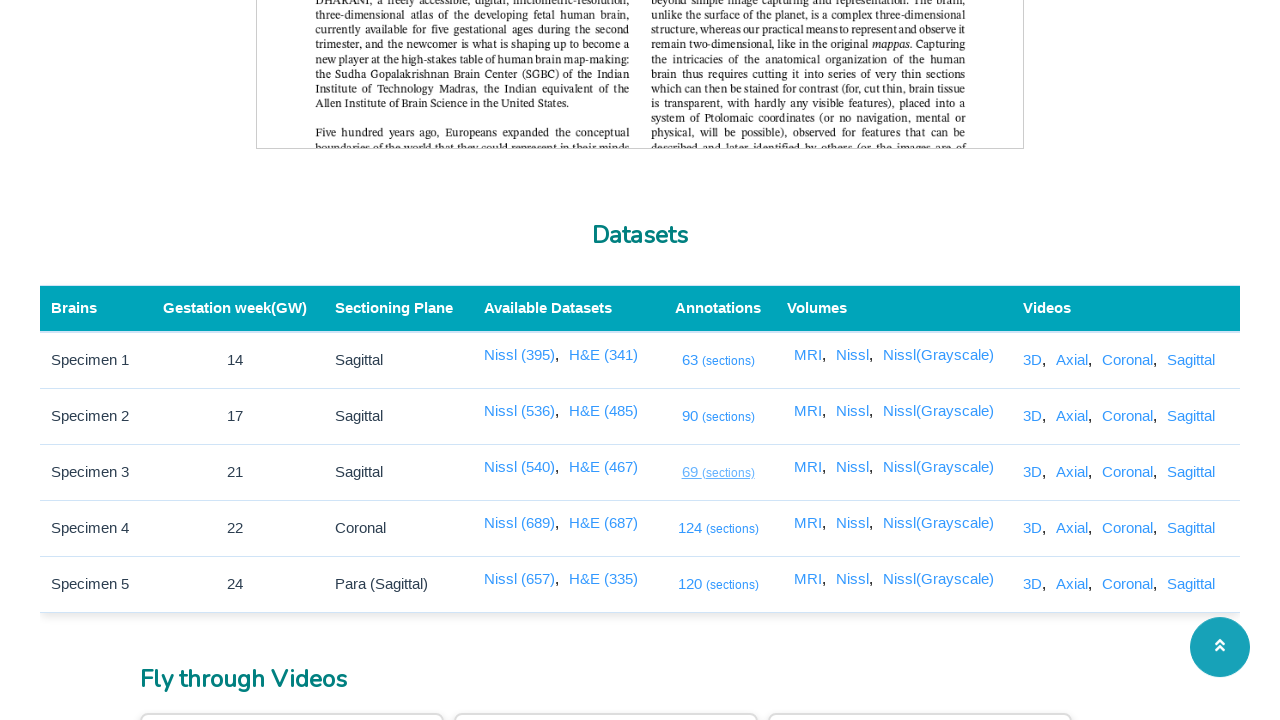

New page reached domcontentloaded state
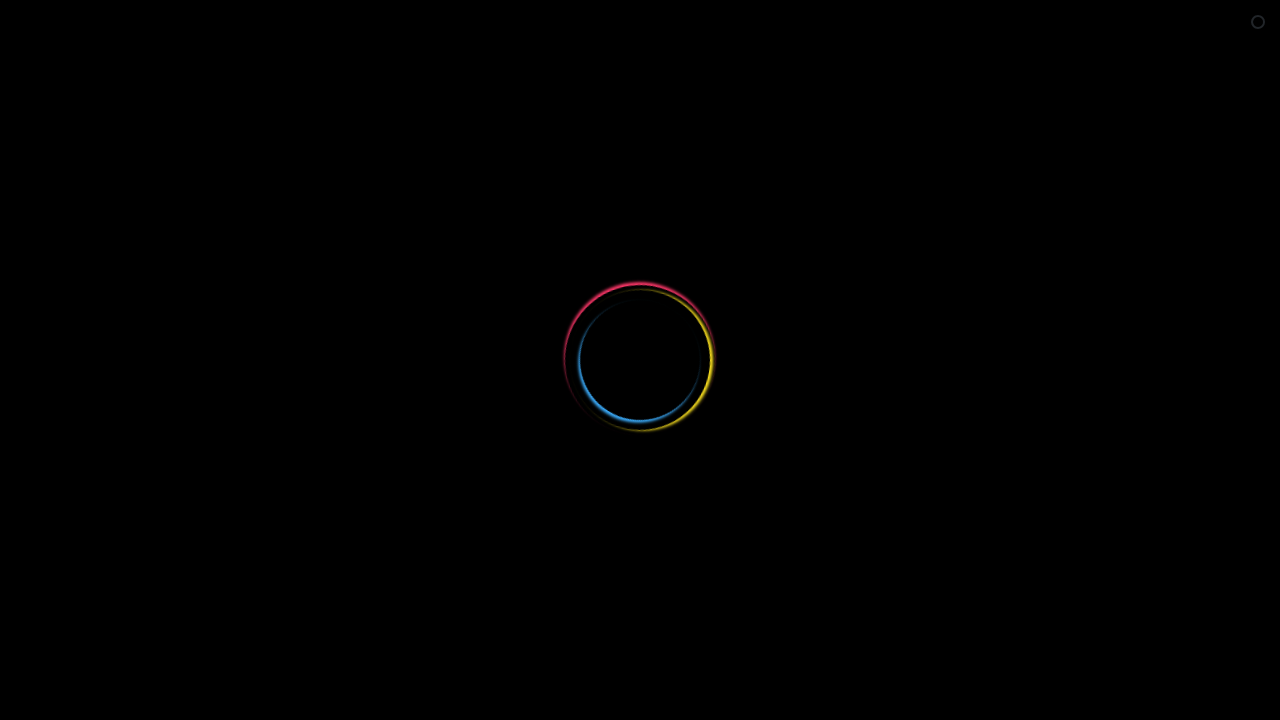

Closed the new tab
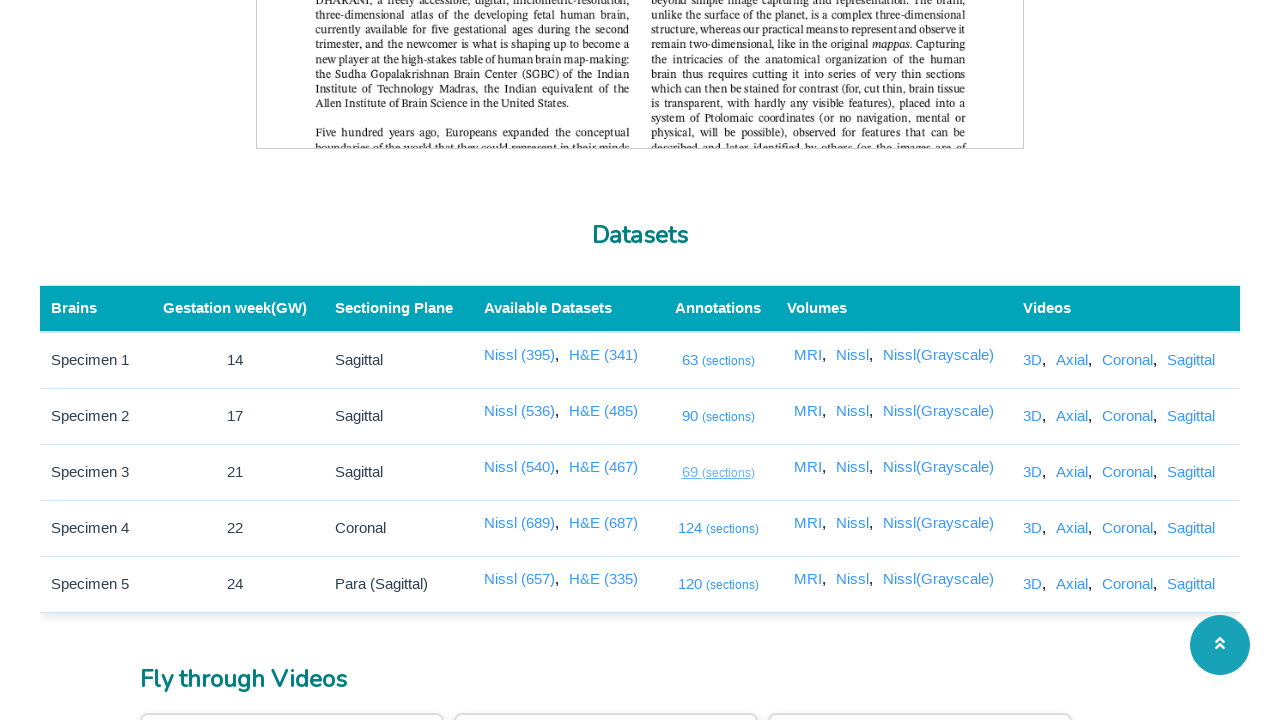

Waited for link with xpath //a[@href='/code/2dviewer/annotation/public?data=3'] to be visible
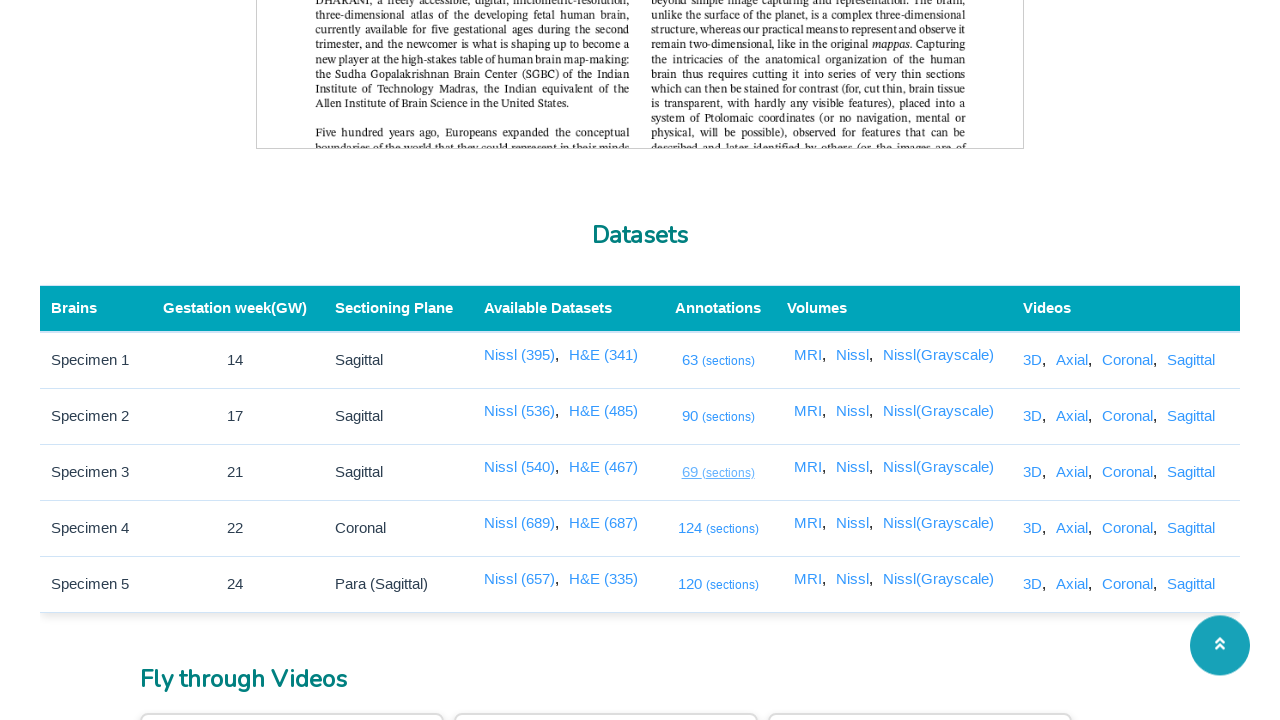

Clicked link with xpath //a[@href='/code/2dviewer/annotation/public?data=3'] and new tab opened at (718, 528) on //a[@href='/code/2dviewer/annotation/public?data=3']
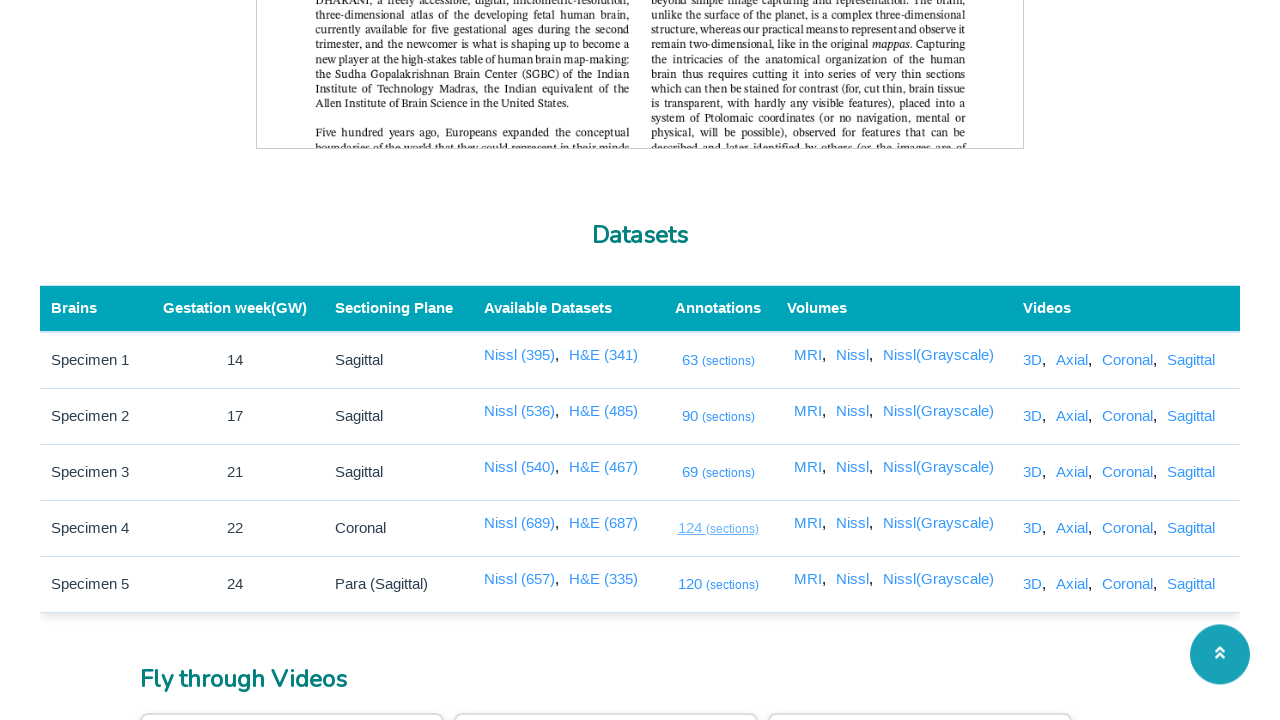

Retrieved new page/tab reference
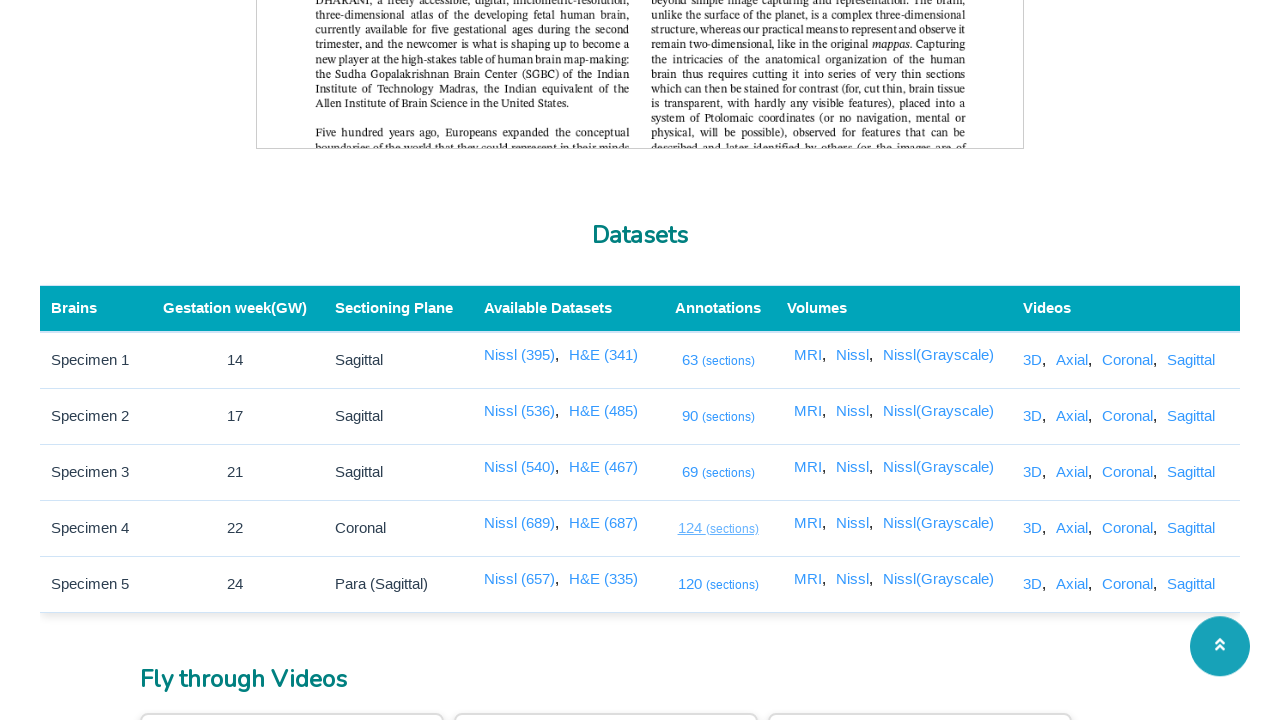

New page reached domcontentloaded state
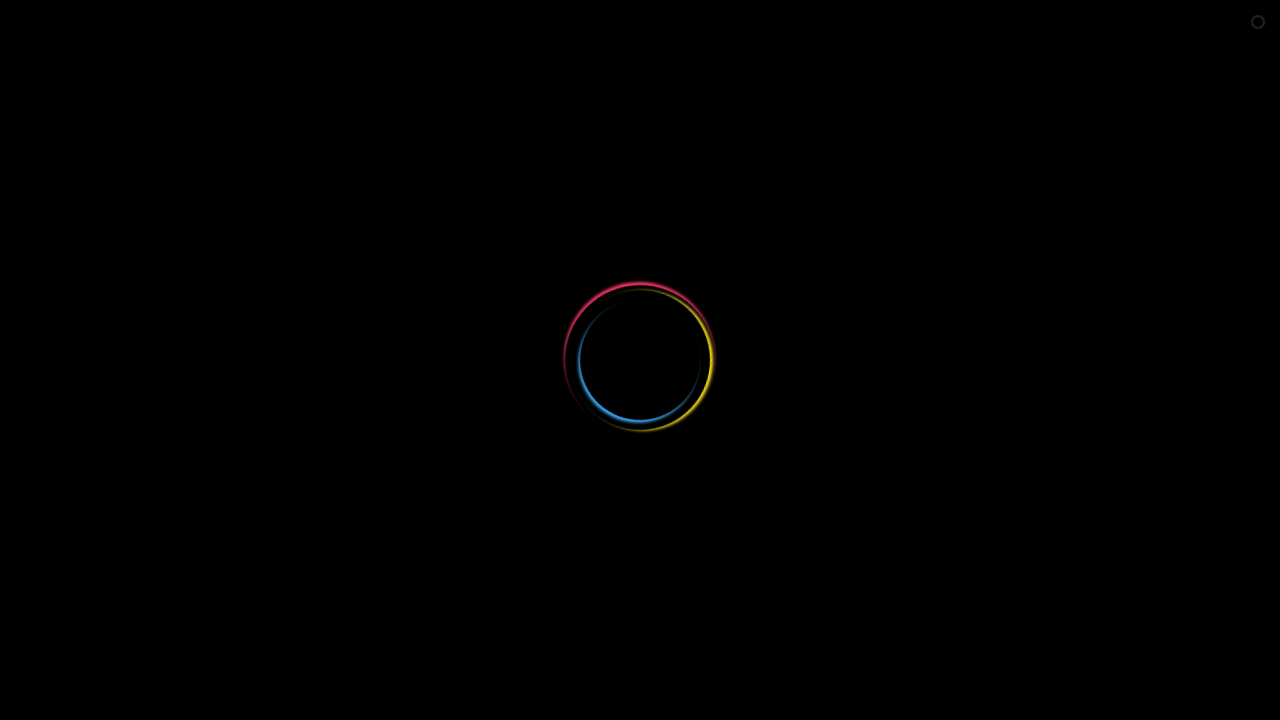

Closed the new tab
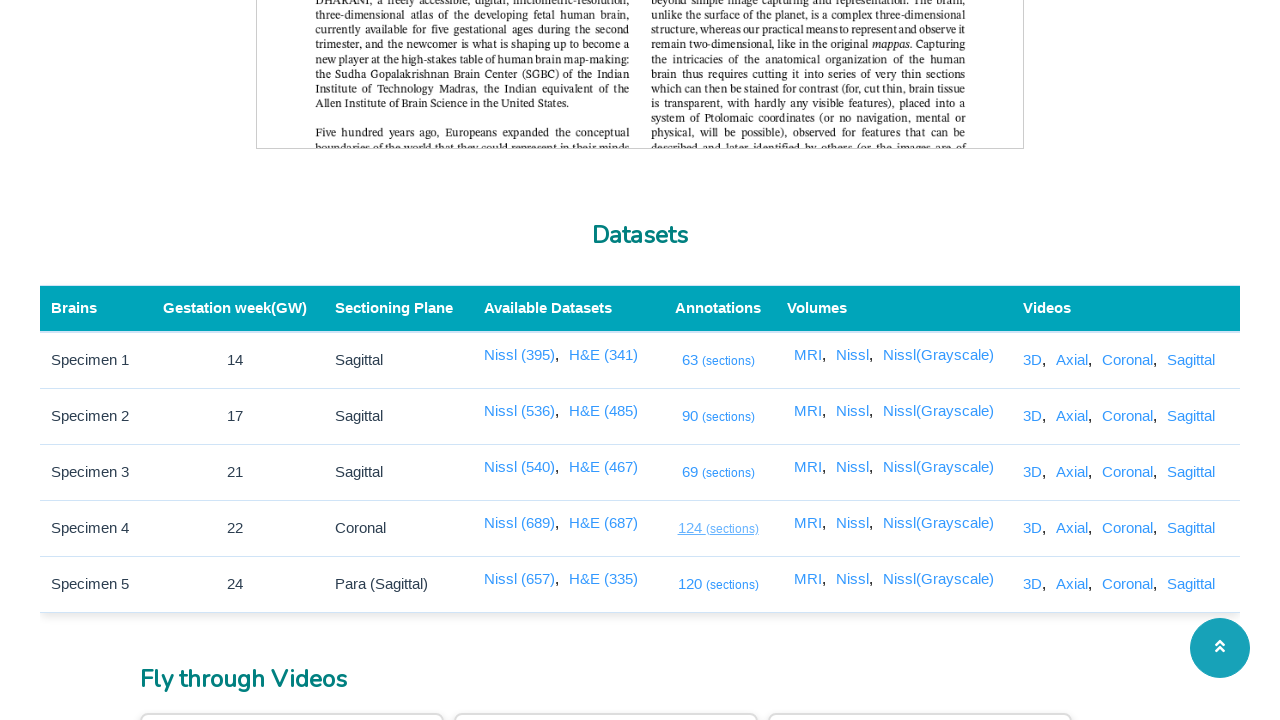

Waited for link with xpath //a[@href='/code/2dviewer/annotation/public?data=4'] to be visible
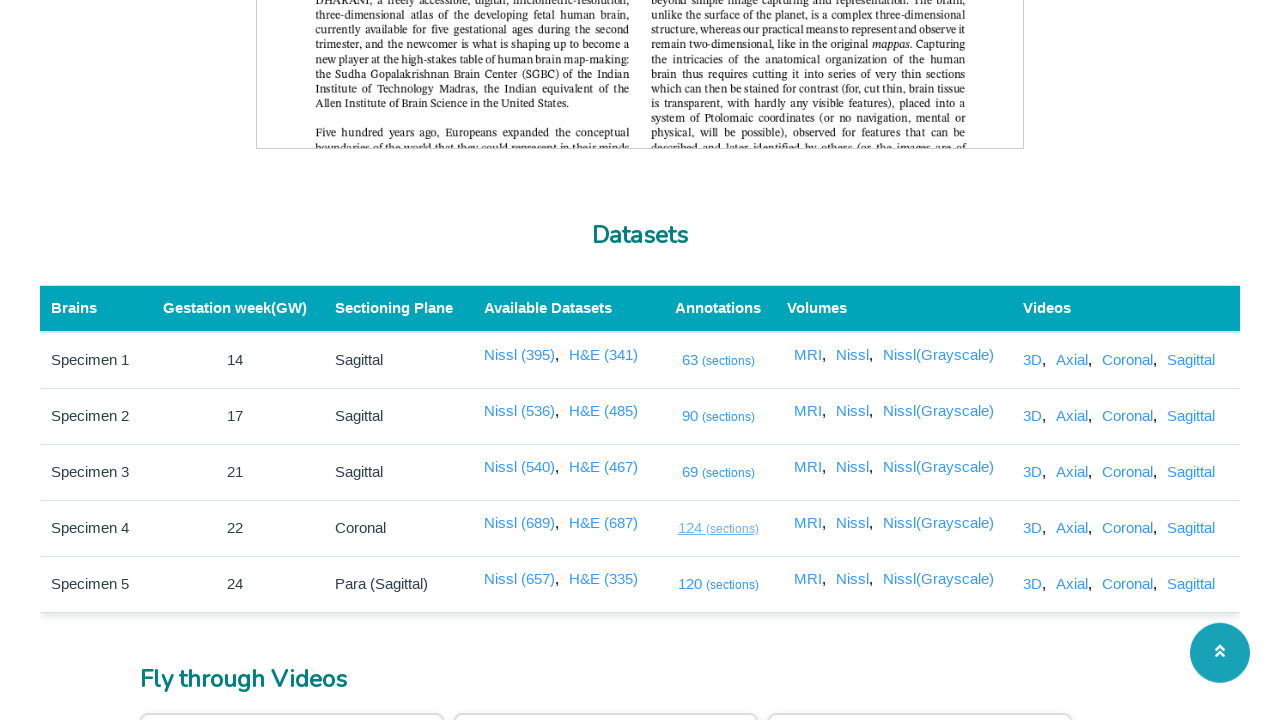

Clicked link with xpath //a[@href='/code/2dviewer/annotation/public?data=4'] and new tab opened at (718, 584) on //a[@href='/code/2dviewer/annotation/public?data=4']
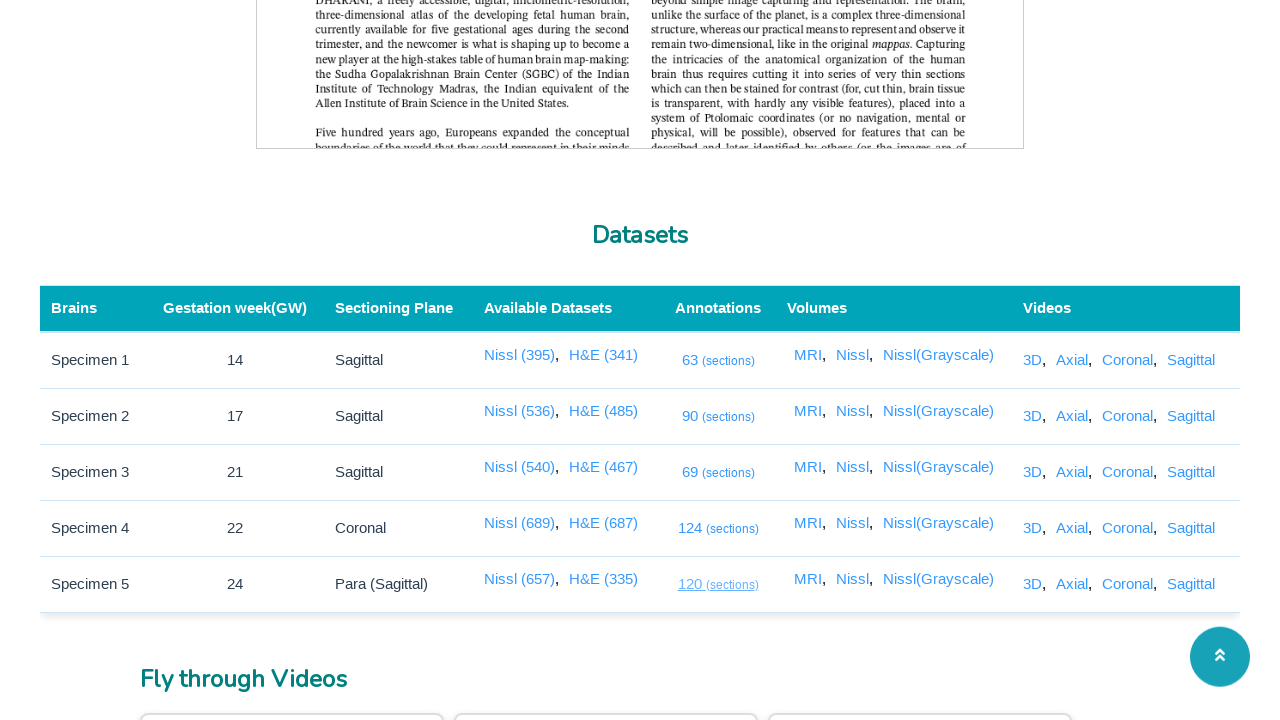

Retrieved new page/tab reference
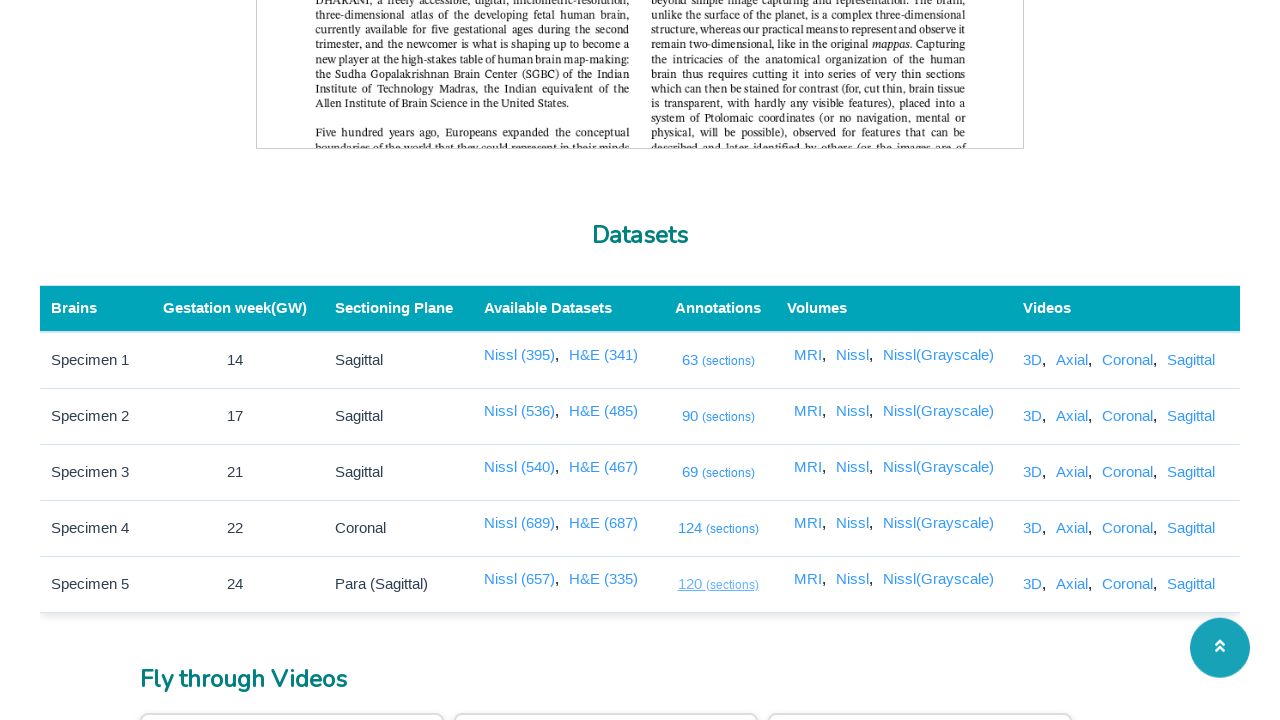

New page reached domcontentloaded state
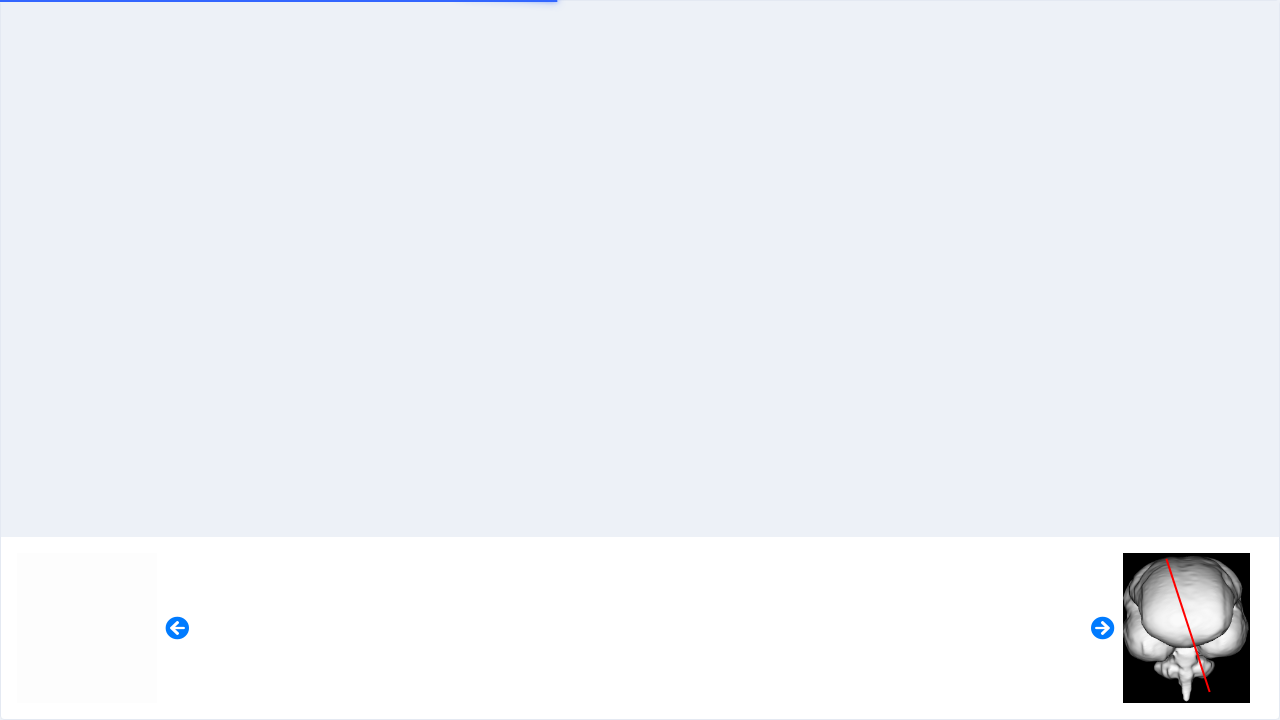

Closed the new tab
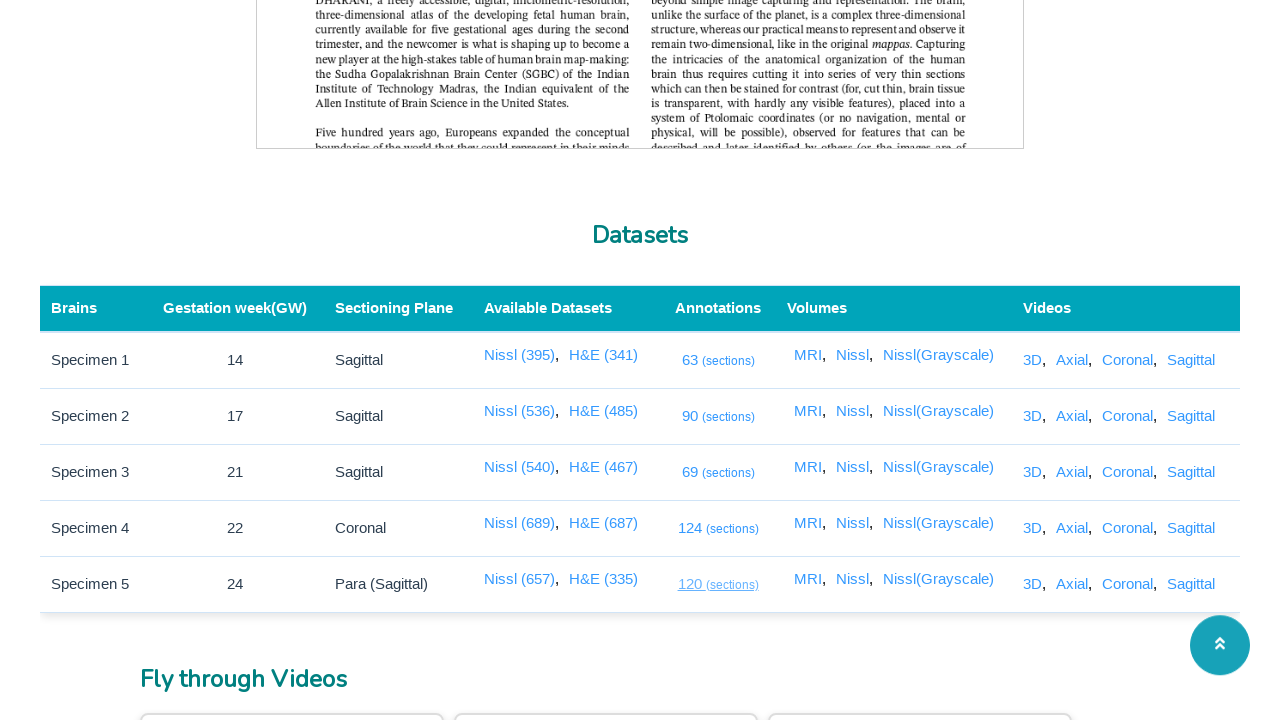

Waited for link with xpath //a[@href='/3dviewer/index.html?data=0&view=mri'] to be visible
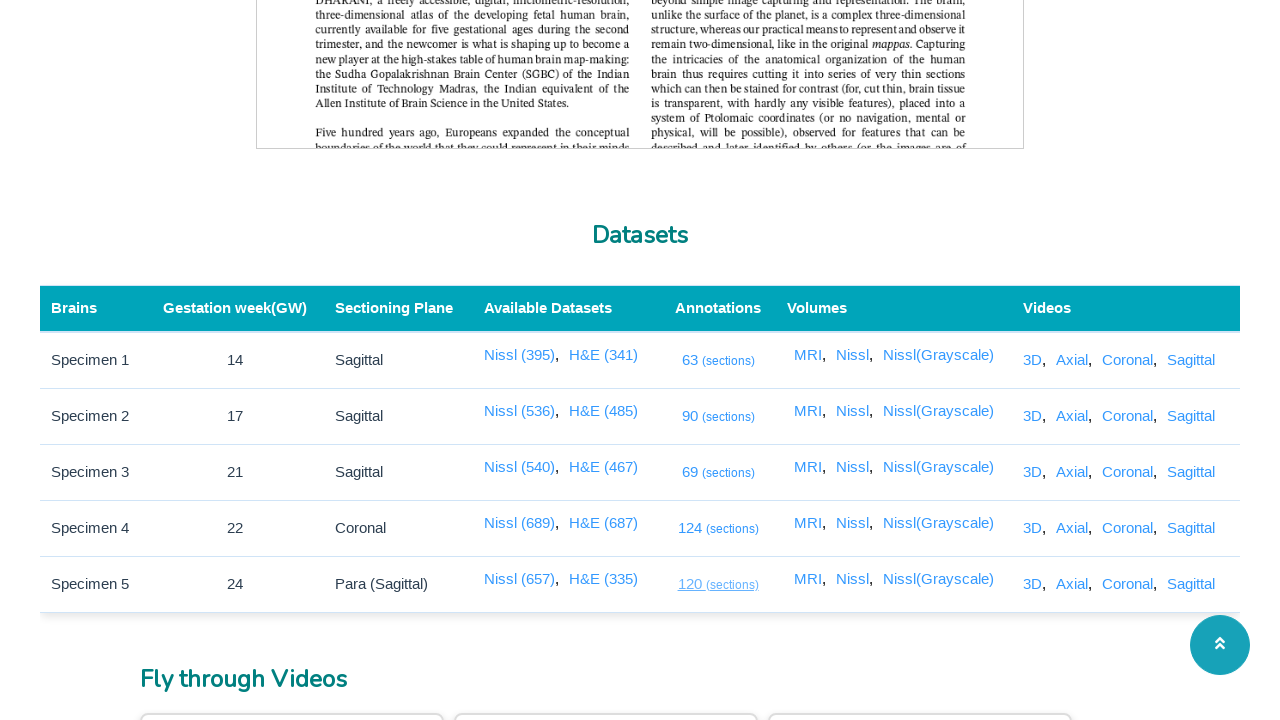

Clicked link with xpath //a[@href='/3dviewer/index.html?data=0&view=mri'] and new tab opened at (810, 355) on //a[@href='/3dviewer/index.html?data=0&view=mri']
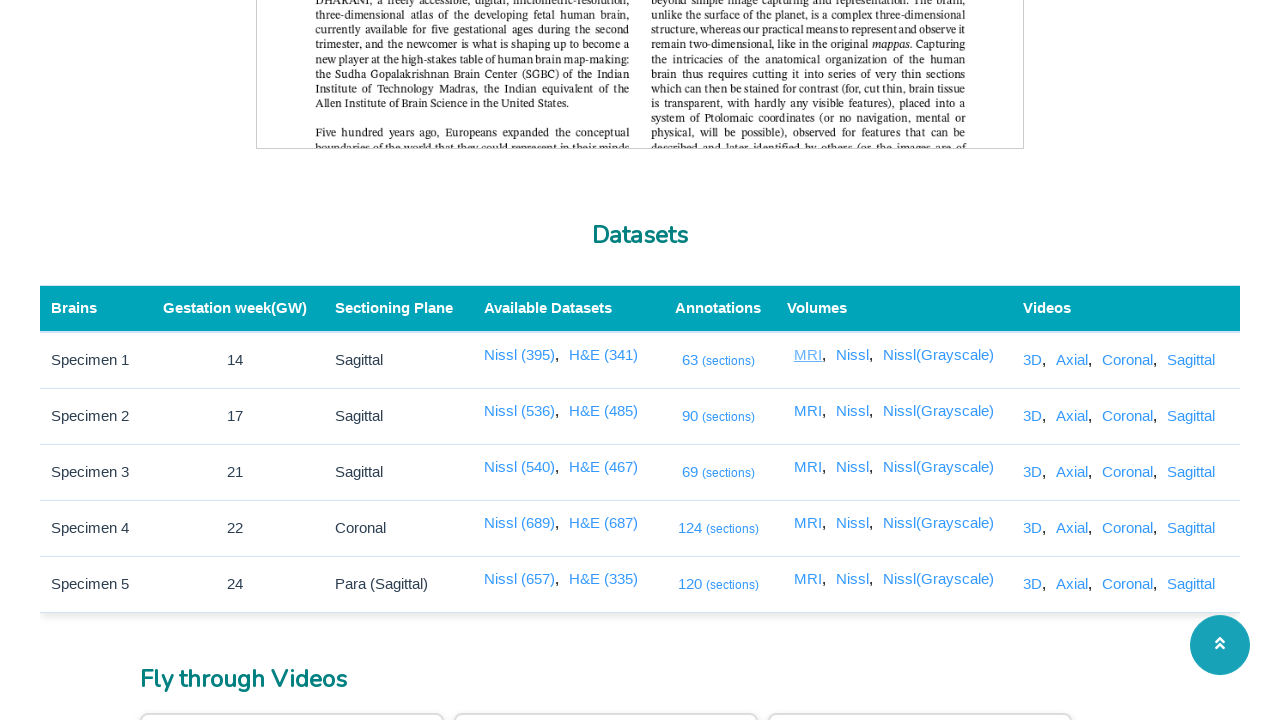

Retrieved new page/tab reference
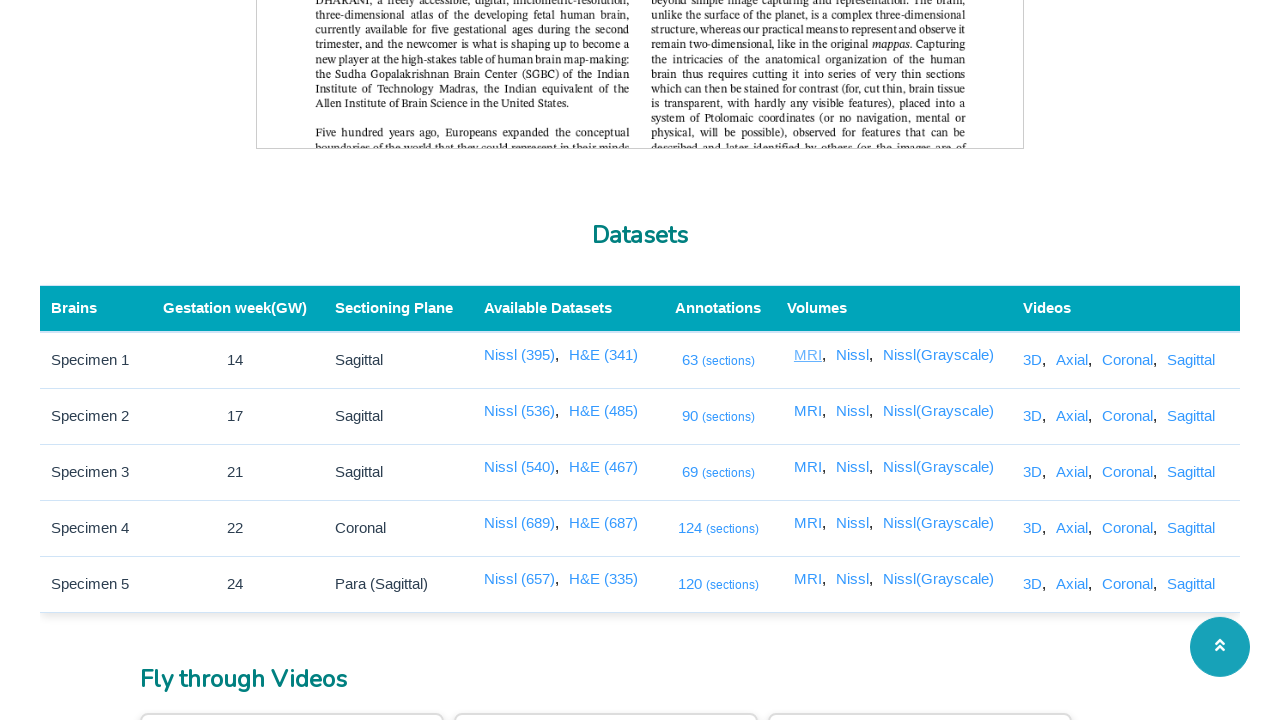

New page reached domcontentloaded state
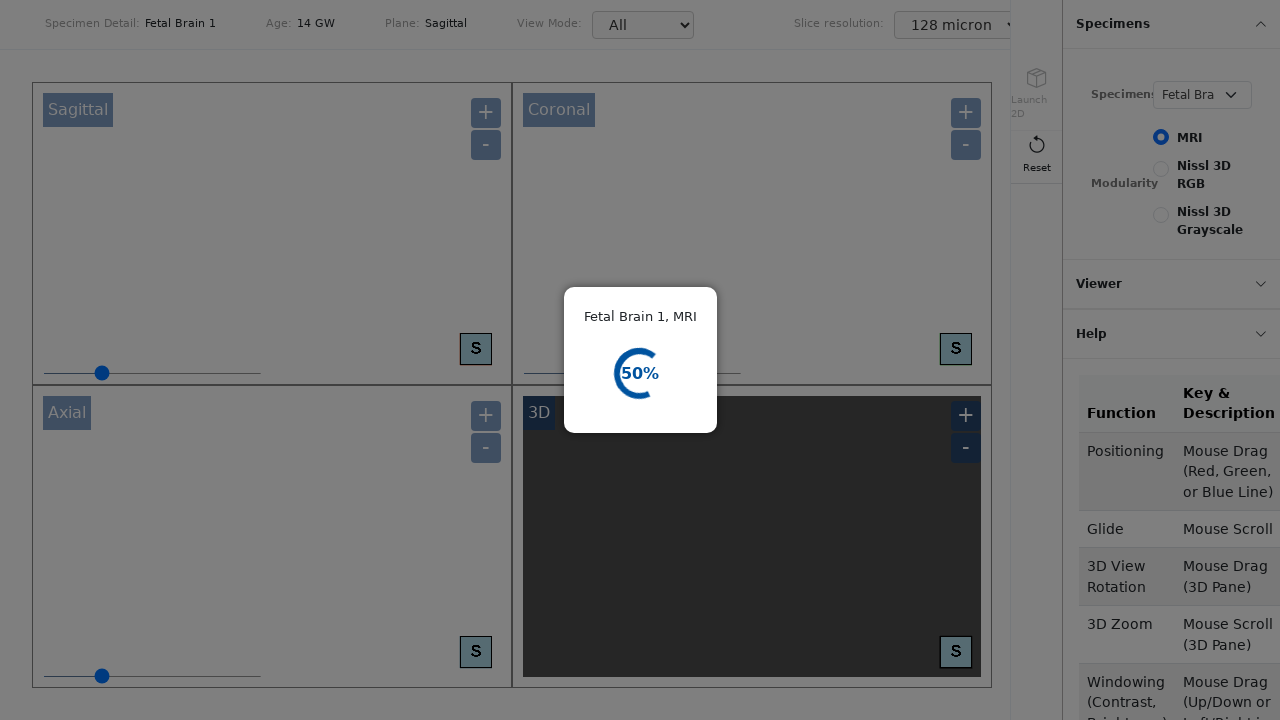

Closed the new tab
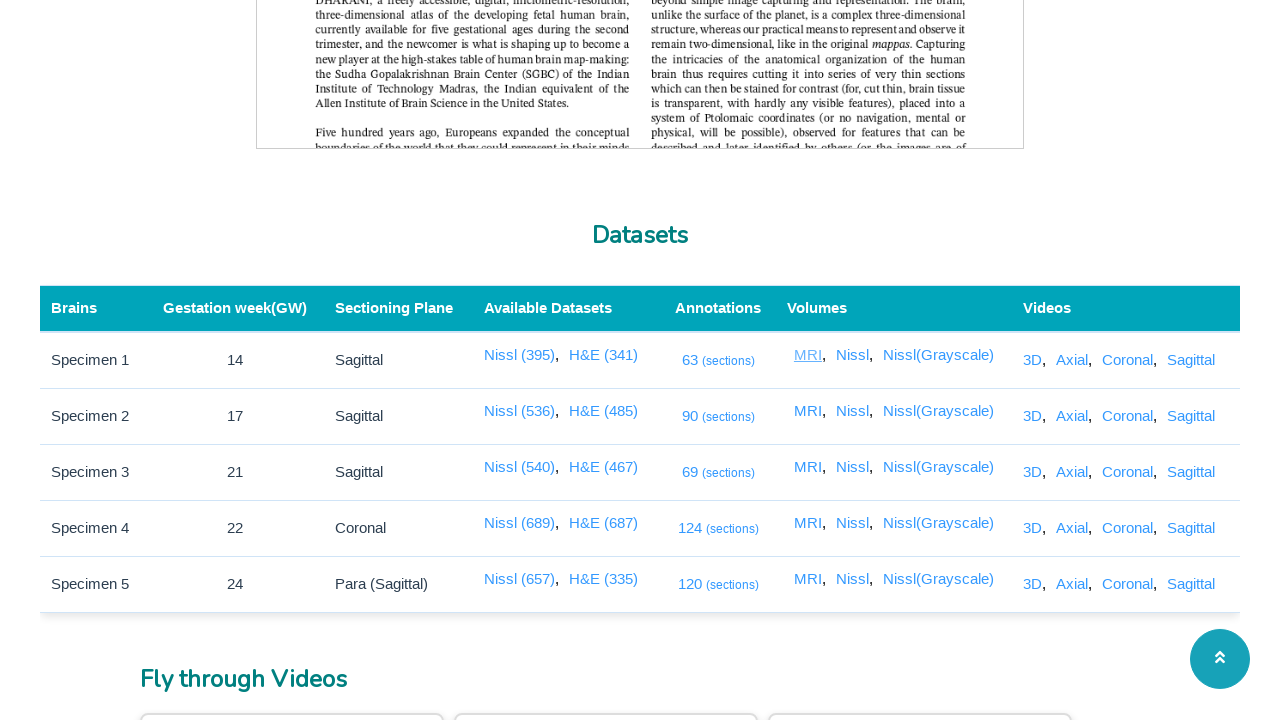

Waited for link with xpath //a[@href='/3dviewer/index.html?data=1&view=mri'] to be visible
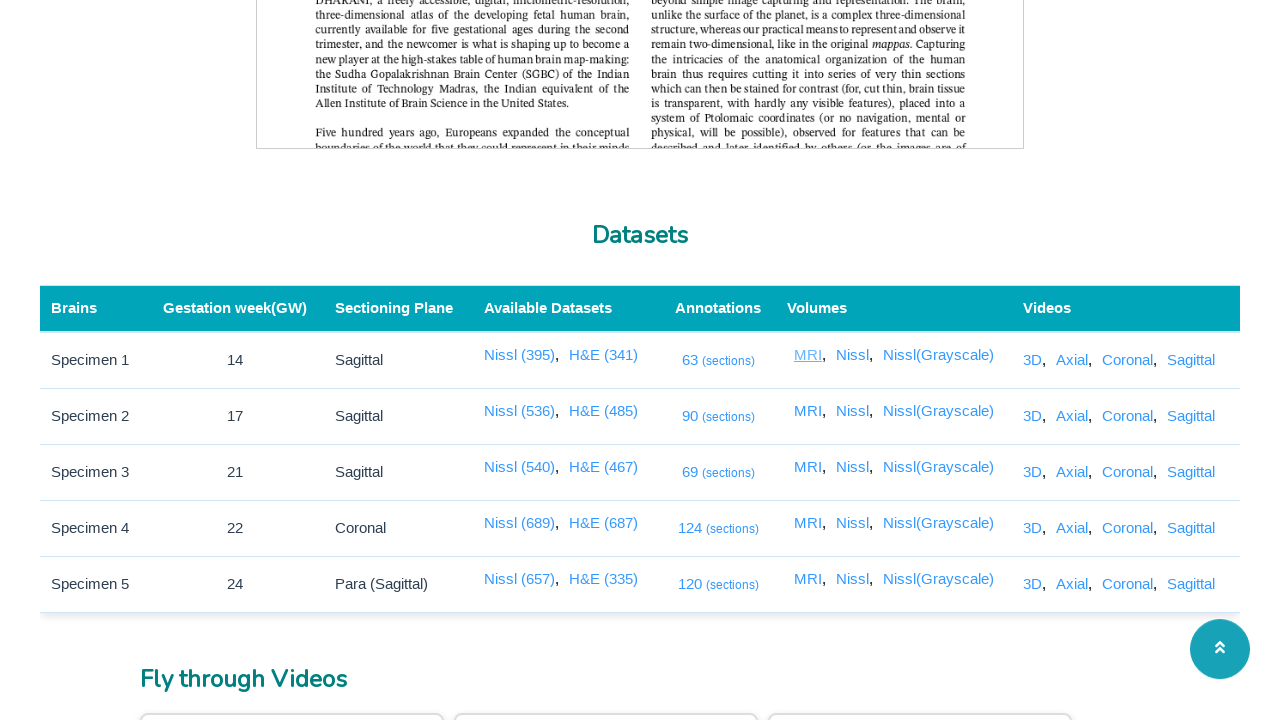

Clicked link with xpath //a[@href='/3dviewer/index.html?data=1&view=mri'] and new tab opened at (810, 411) on //a[@href='/3dviewer/index.html?data=1&view=mri']
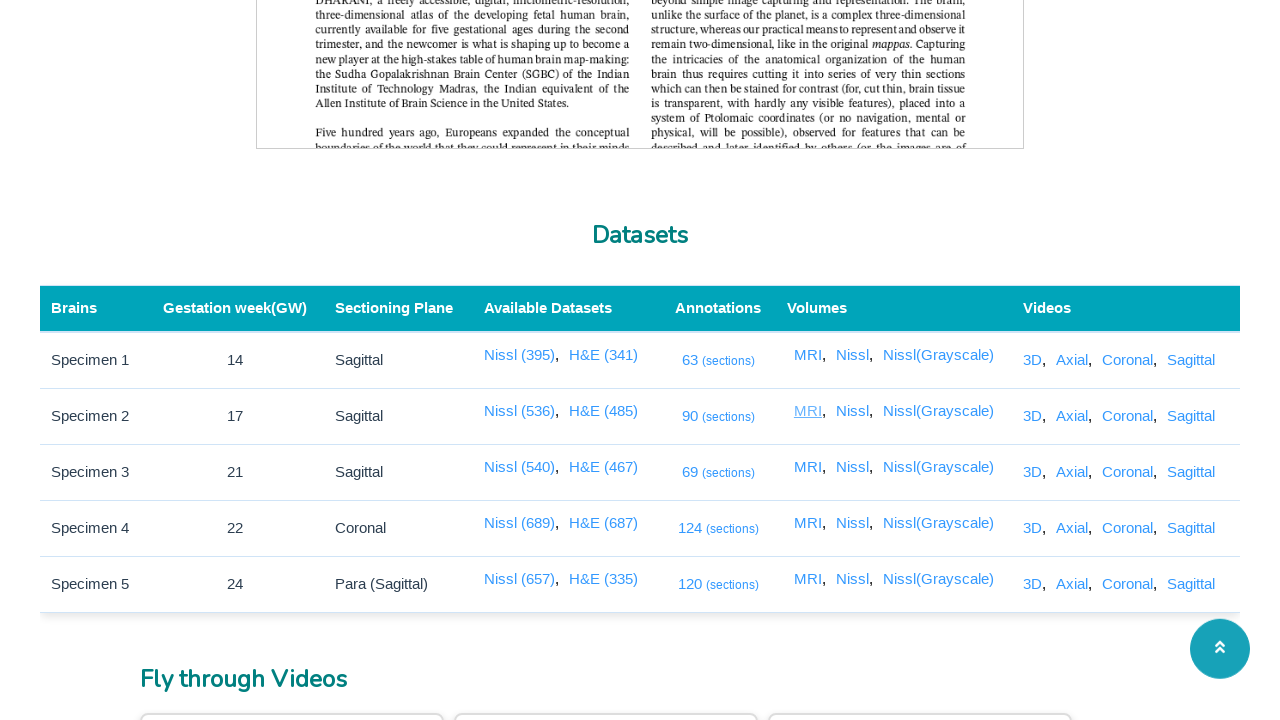

Retrieved new page/tab reference
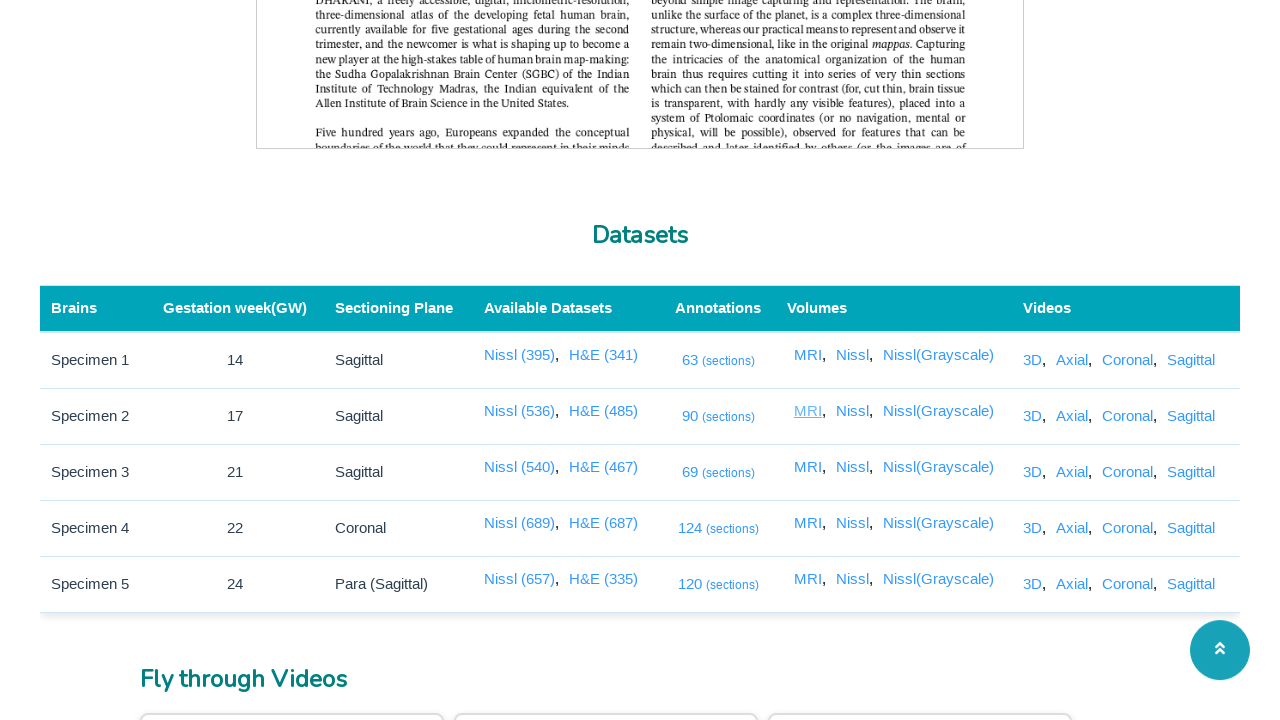

New page reached domcontentloaded state
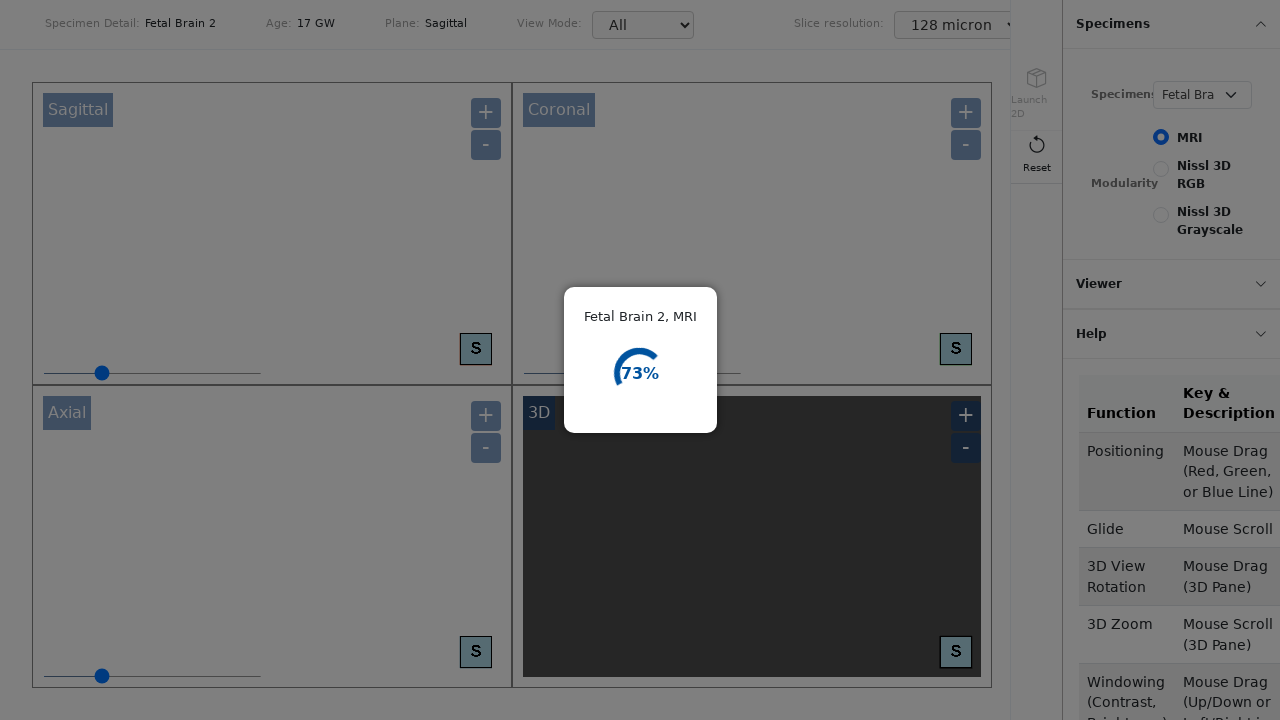

Closed the new tab
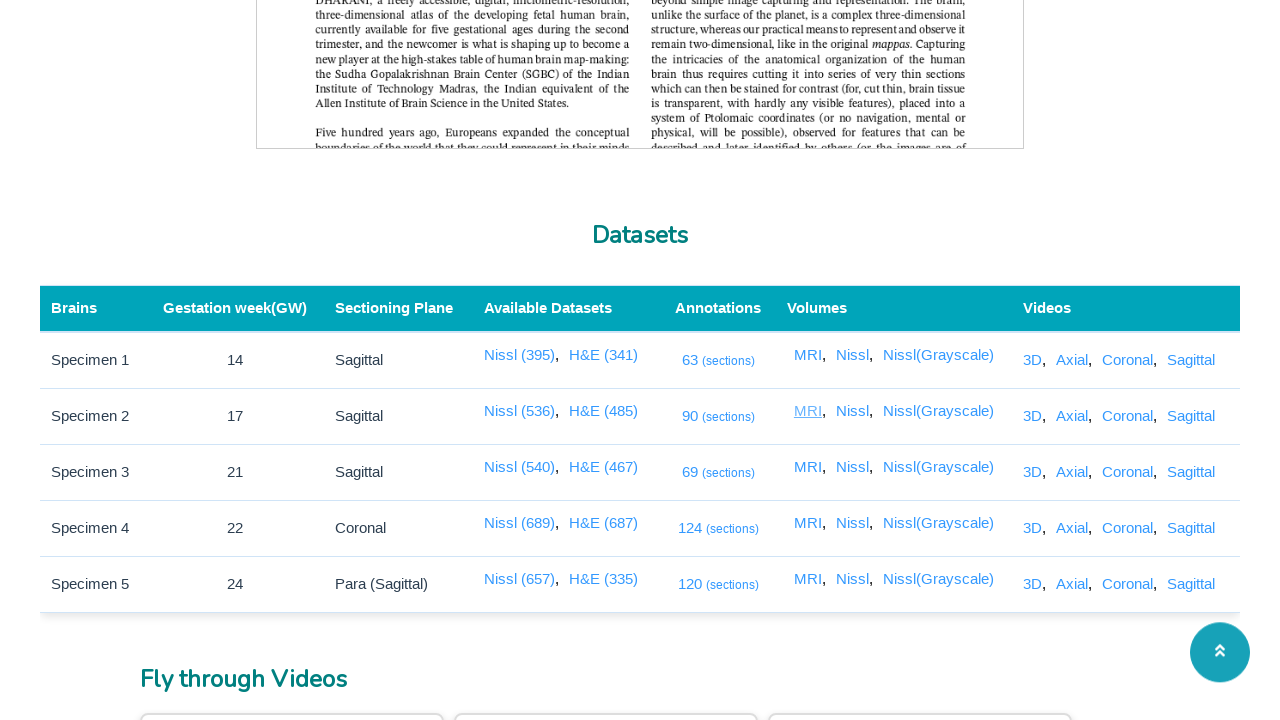

Waited for link with xpath //a[@href='/3dviewer/index.html?data=2&view=mri'] to be visible
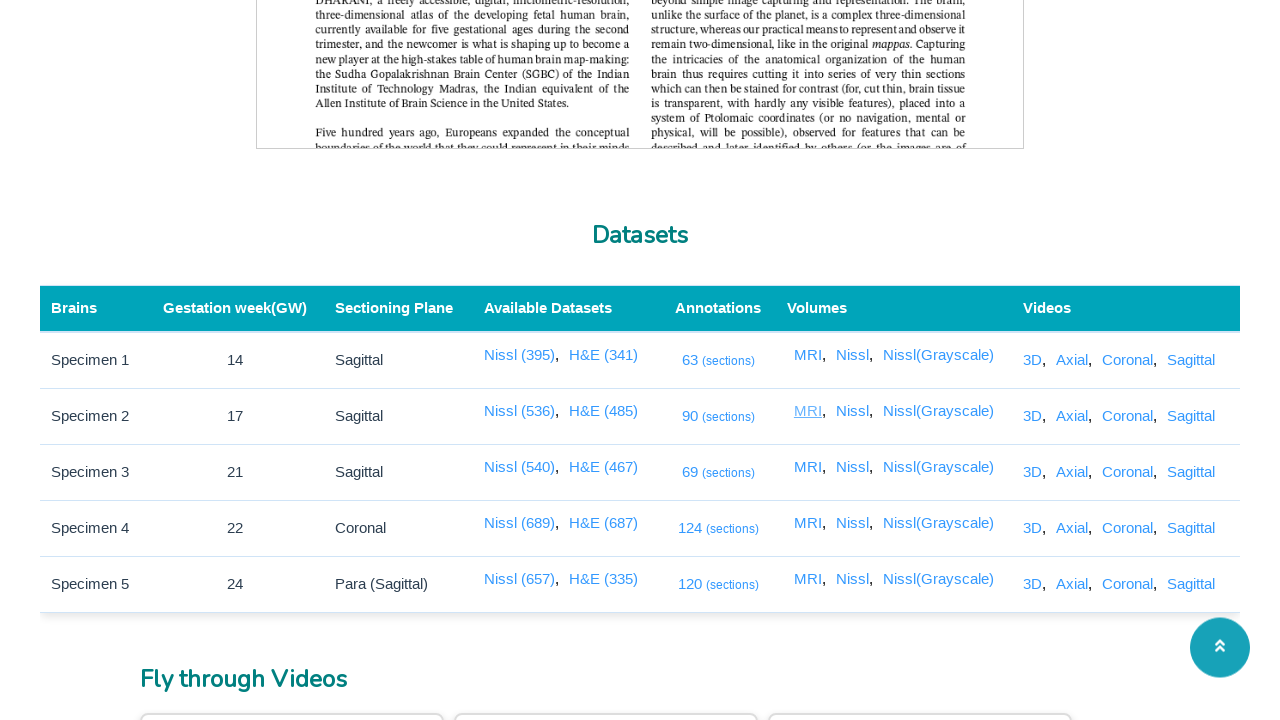

Clicked link with xpath //a[@href='/3dviewer/index.html?data=2&view=mri'] and new tab opened at (810, 467) on //a[@href='/3dviewer/index.html?data=2&view=mri']
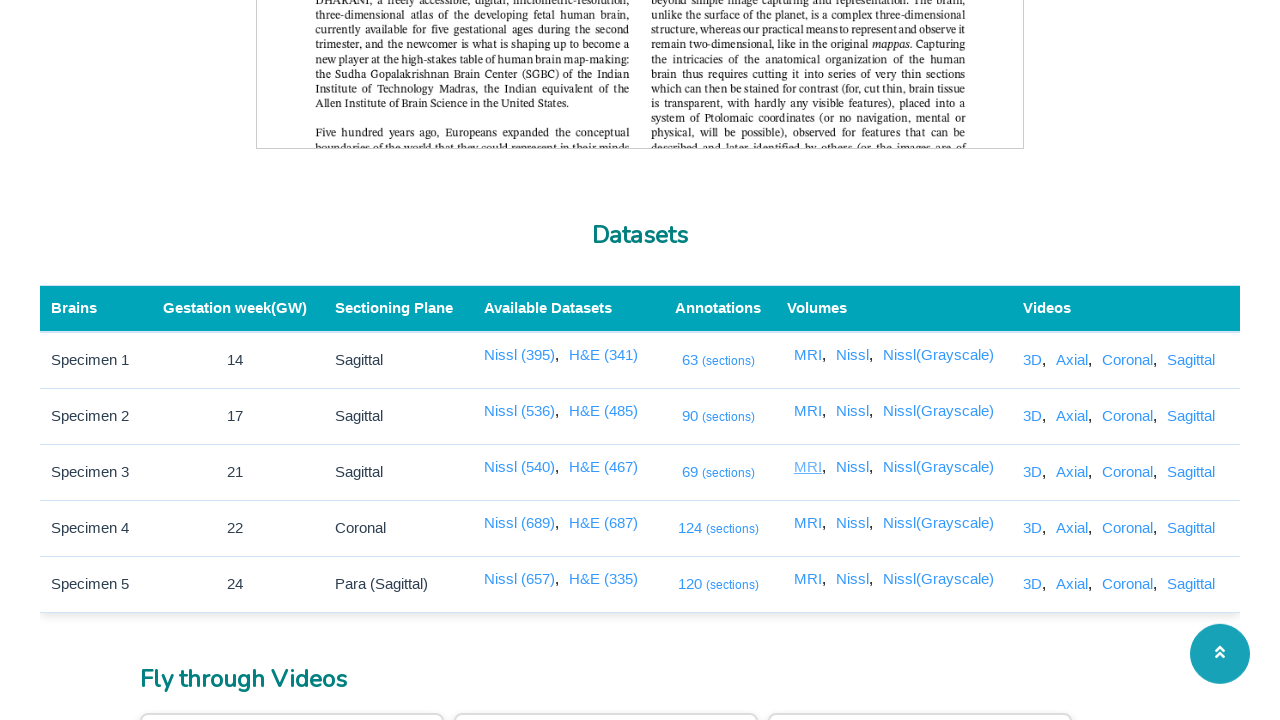

Retrieved new page/tab reference
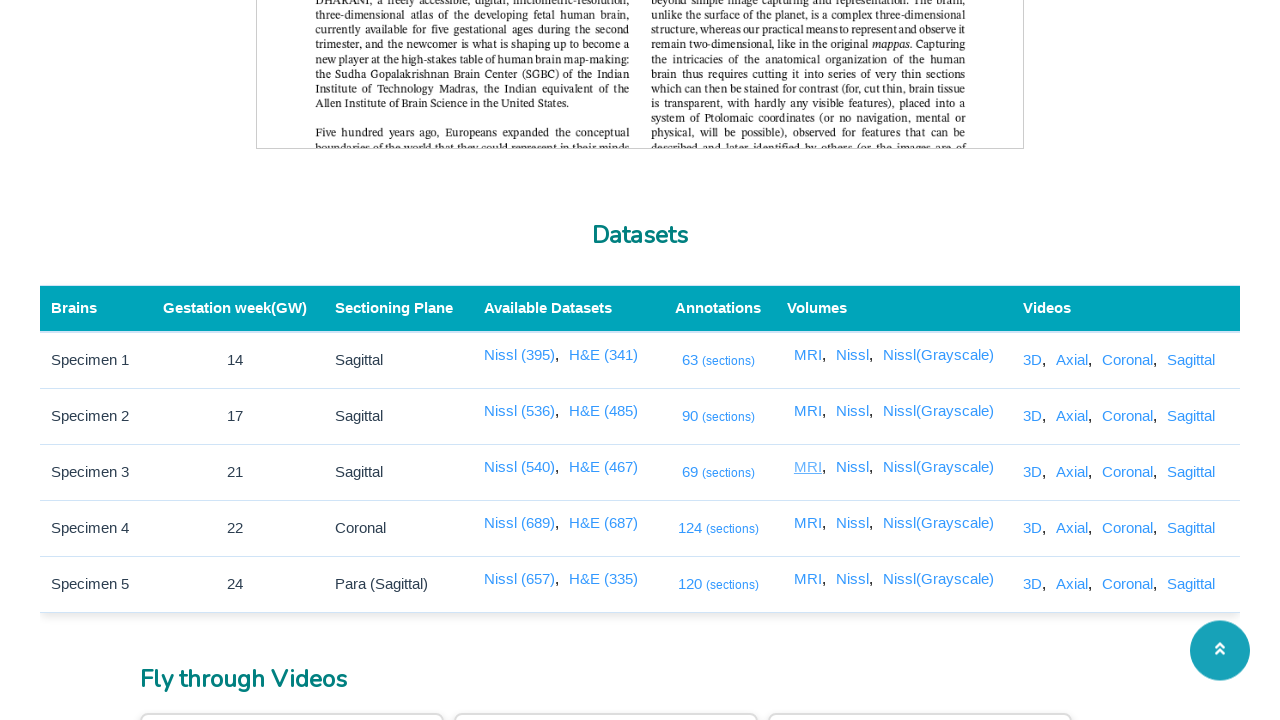

New page reached domcontentloaded state
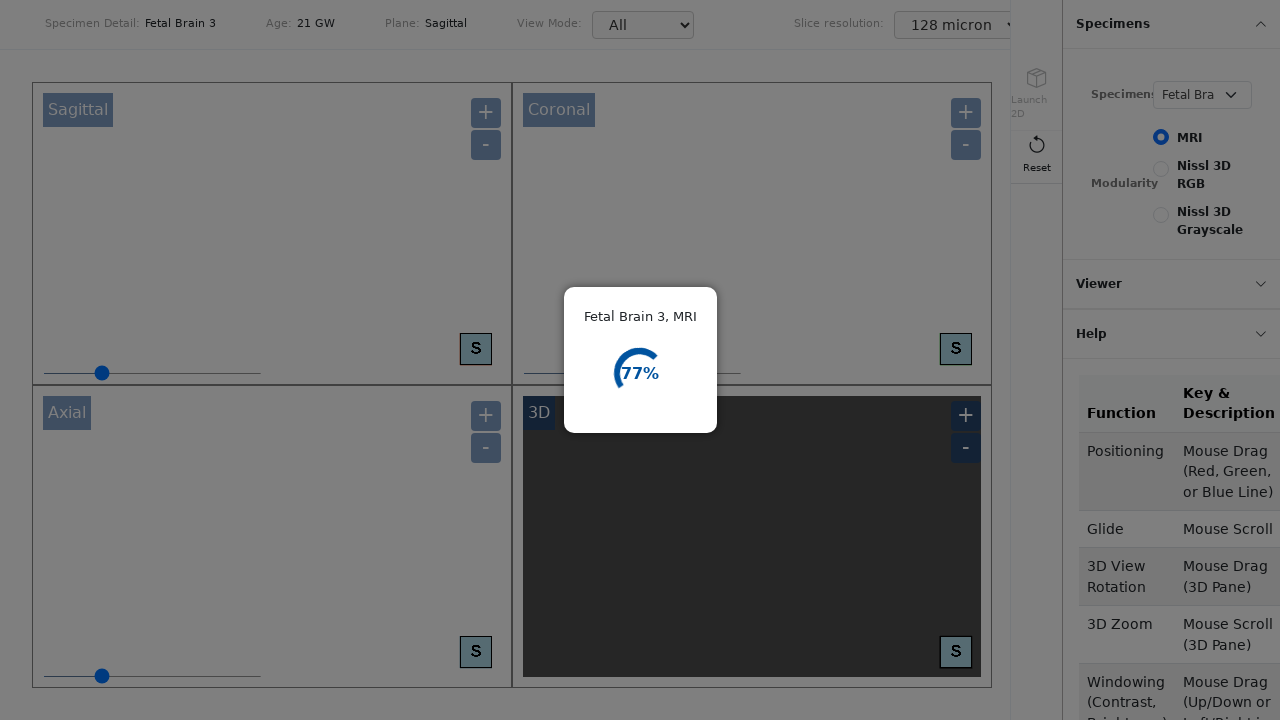

Closed the new tab
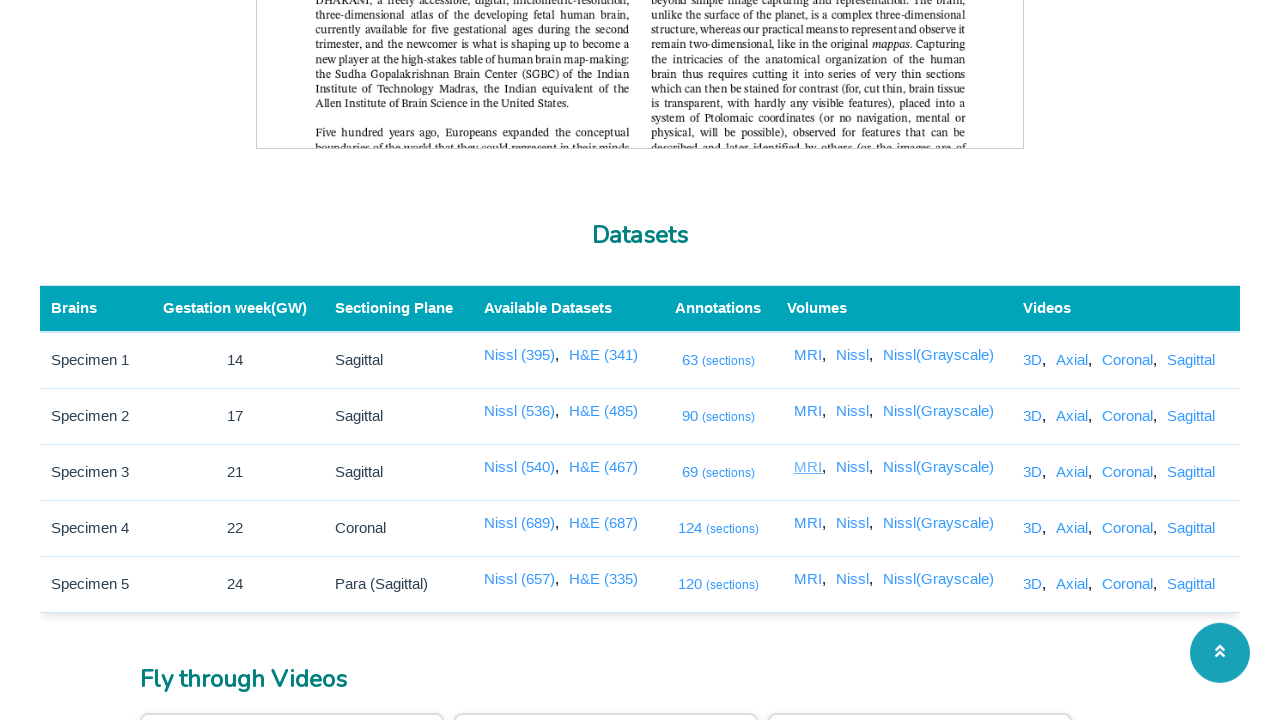

Waited for link with xpath //a[@href='/3dviewer/index.html?data=3&view=mri'] to be visible
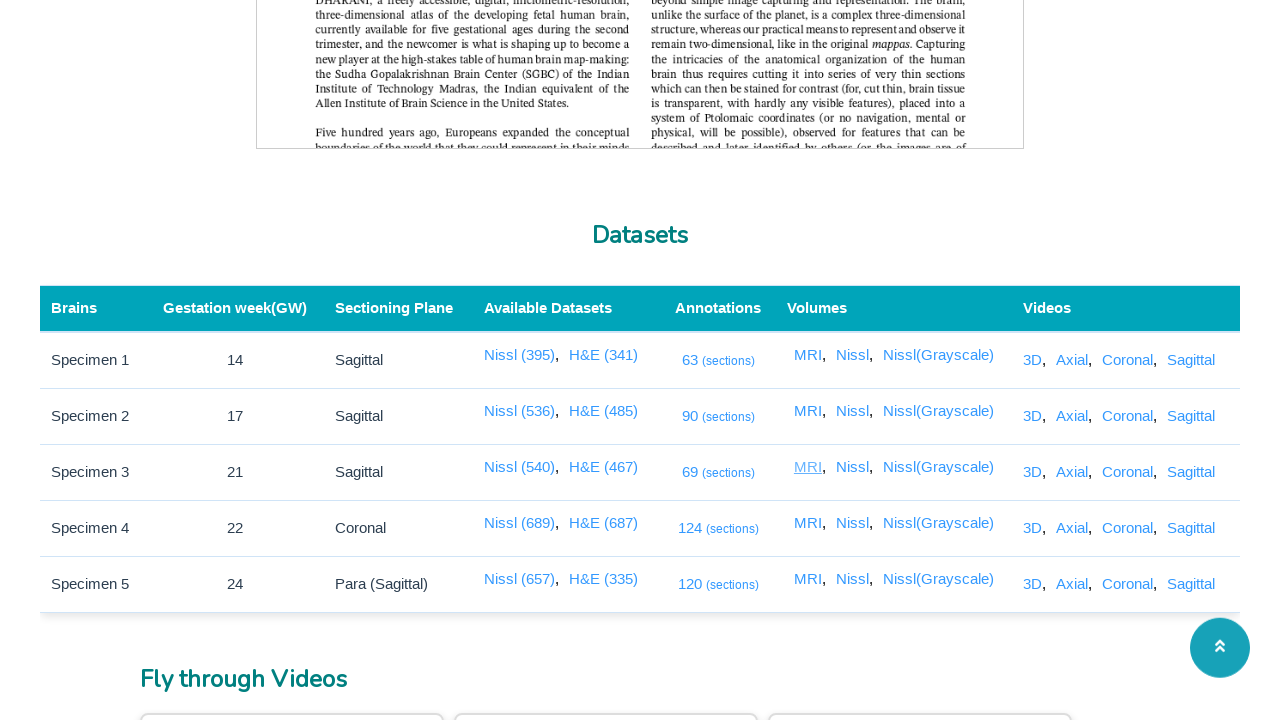

Clicked link with xpath //a[@href='/3dviewer/index.html?data=3&view=mri'] and new tab opened at (810, 523) on //a[@href='/3dviewer/index.html?data=3&view=mri']
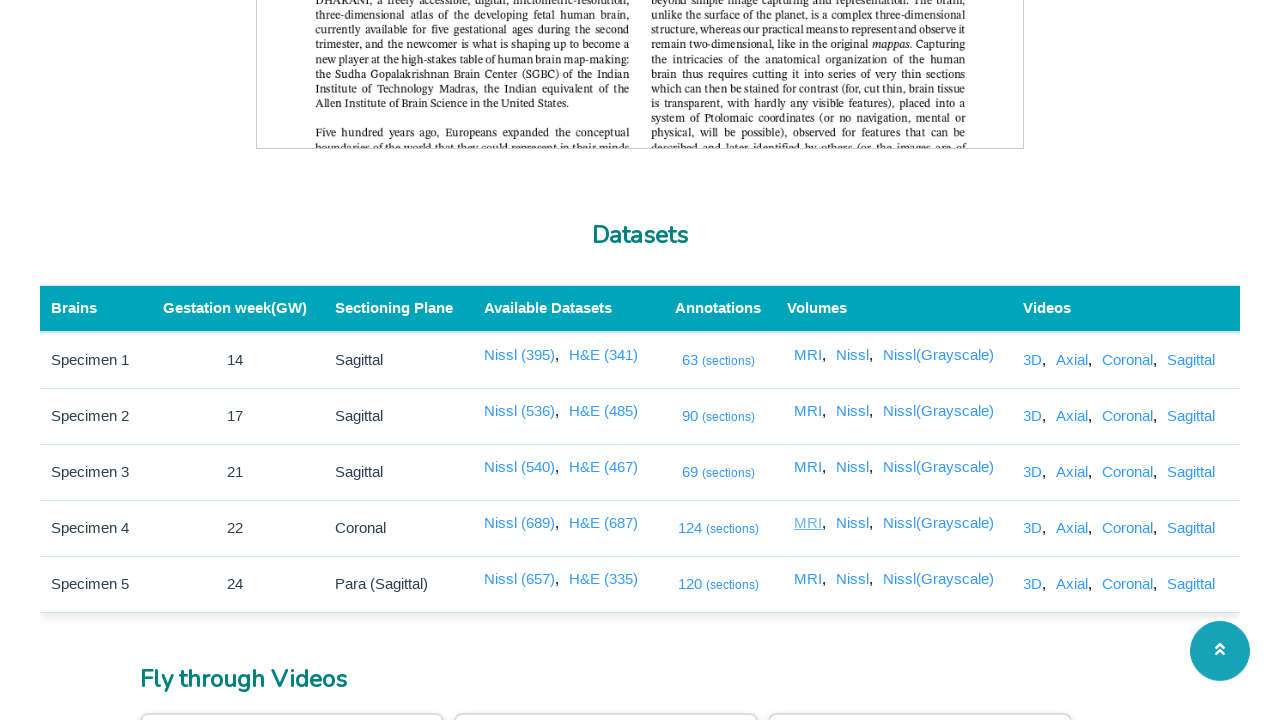

Retrieved new page/tab reference
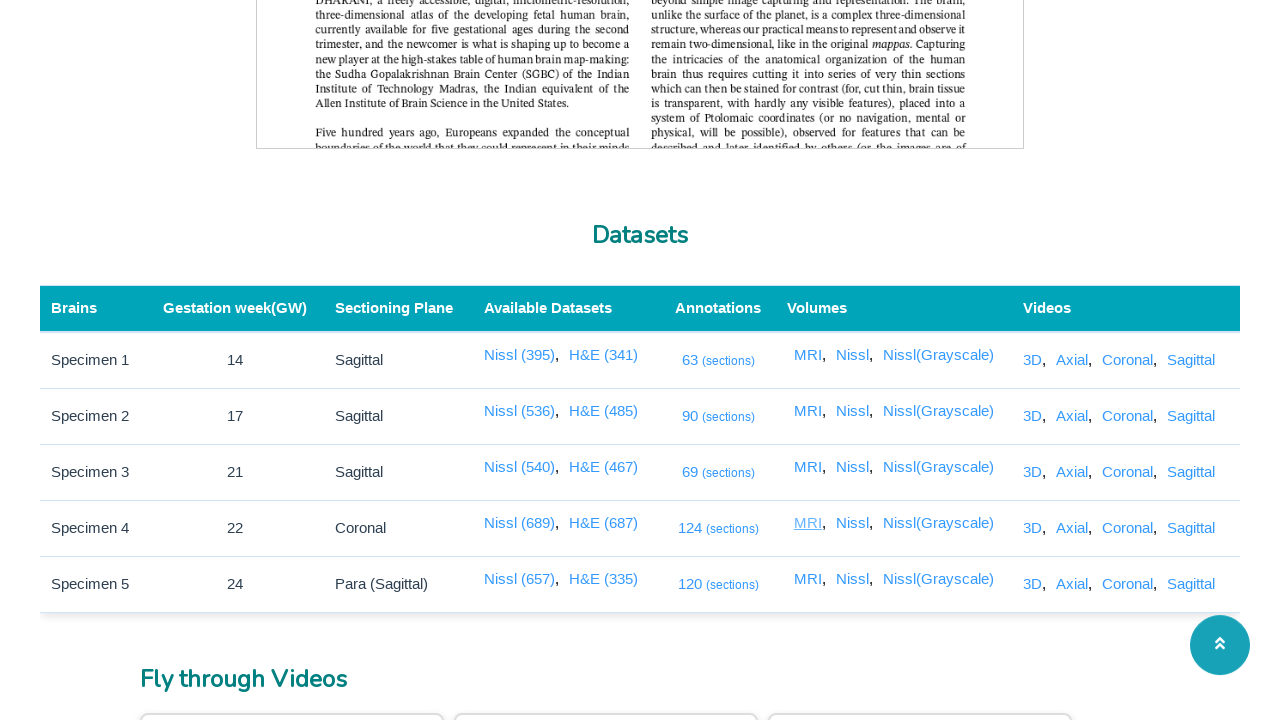

New page reached domcontentloaded state
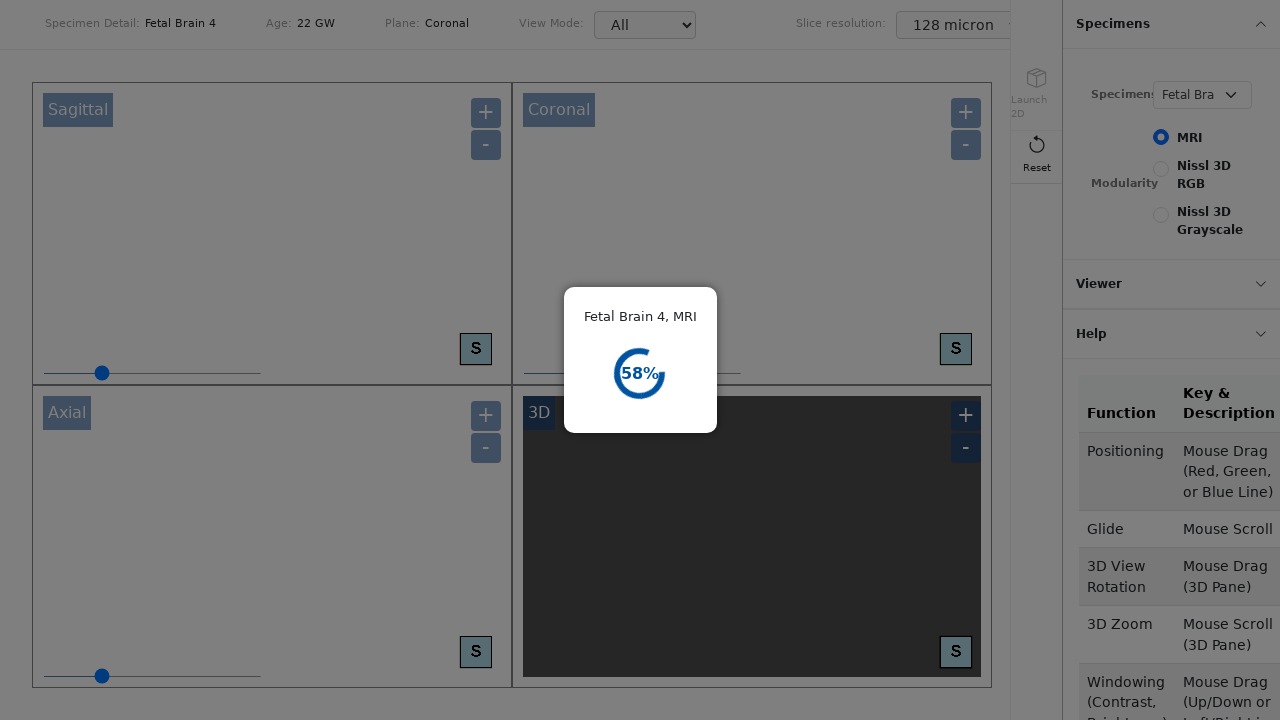

Closed the new tab
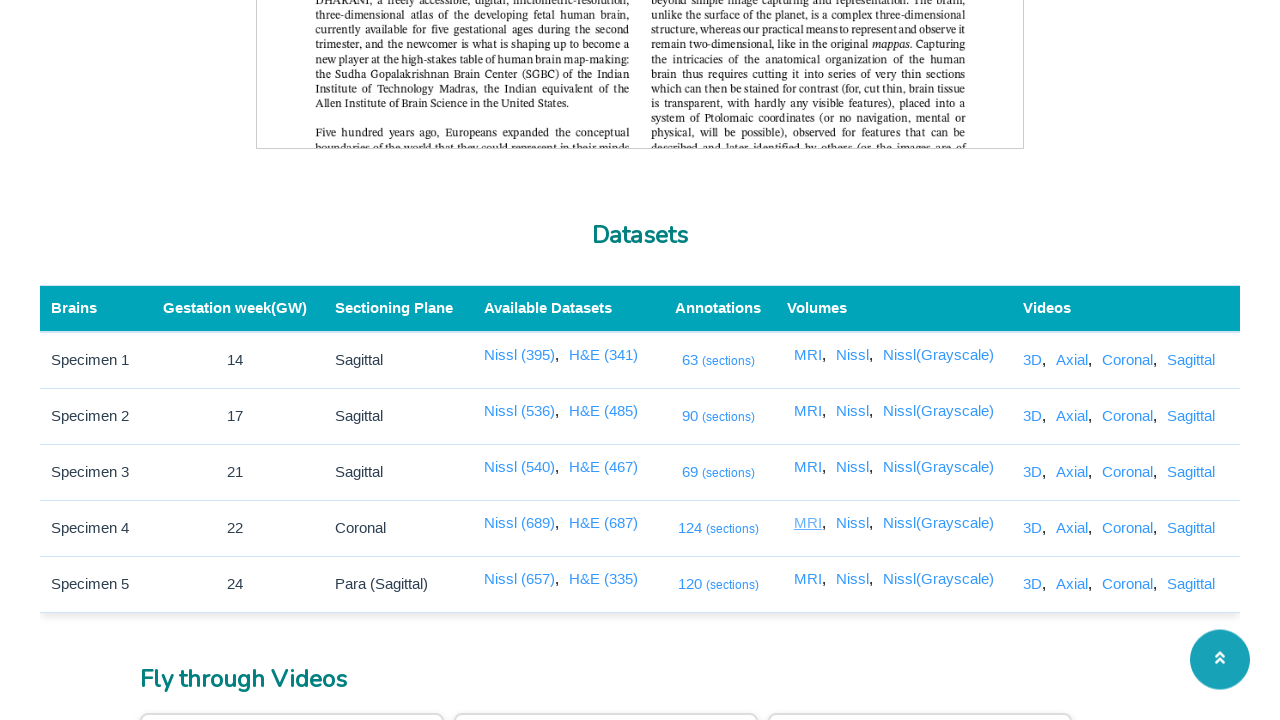

Waited for link with xpath //a[@href='/3dviewer/index.html?data=4&view=mri'] to be visible
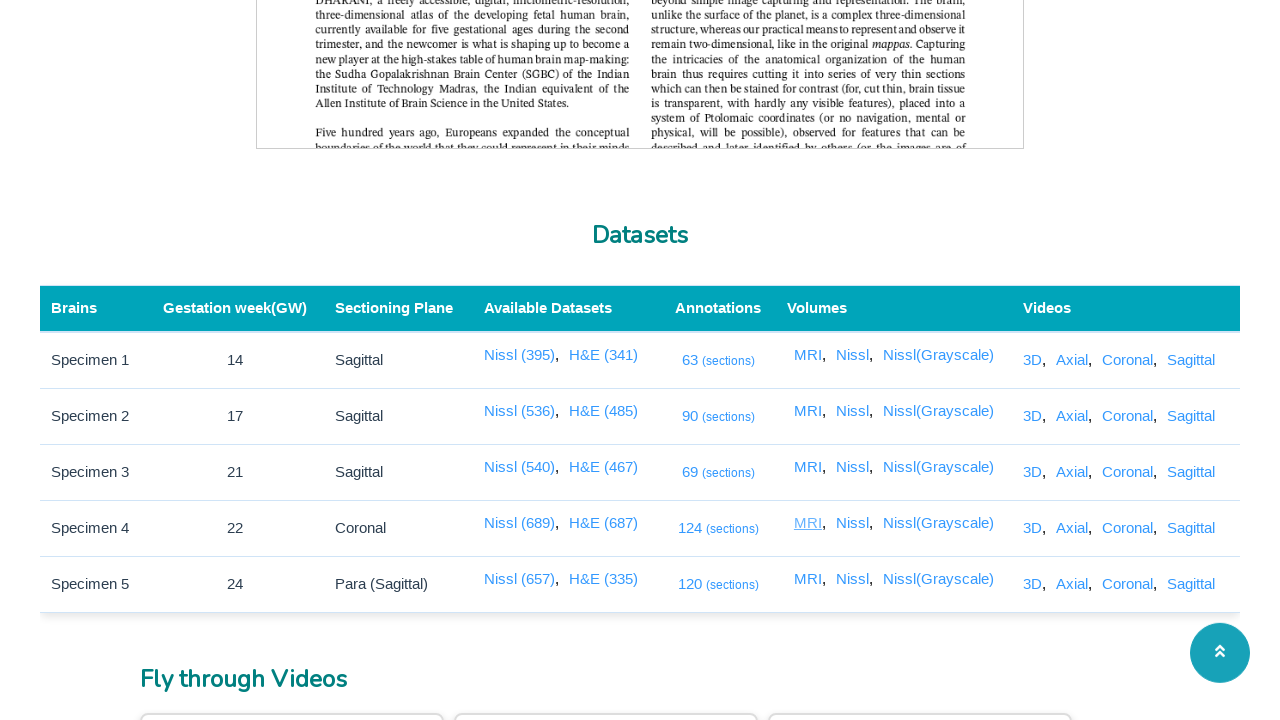

Clicked link with xpath //a[@href='/3dviewer/index.html?data=4&view=mri'] and new tab opened at (810, 579) on //a[@href='/3dviewer/index.html?data=4&view=mri']
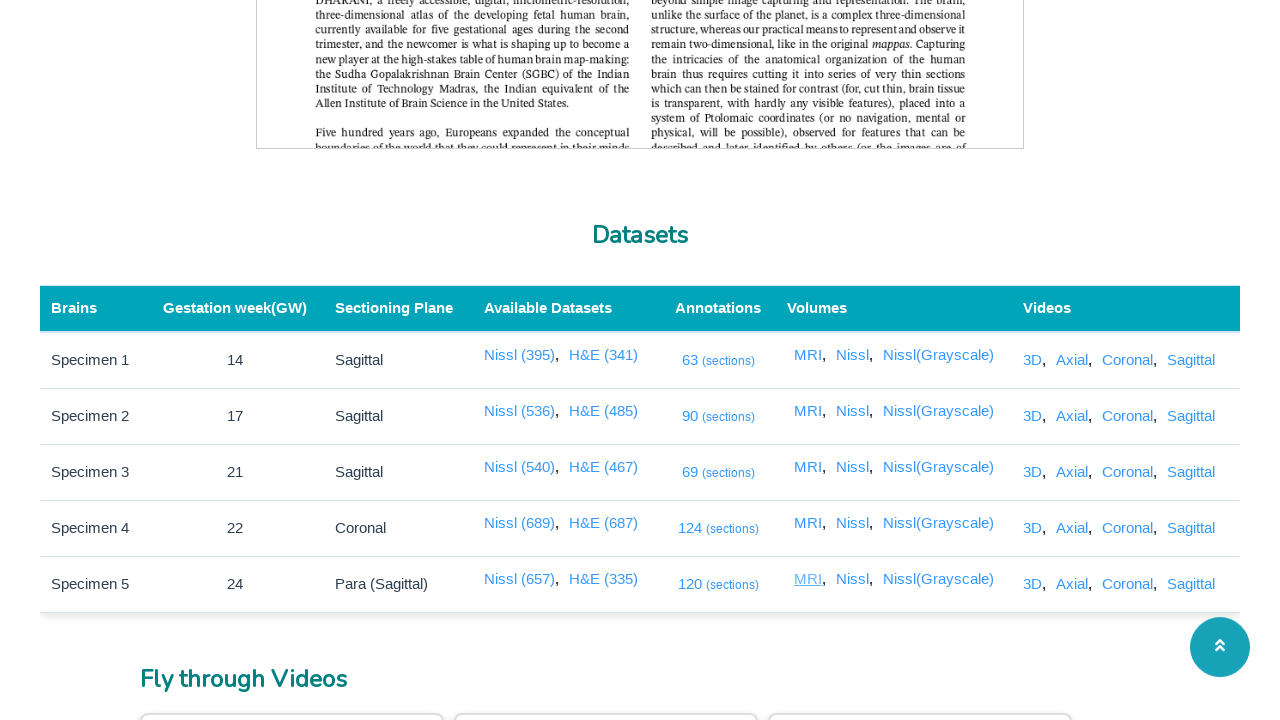

Retrieved new page/tab reference
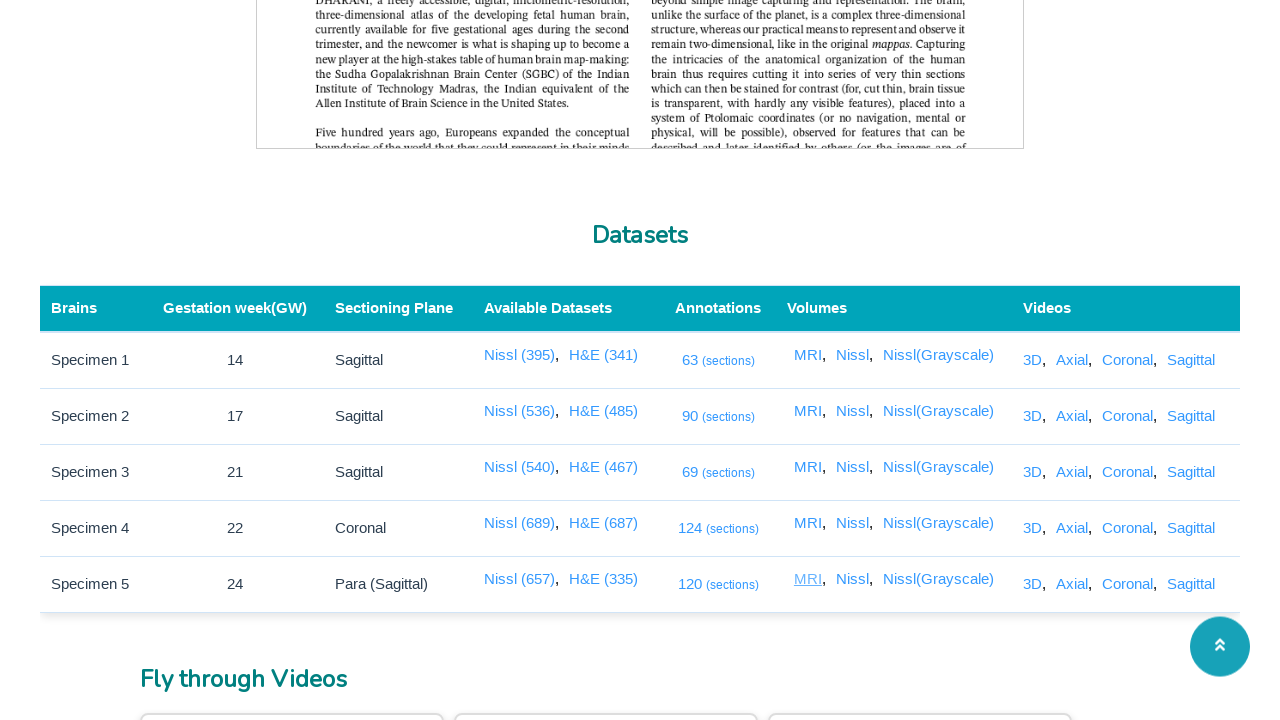

New page reached domcontentloaded state
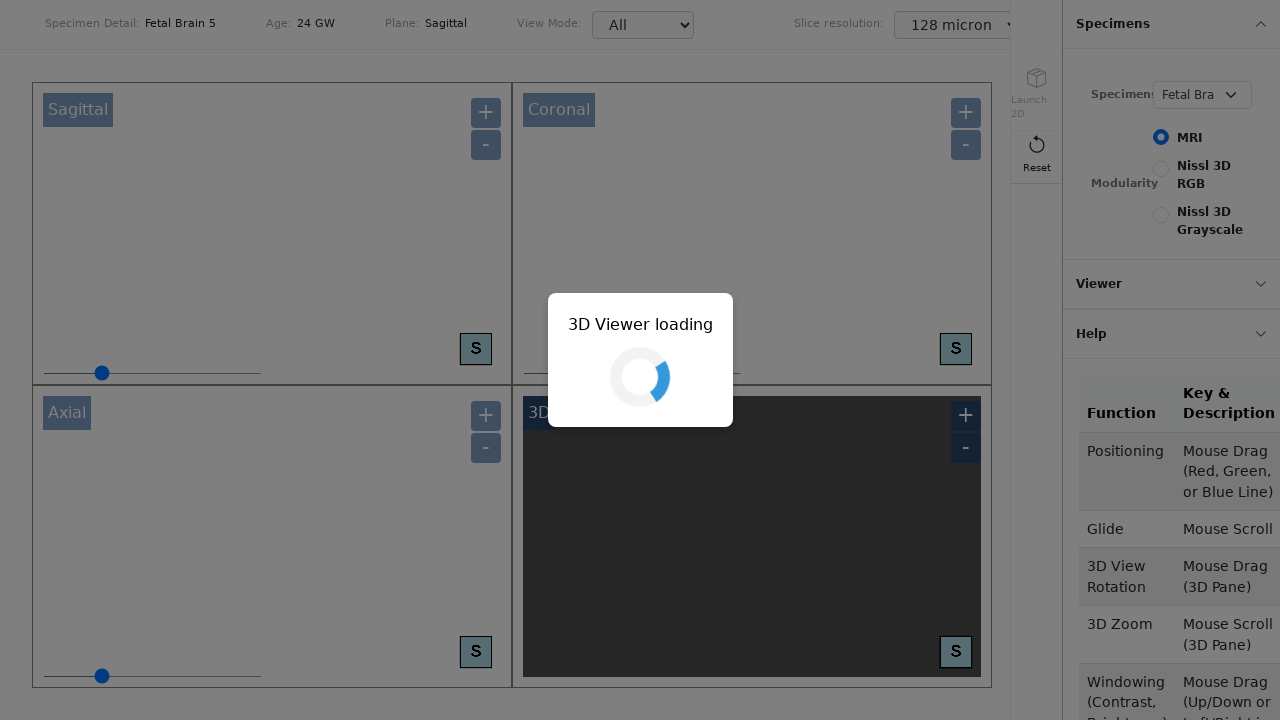

Closed the new tab
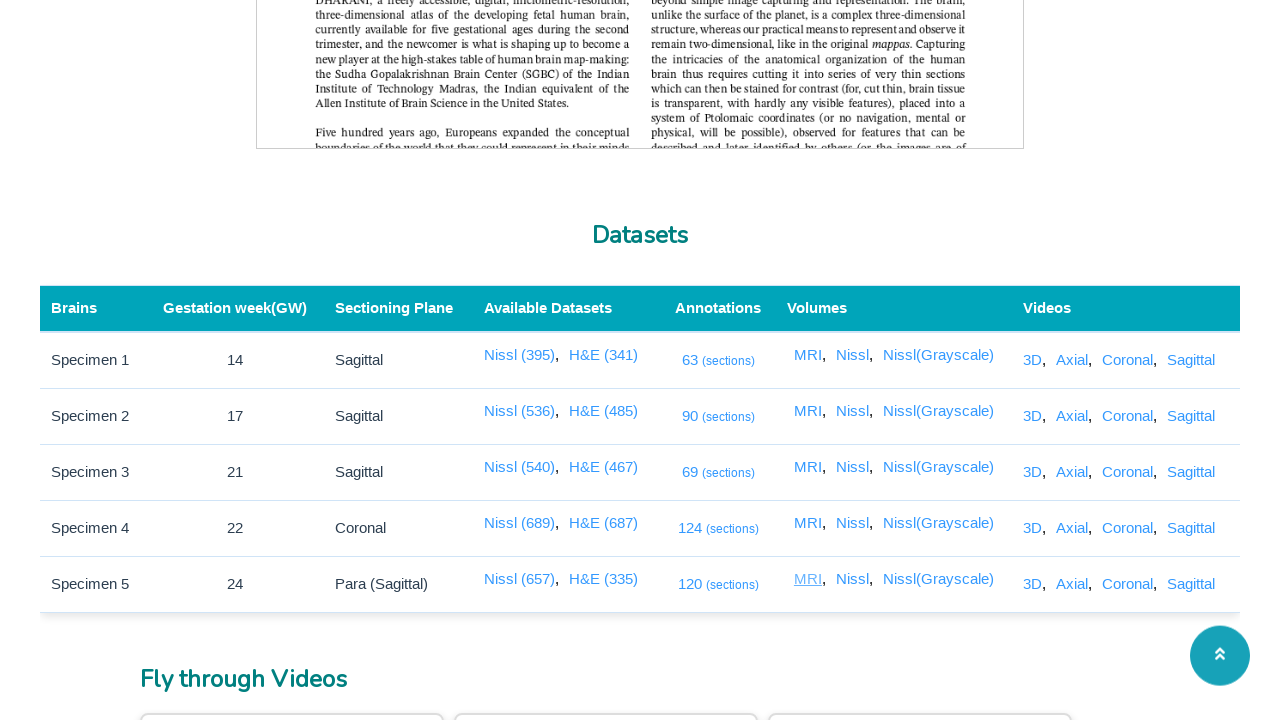

Waited for link with xpath //a[@href='/3dviewer/index.html?data=0&view=nissl'] to be visible
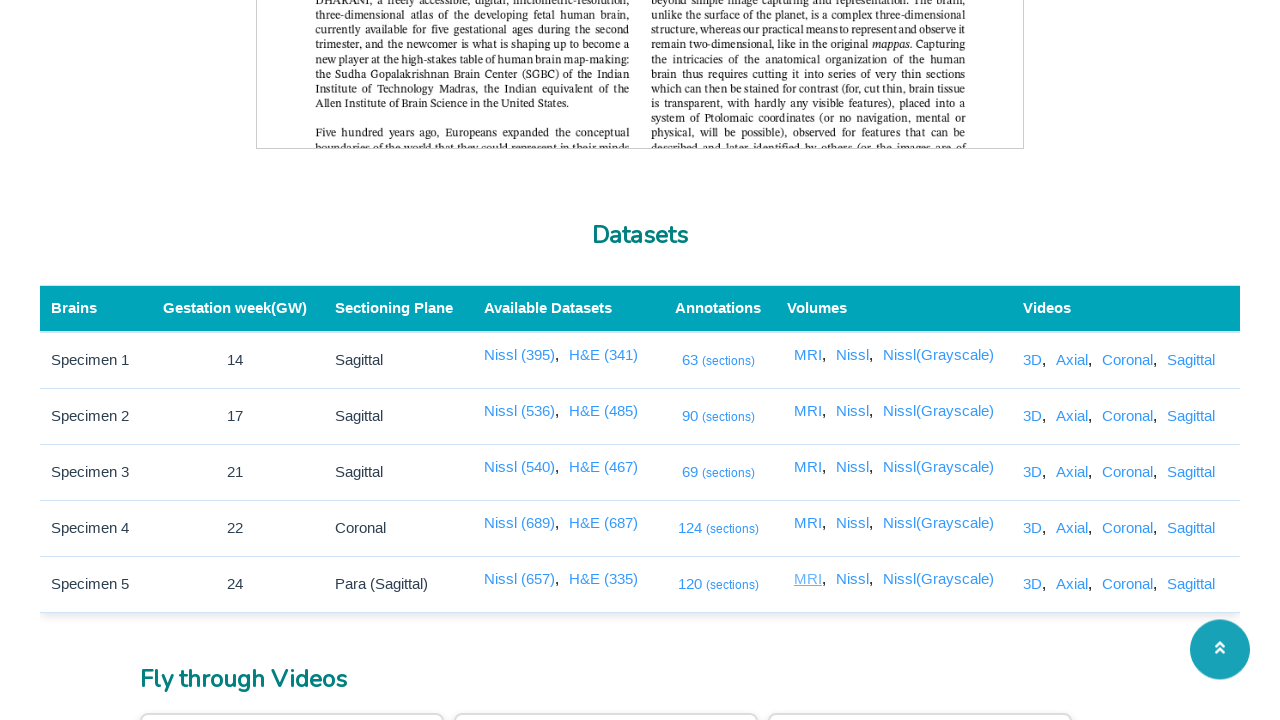

Clicked link with xpath //a[@href='/3dviewer/index.html?data=0&view=nissl'] and new tab opened at (854, 355) on //a[@href='/3dviewer/index.html?data=0&view=nissl']
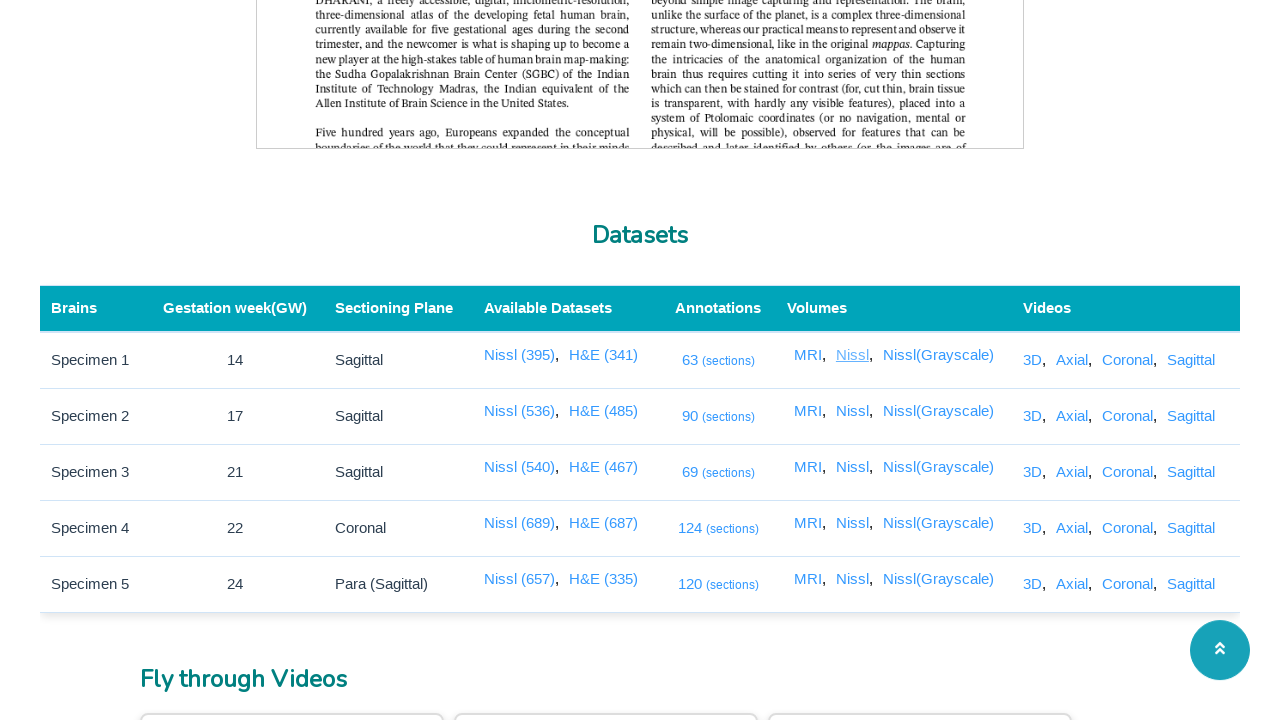

Retrieved new page/tab reference
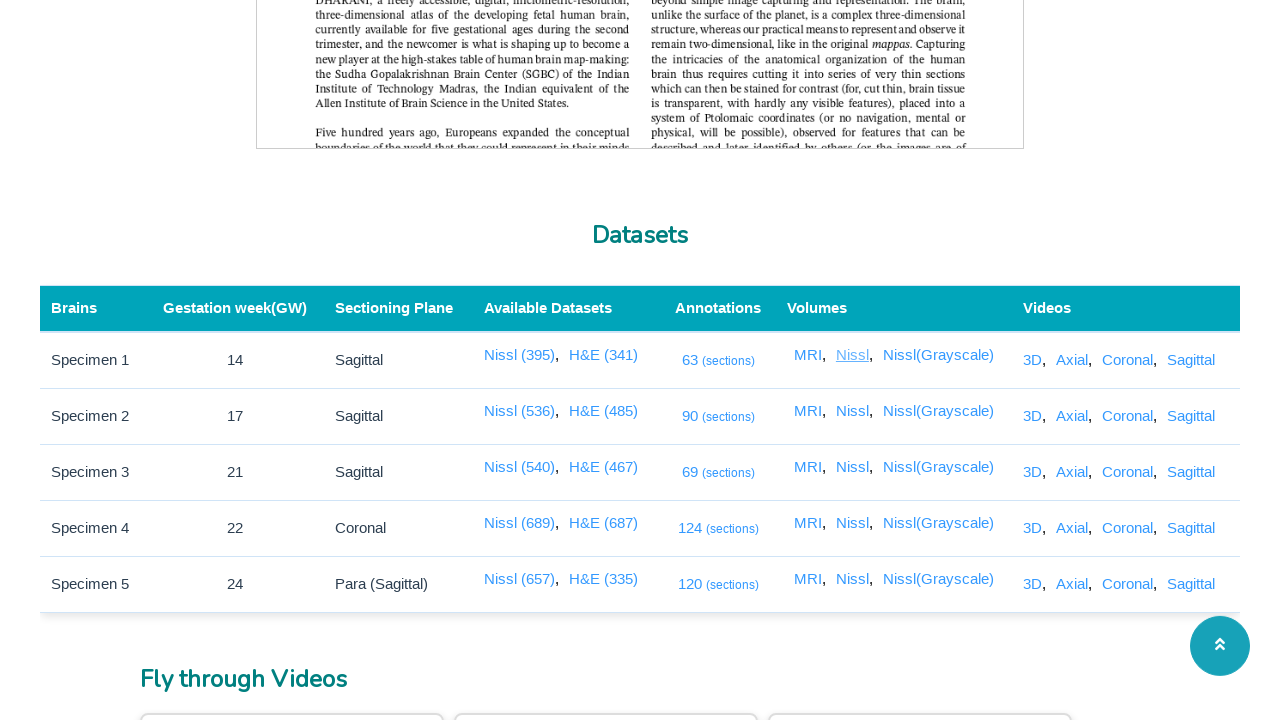

New page reached domcontentloaded state
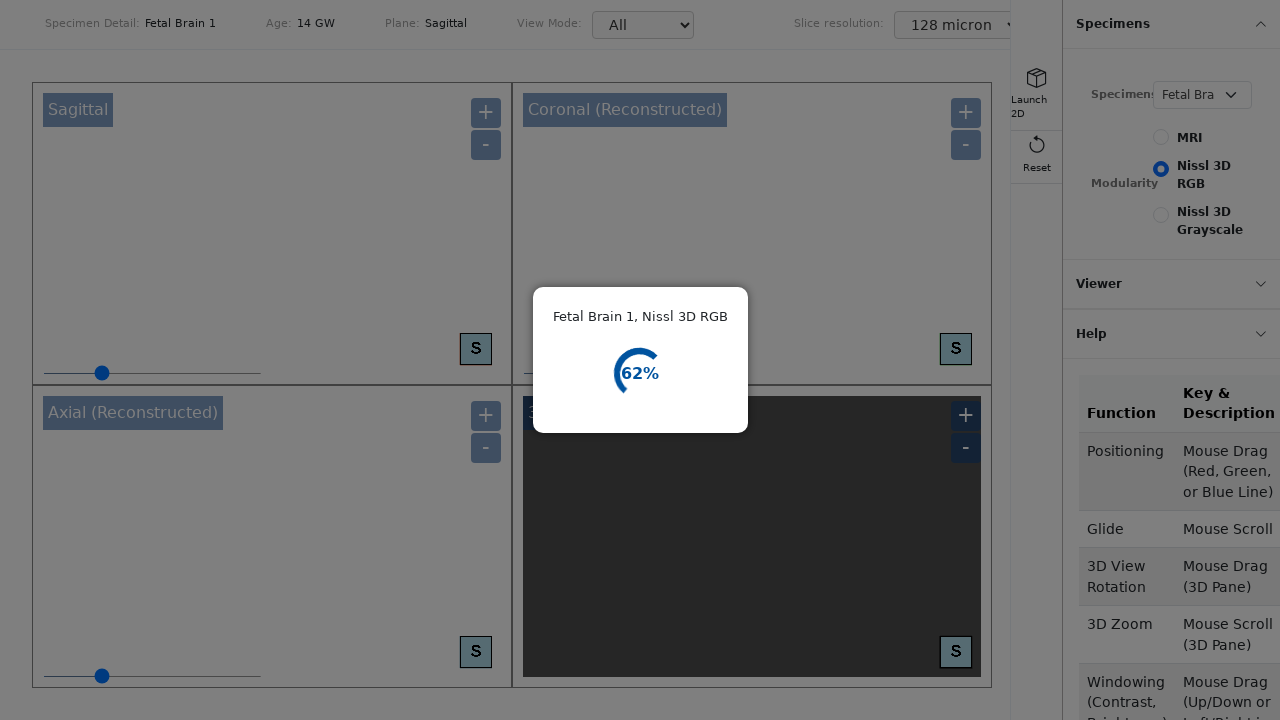

Closed the new tab
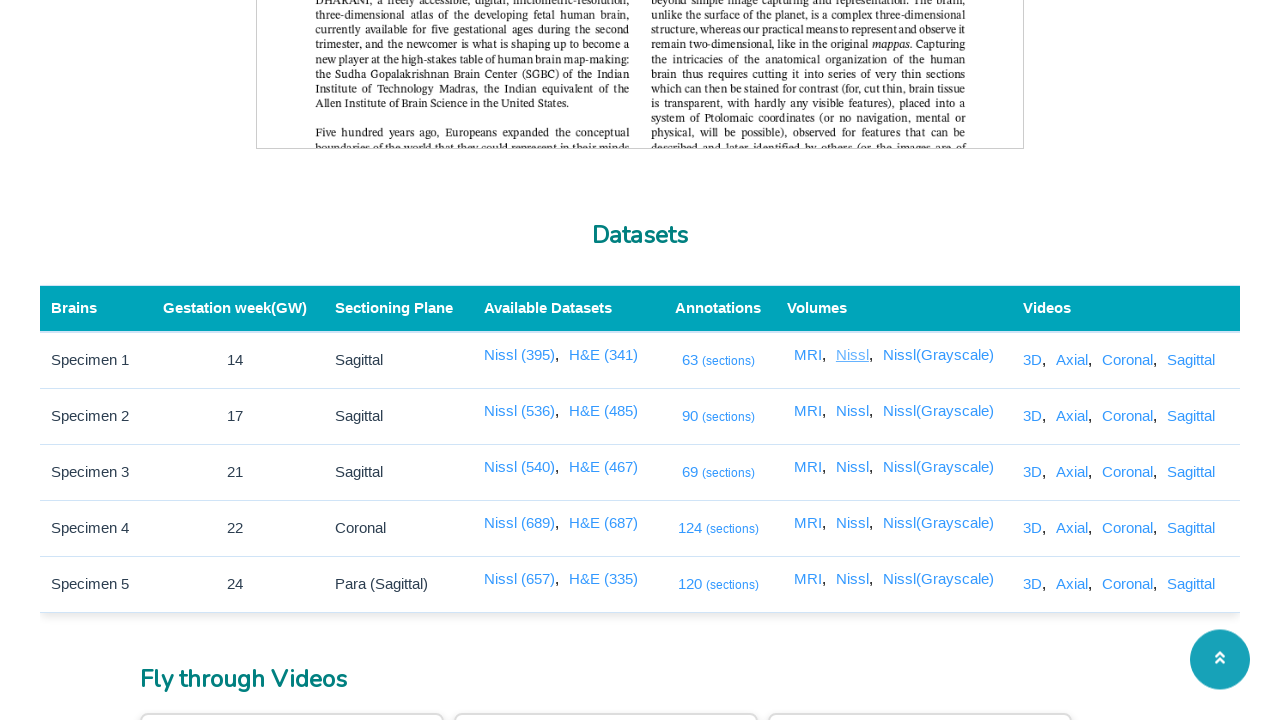

Waited for link with xpath //a[@href='/3dviewer/index.html?data=1&view=nissl'] to be visible
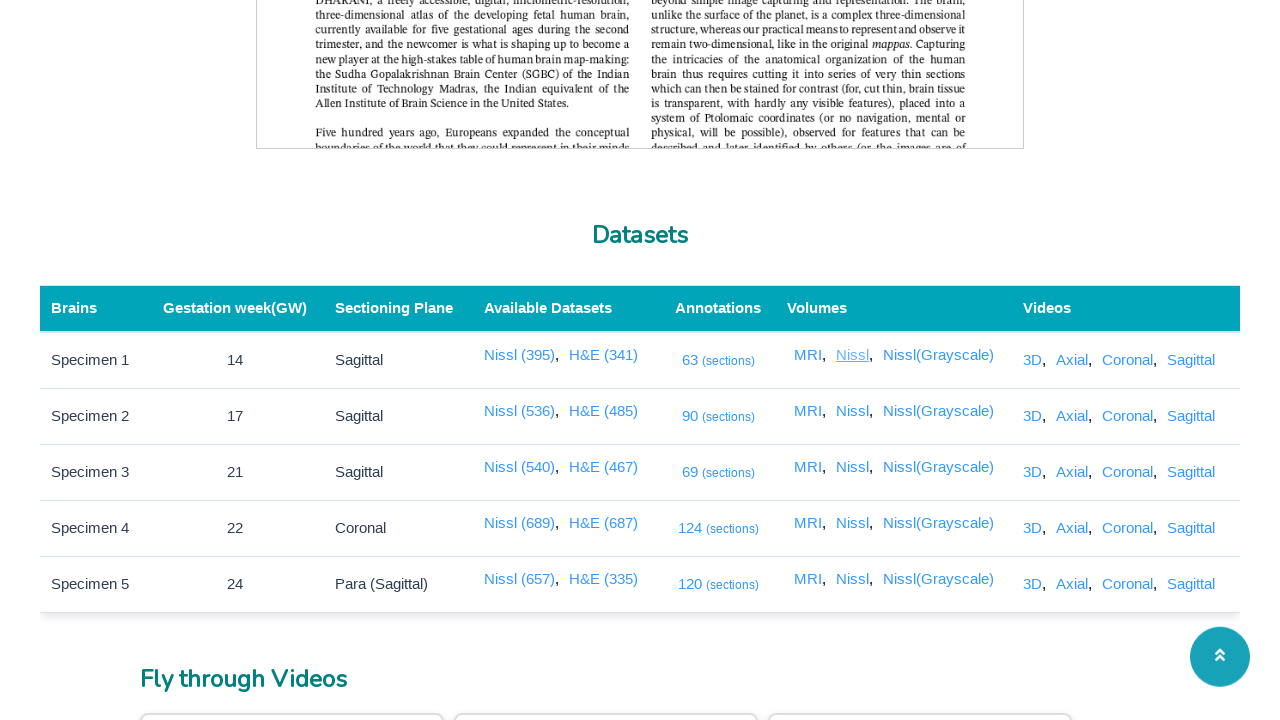

Clicked link with xpath //a[@href='/3dviewer/index.html?data=1&view=nissl'] and new tab opened at (854, 411) on //a[@href='/3dviewer/index.html?data=1&view=nissl']
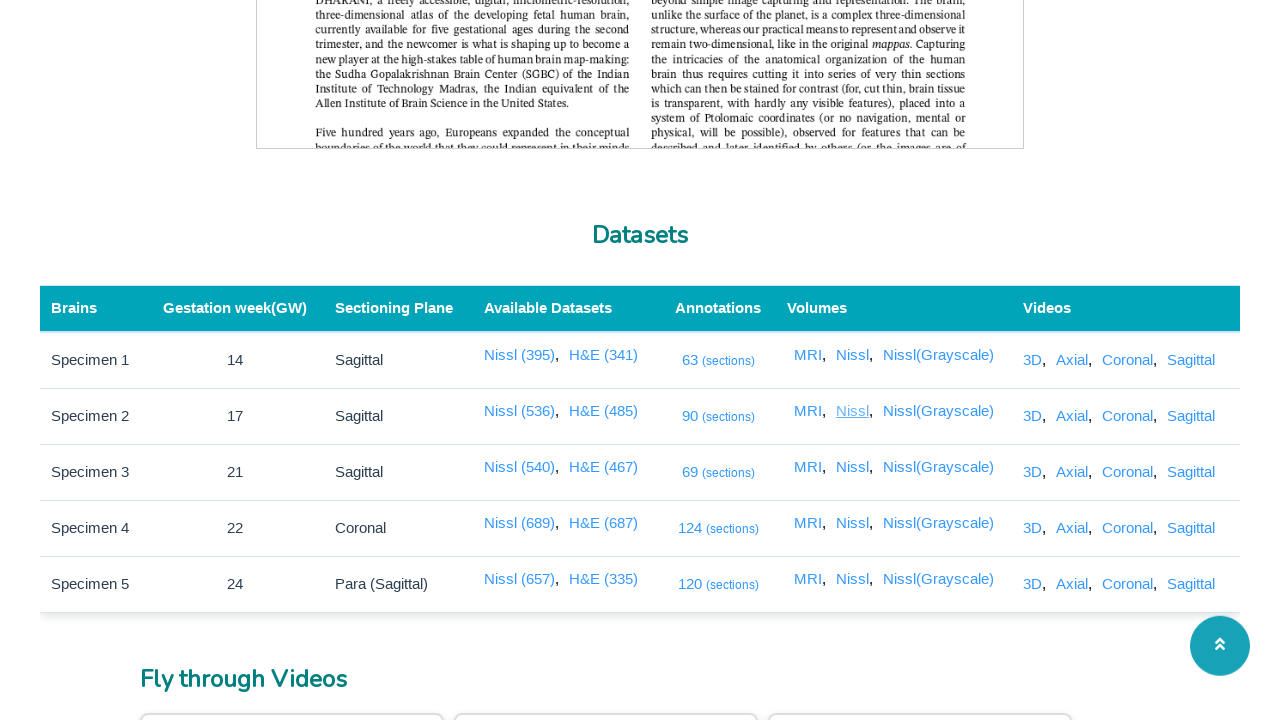

Retrieved new page/tab reference
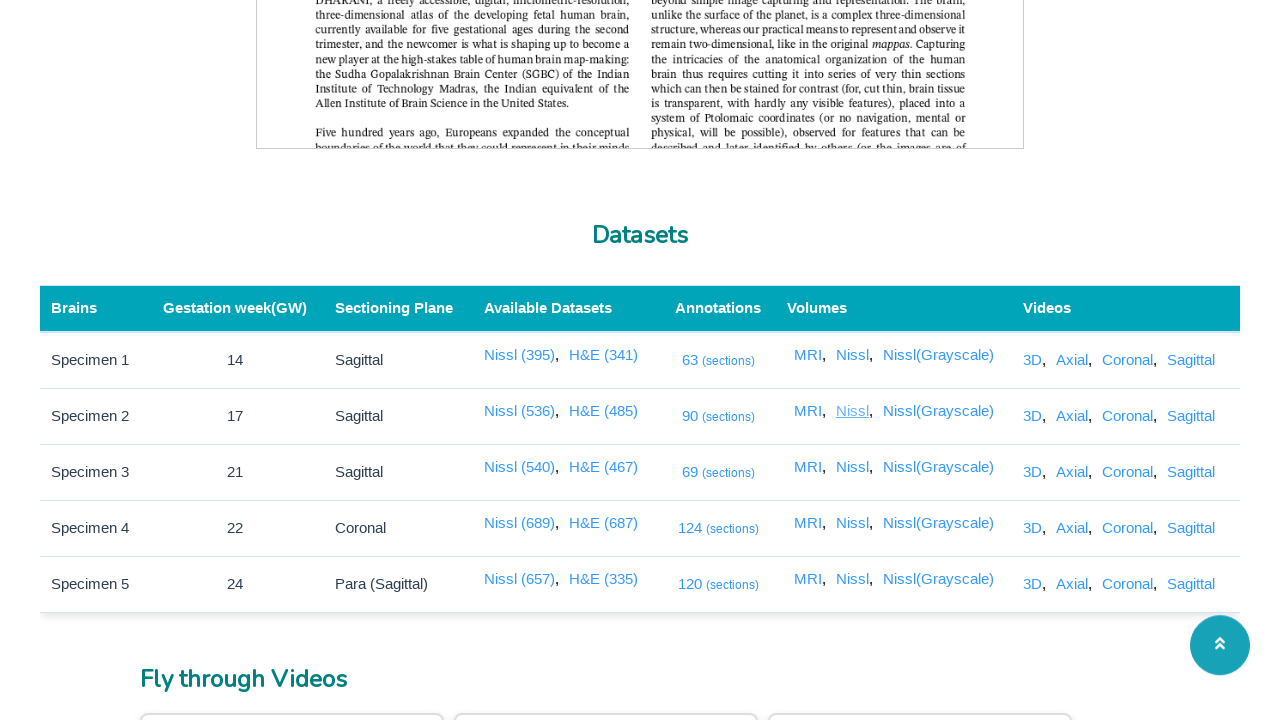

New page reached domcontentloaded state
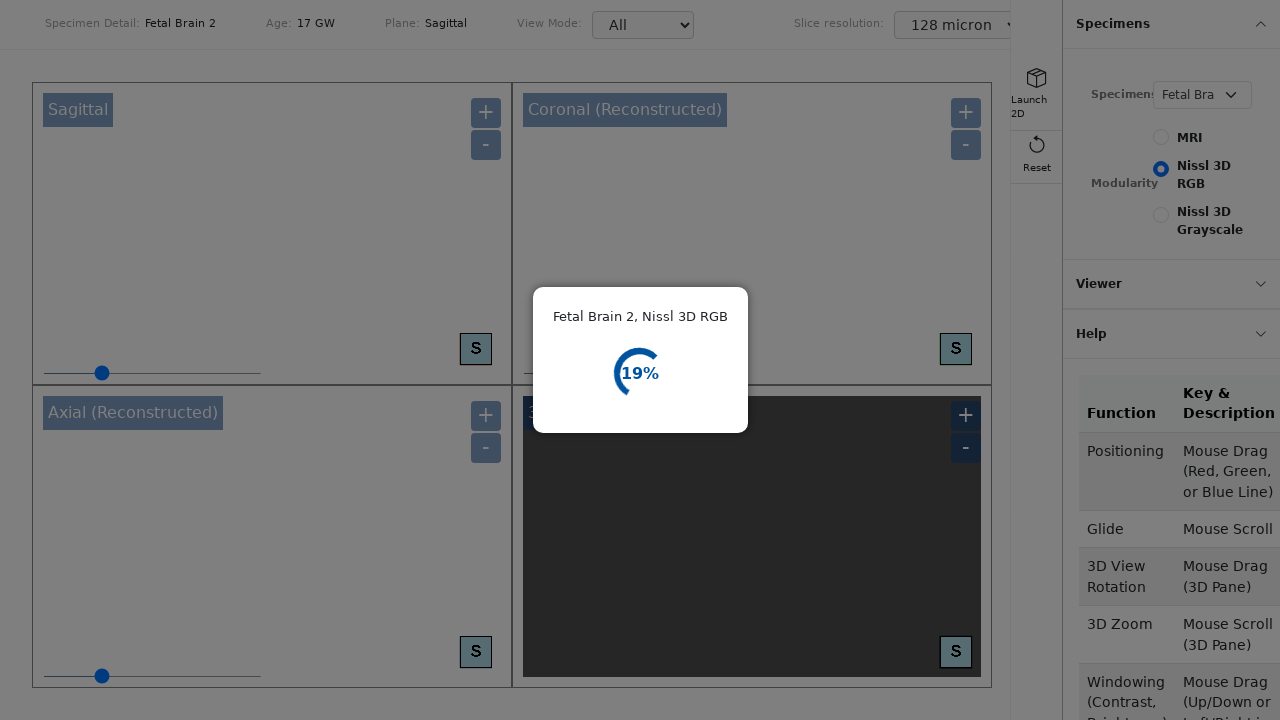

Closed the new tab
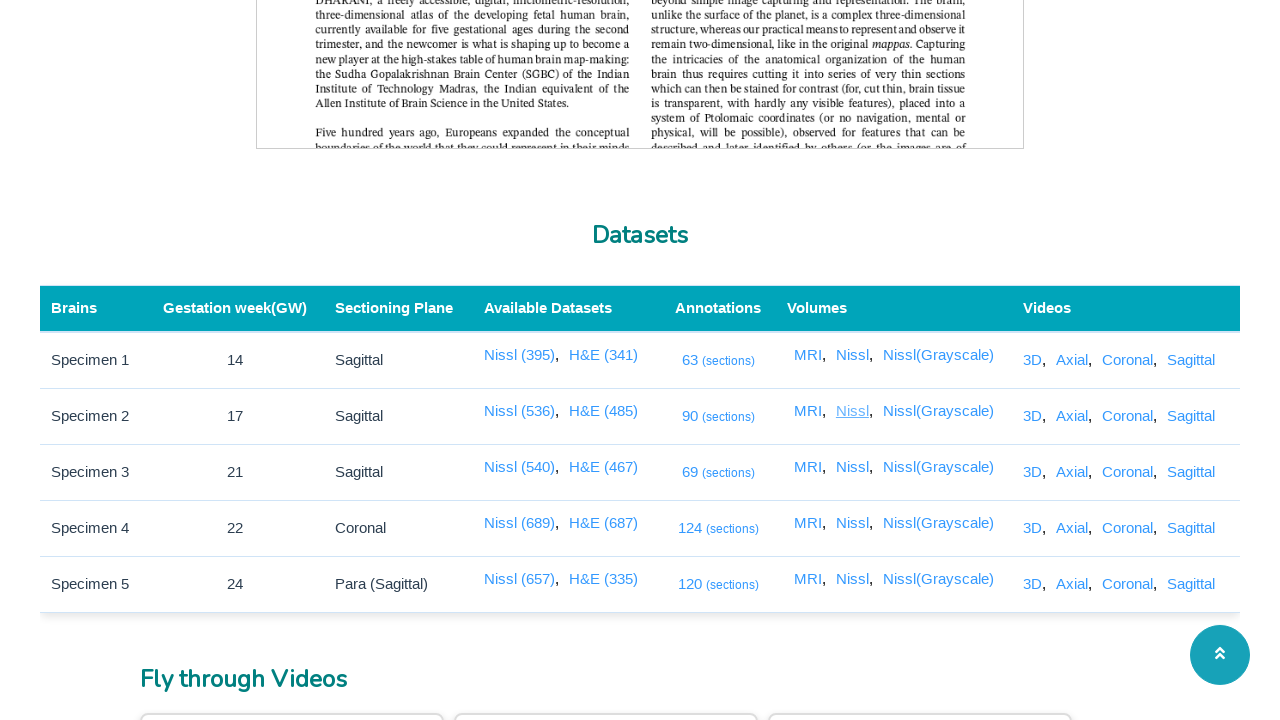

Waited for link with xpath //a[@href='/3dviewer/index.html?data=2&view=nissl'] to be visible
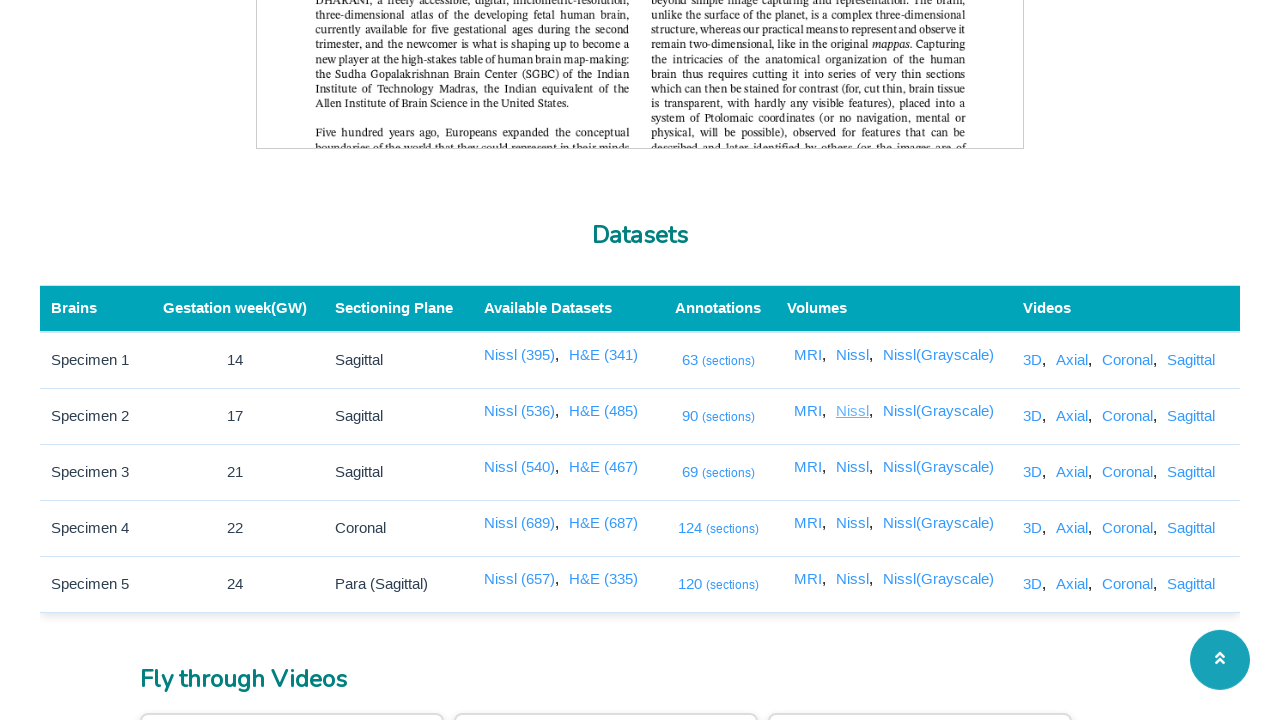

Clicked link with xpath //a[@href='/3dviewer/index.html?data=2&view=nissl'] and new tab opened at (854, 467) on //a[@href='/3dviewer/index.html?data=2&view=nissl']
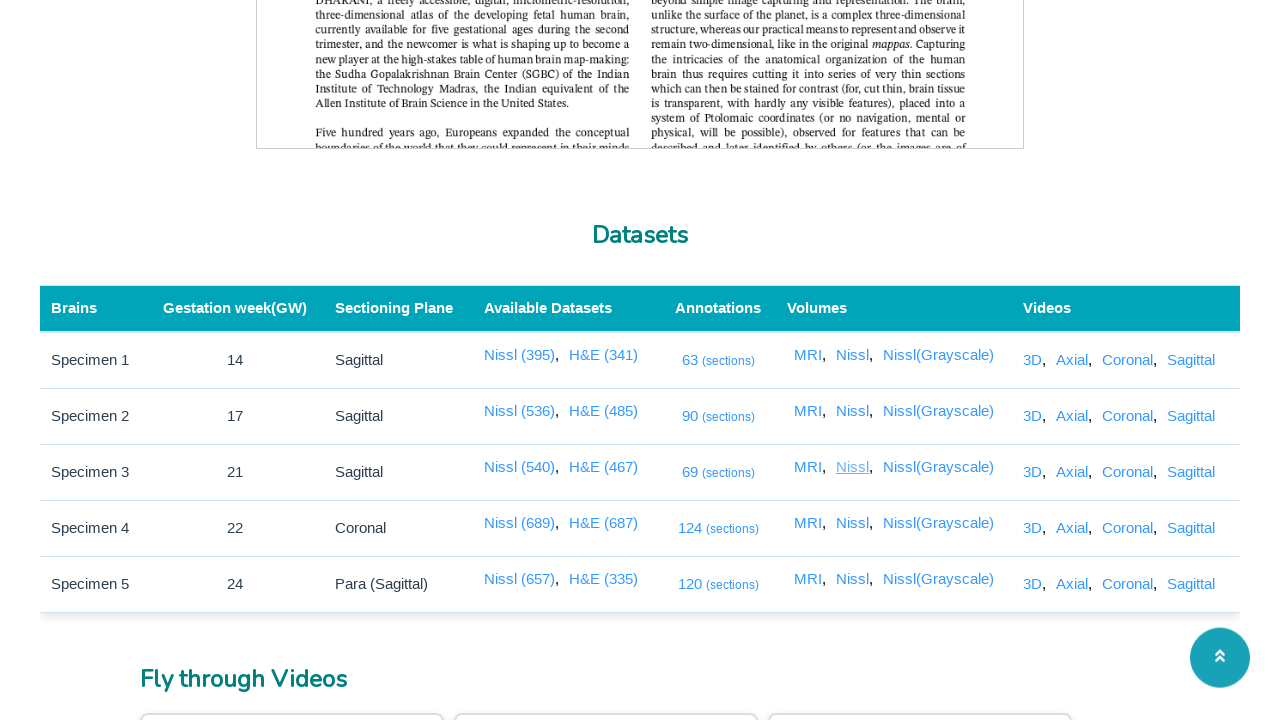

Retrieved new page/tab reference
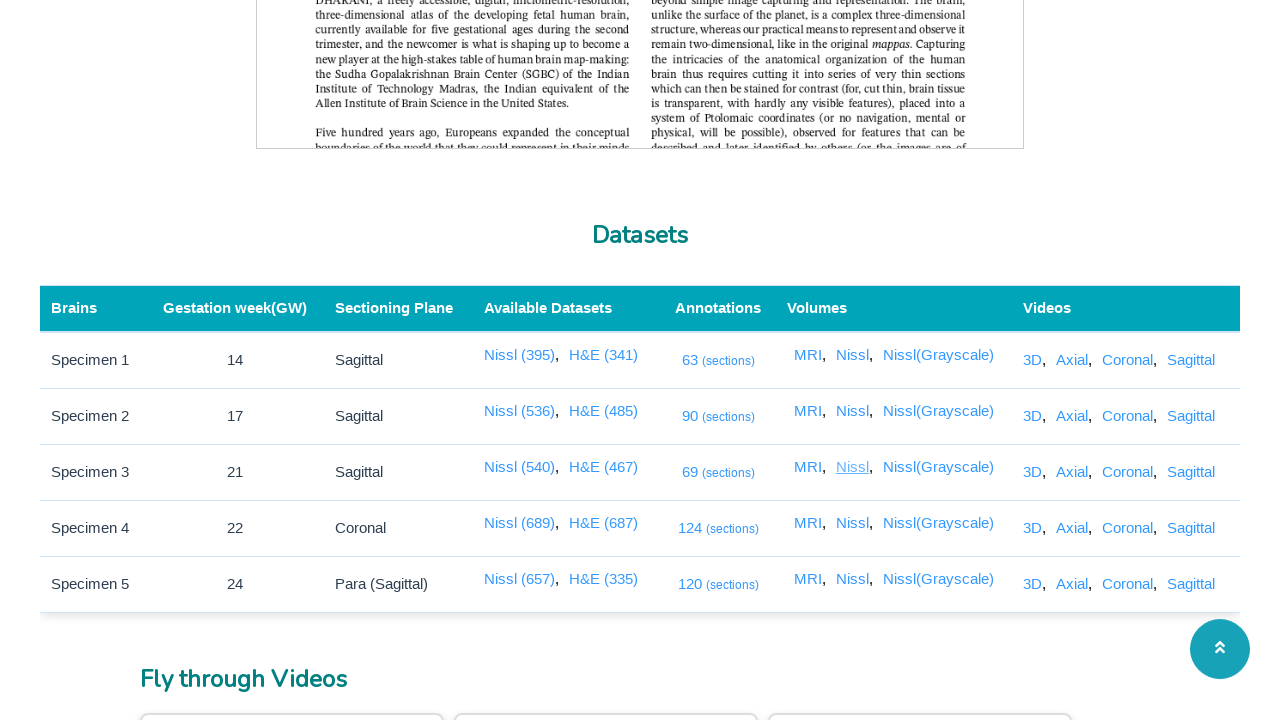

New page reached domcontentloaded state
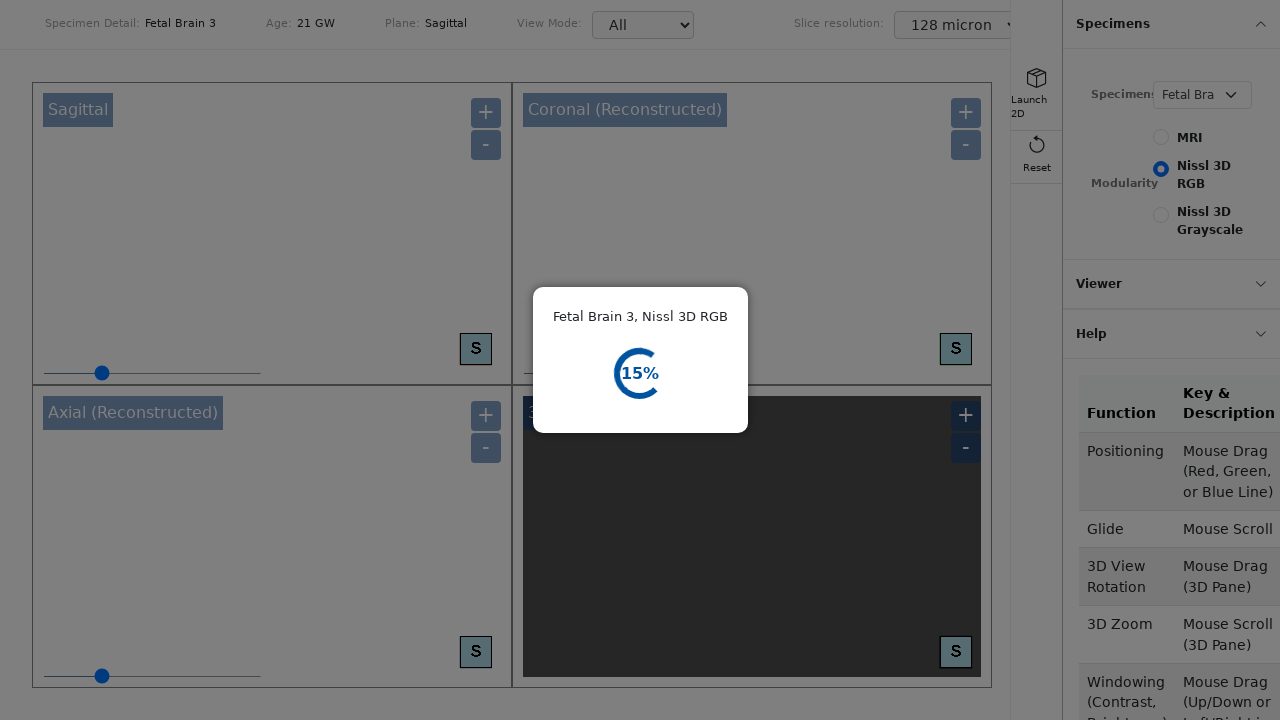

Closed the new tab
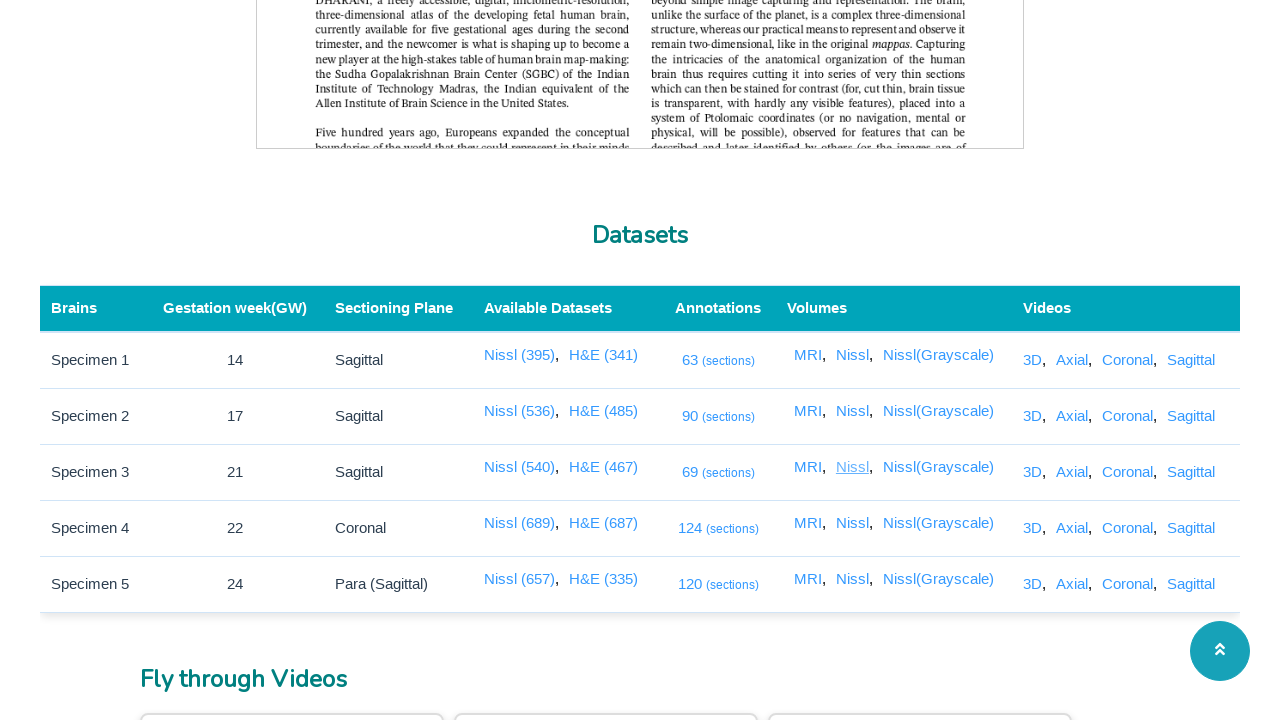

Waited for link with xpath //a[@href='/3dviewer/index.html?data=3&view=nissl'] to be visible
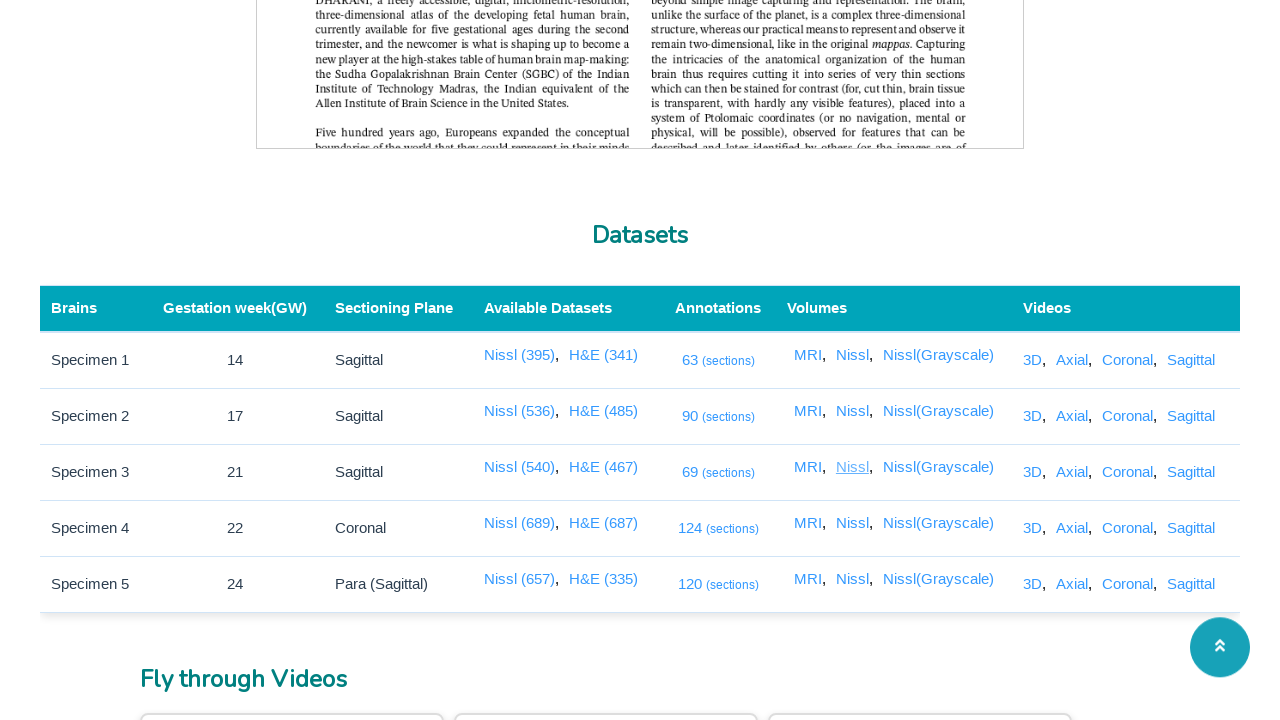

Clicked link with xpath //a[@href='/3dviewer/index.html?data=3&view=nissl'] and new tab opened at (854, 523) on //a[@href='/3dviewer/index.html?data=3&view=nissl']
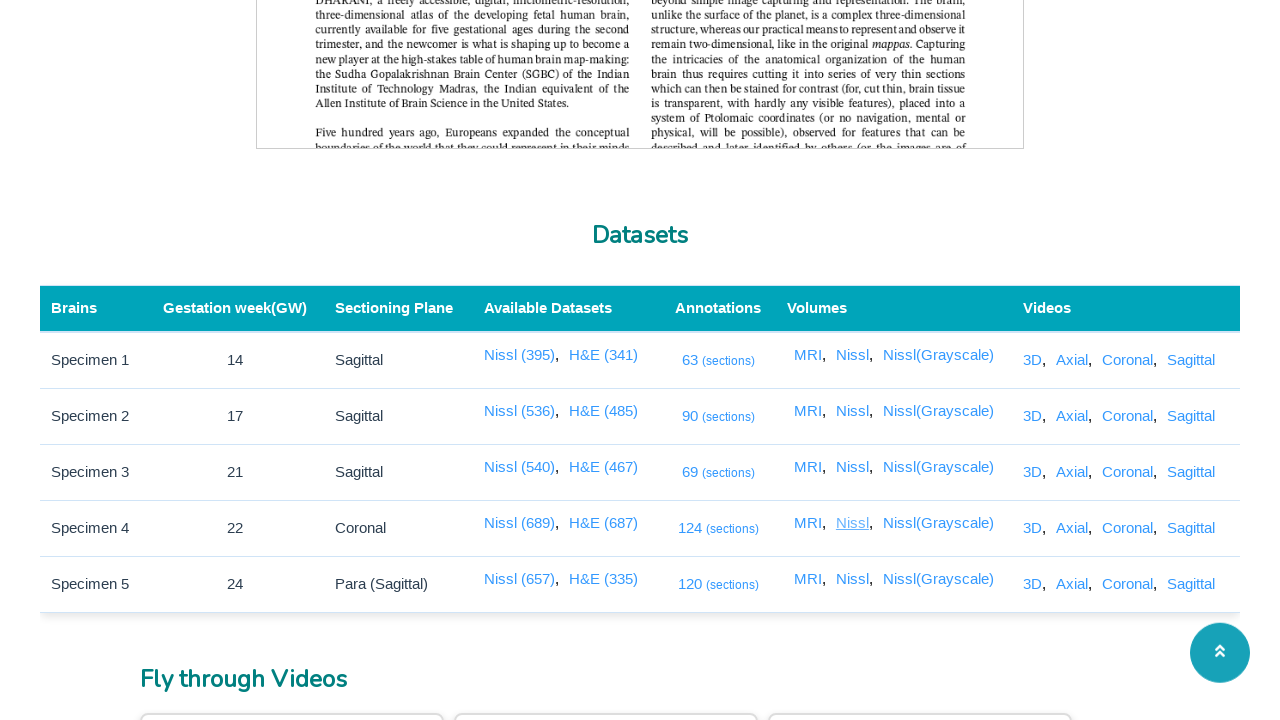

Retrieved new page/tab reference
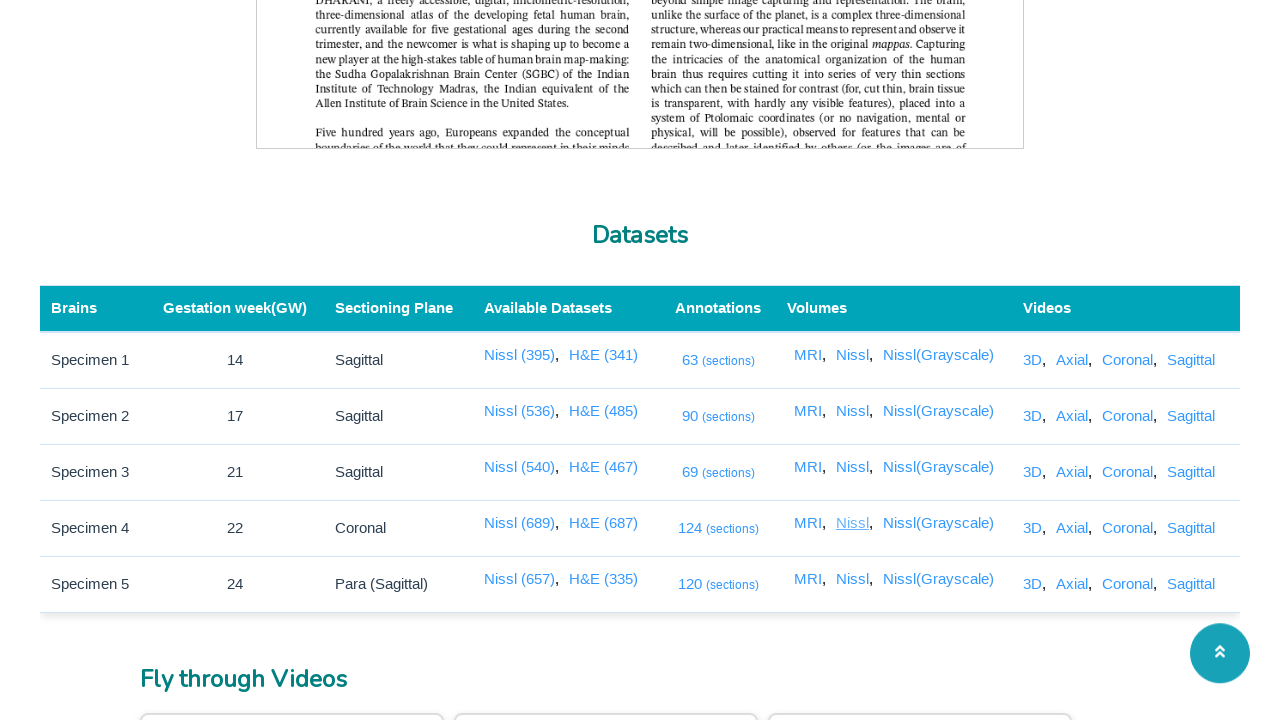

New page reached domcontentloaded state
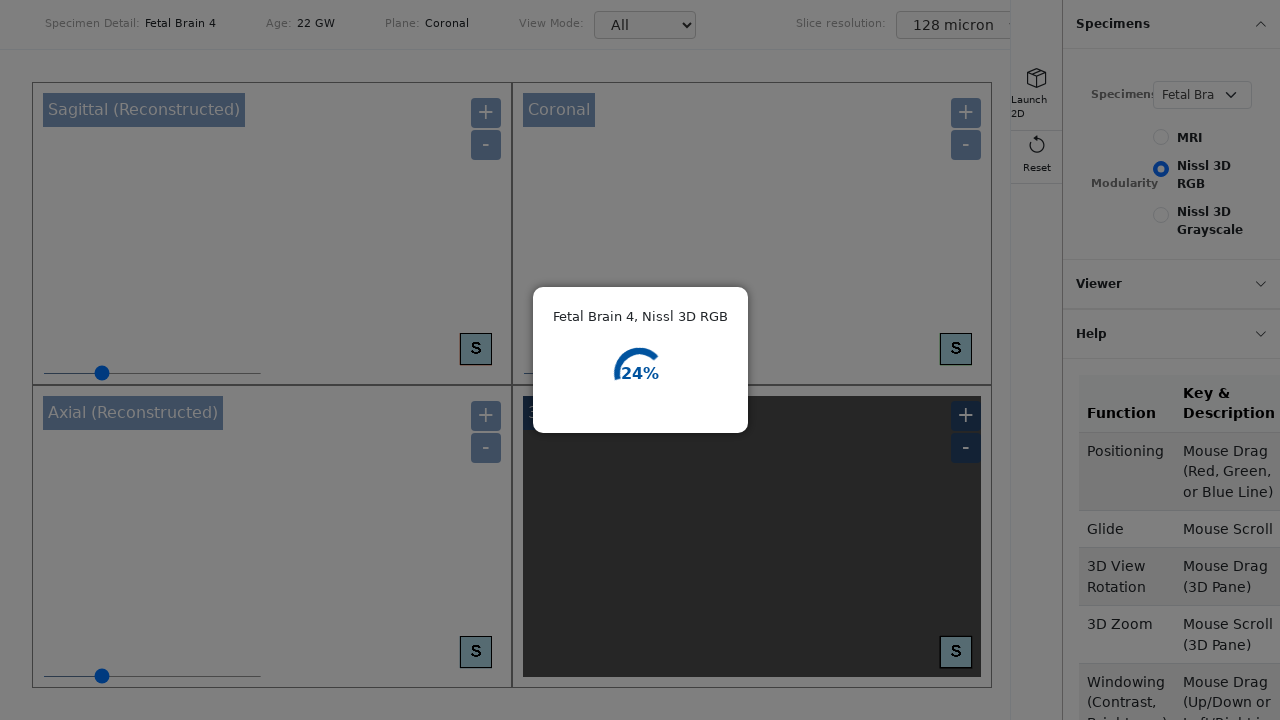

Closed the new tab
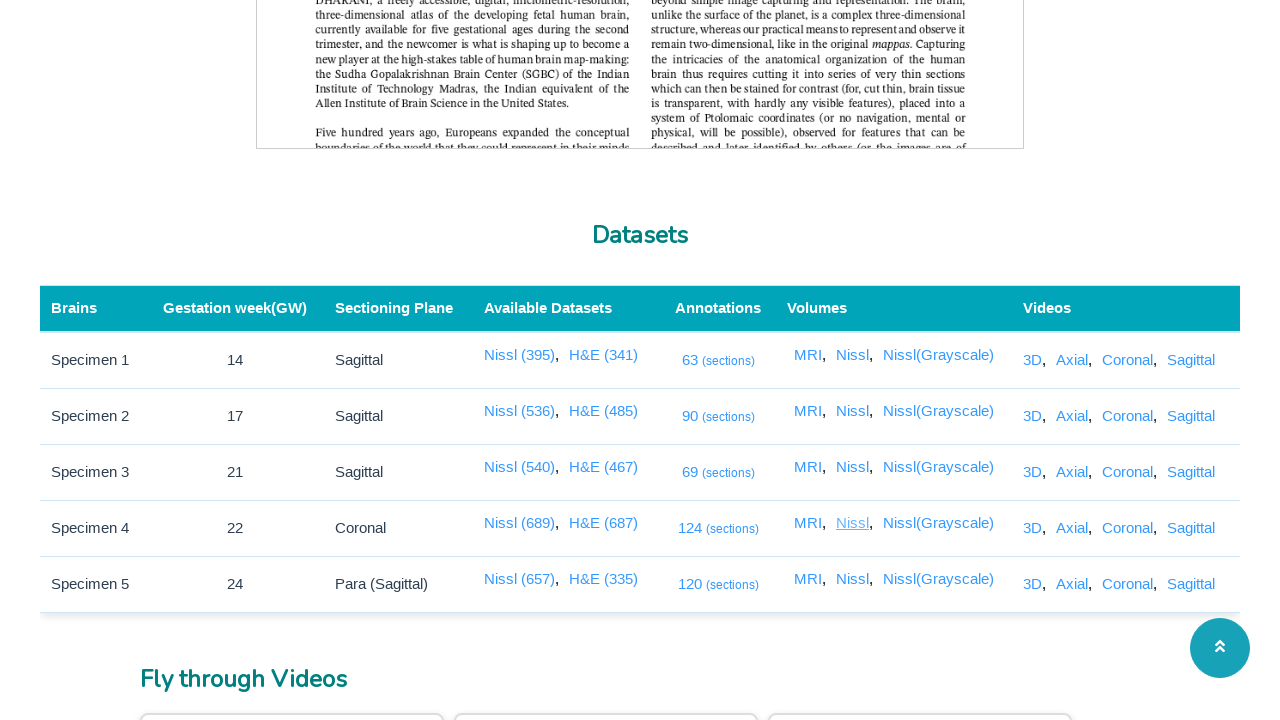

Waited for link with xpath //a[@href='/3dviewer/index.html?data=4&view=nissl'] to be visible
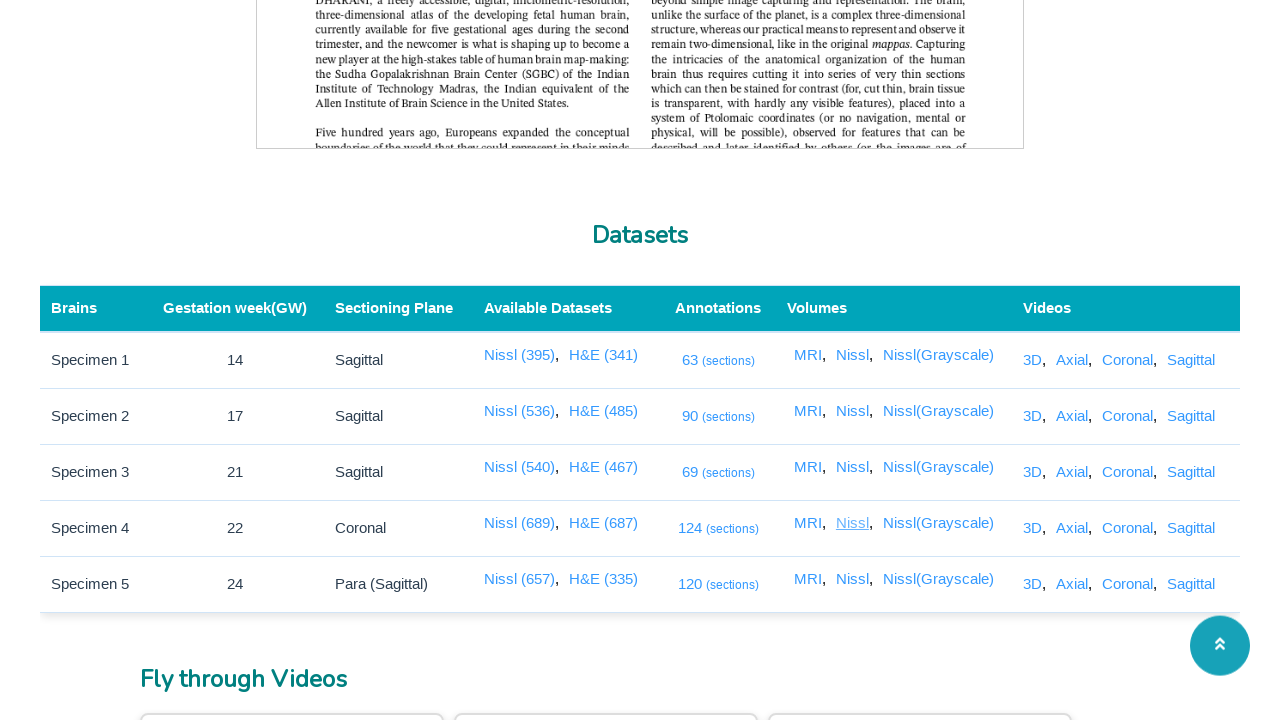

Clicked link with xpath //a[@href='/3dviewer/index.html?data=4&view=nissl'] and new tab opened at (854, 579) on //a[@href='/3dviewer/index.html?data=4&view=nissl']
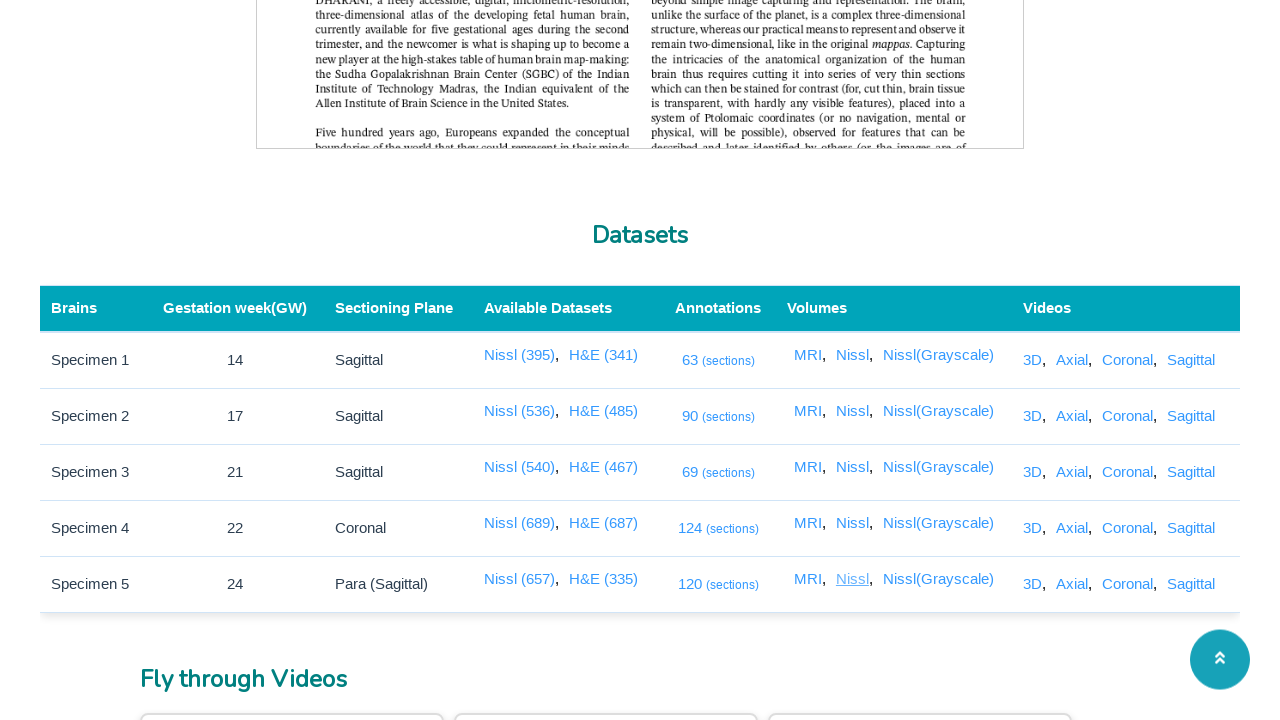

Retrieved new page/tab reference
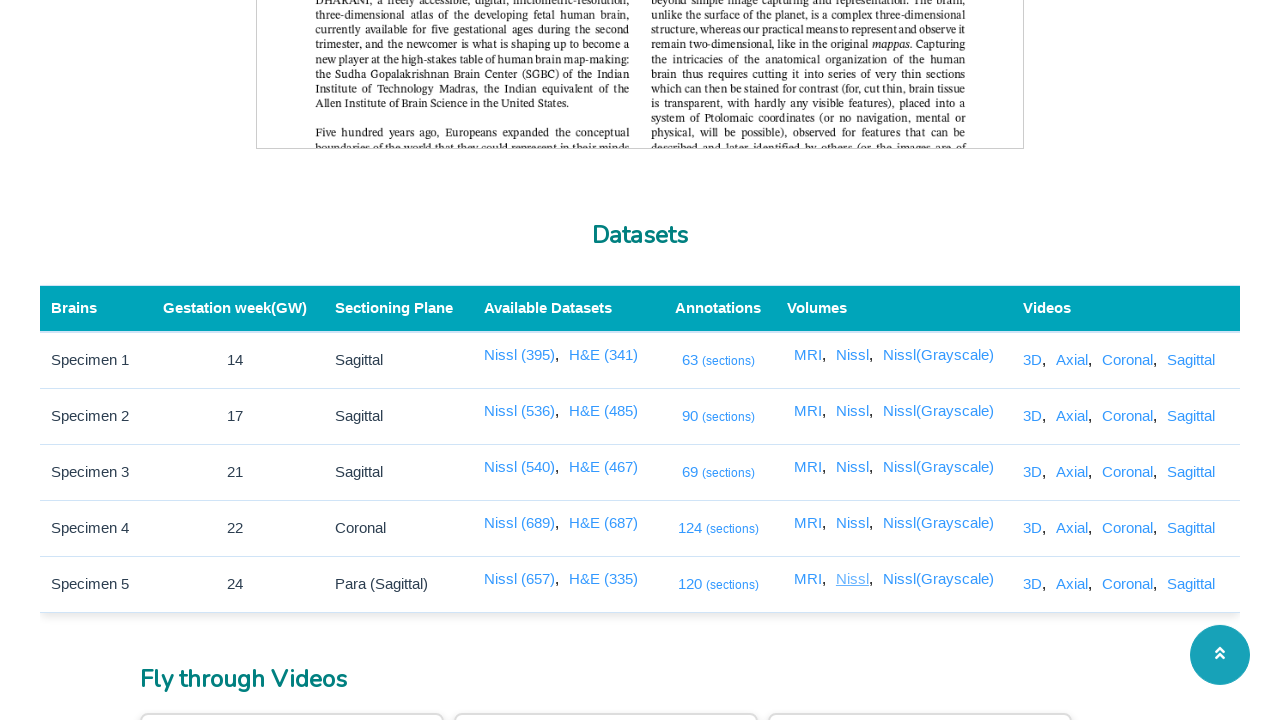

New page reached domcontentloaded state
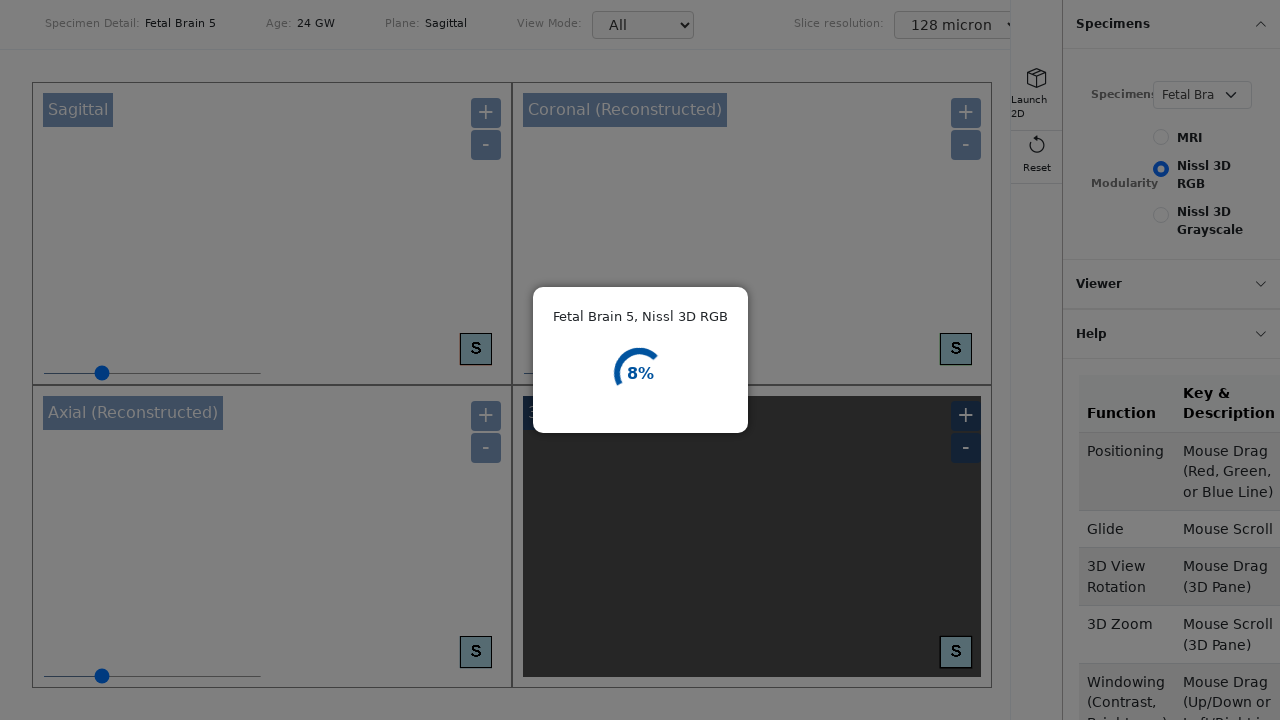

Closed the new tab
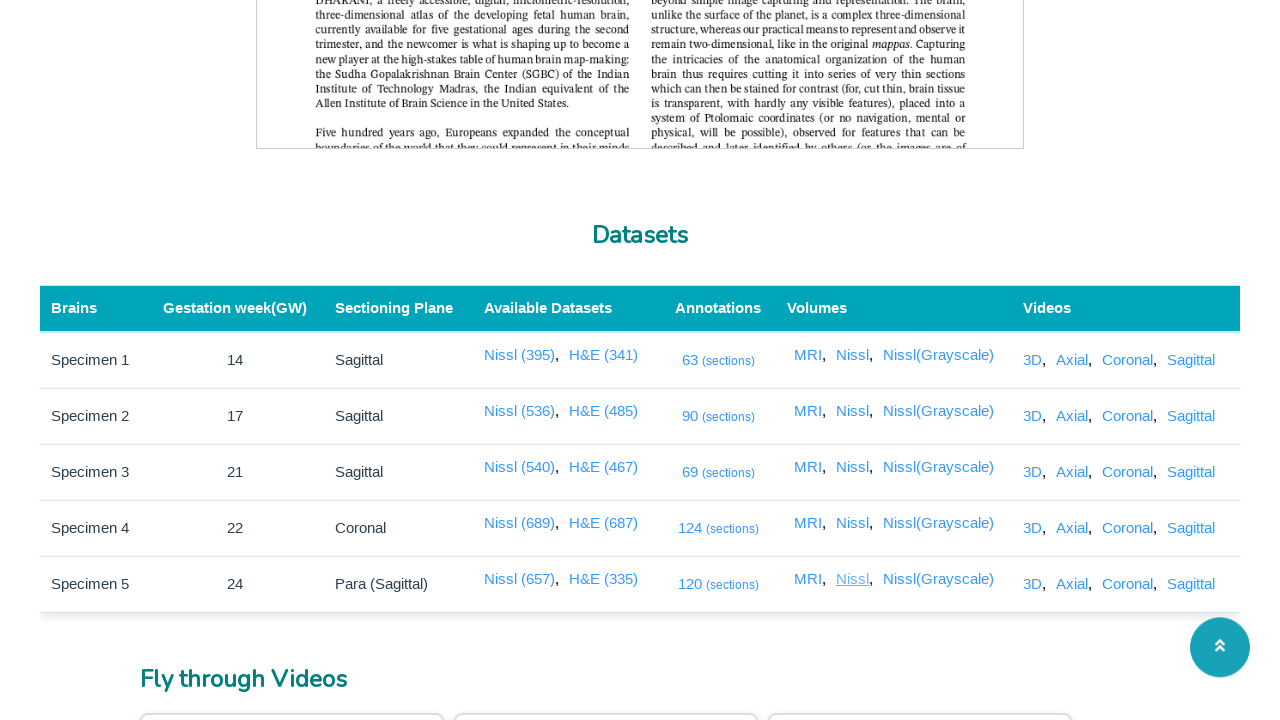

Waited for link with xpath //a[@href='/3dviewer/index.html?data=0&view=gray'] to be visible
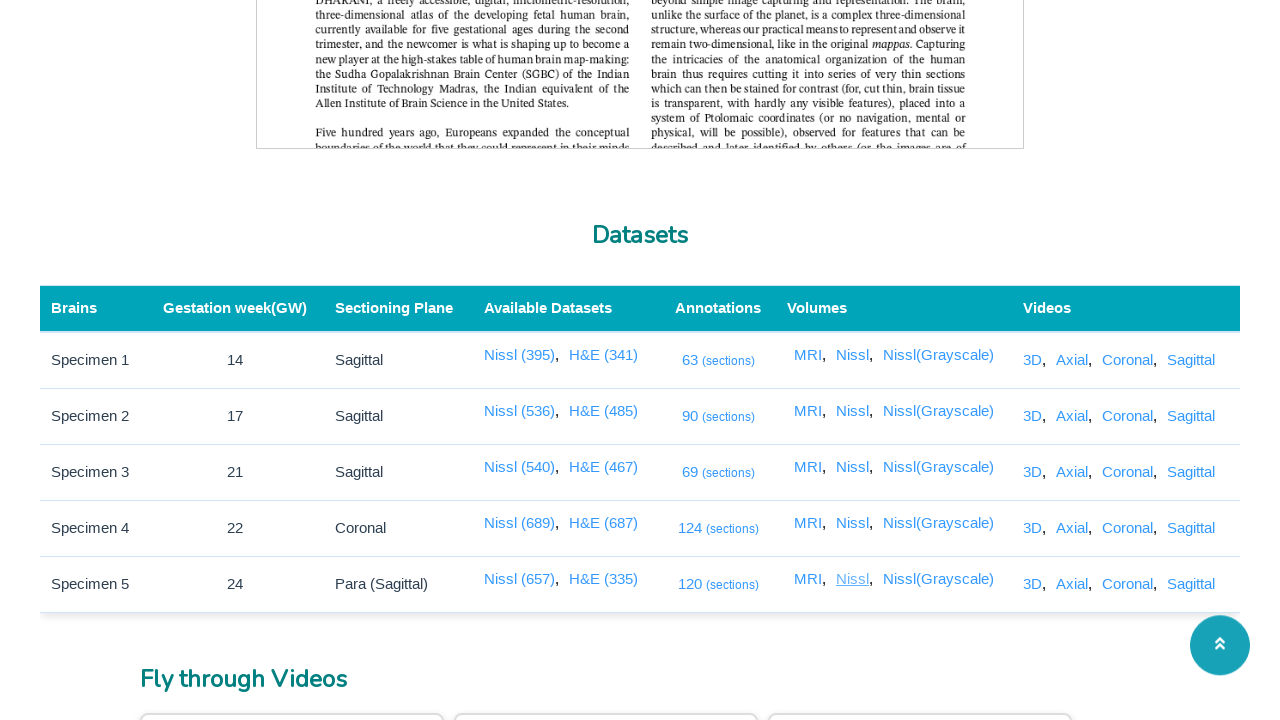

Clicked link with xpath //a[@href='/3dviewer/index.html?data=0&view=gray'] and new tab opened at (938, 355) on //a[@href='/3dviewer/index.html?data=0&view=gray']
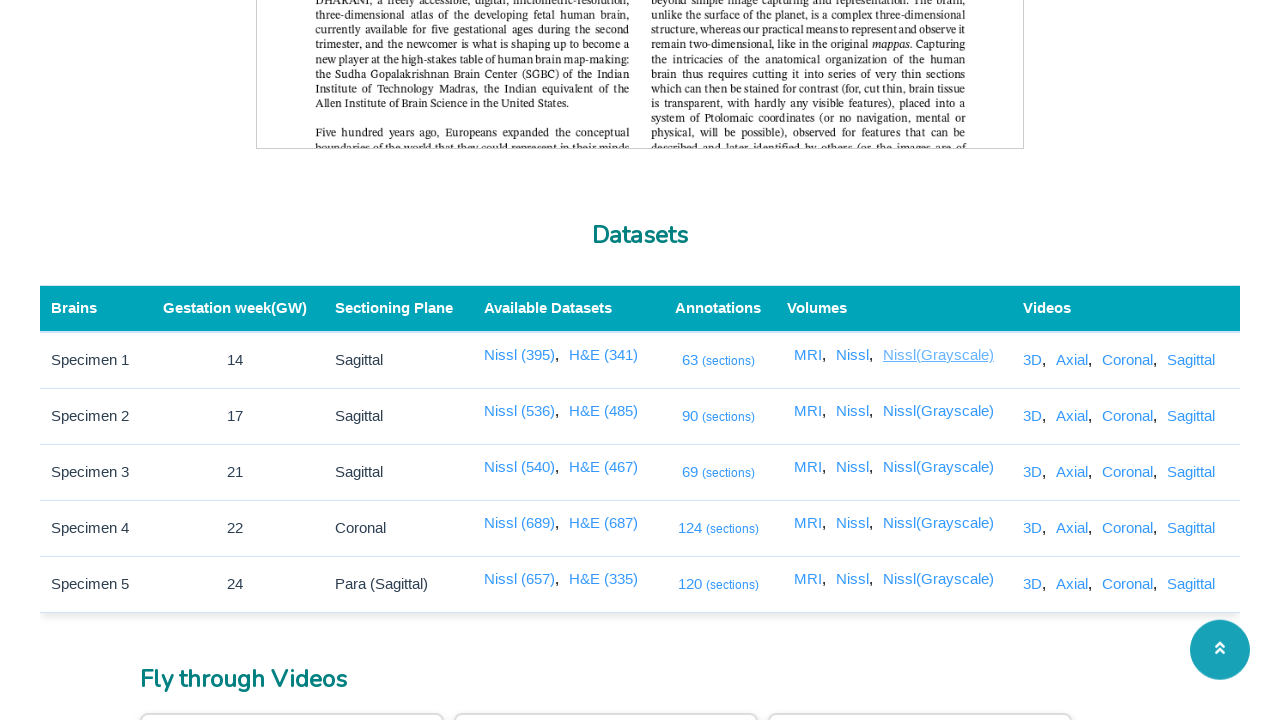

Retrieved new page/tab reference
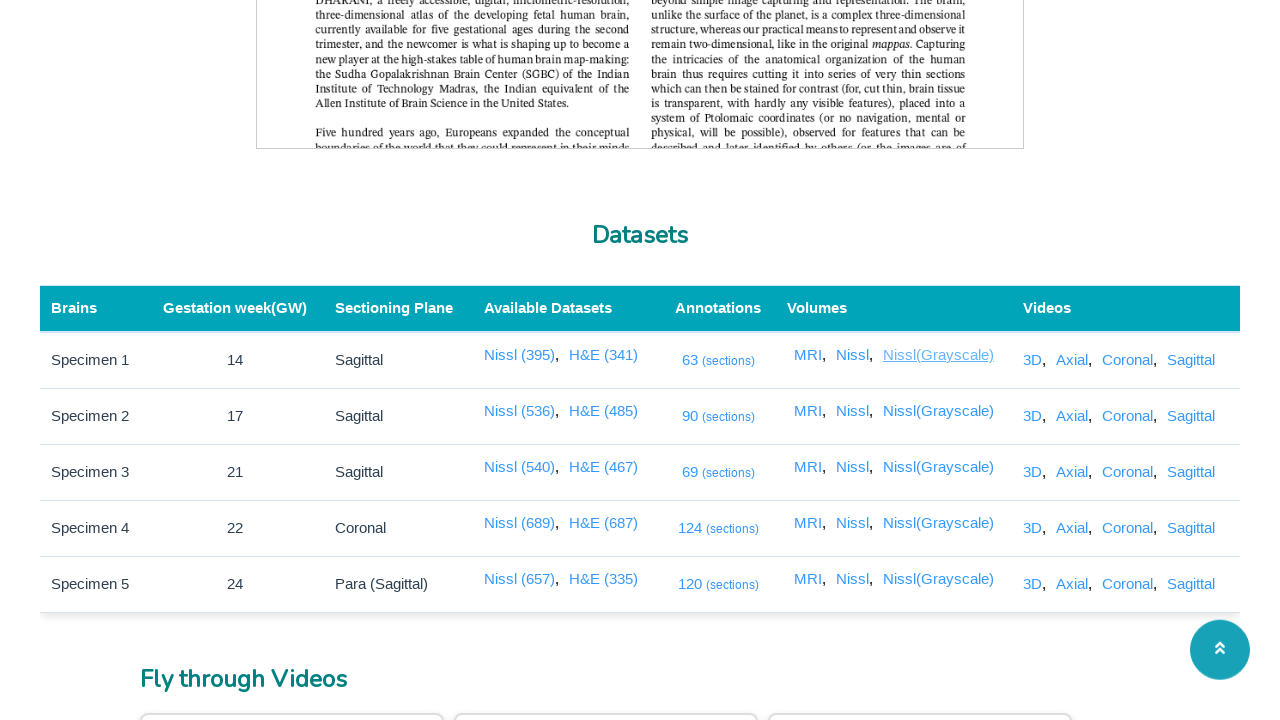

New page reached domcontentloaded state
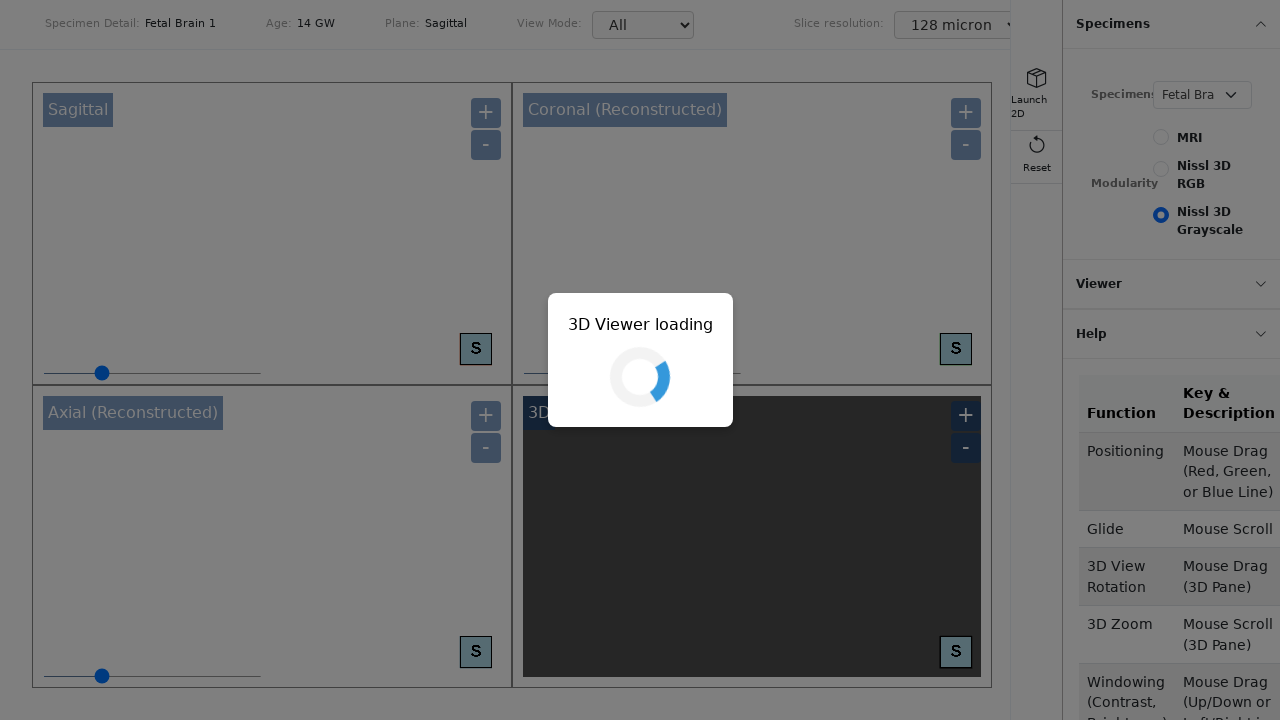

Closed the new tab
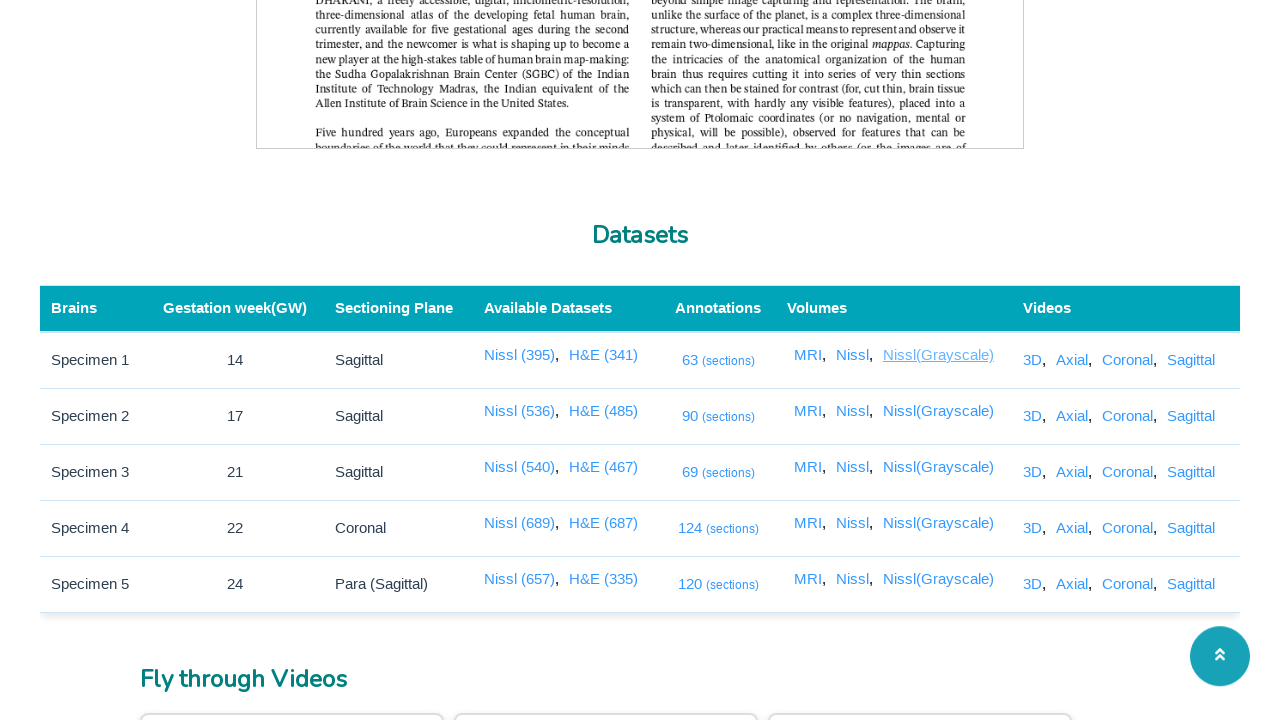

Waited for link with xpath //a[@href='/3dviewer/index.html?data=1&view=gray'] to be visible
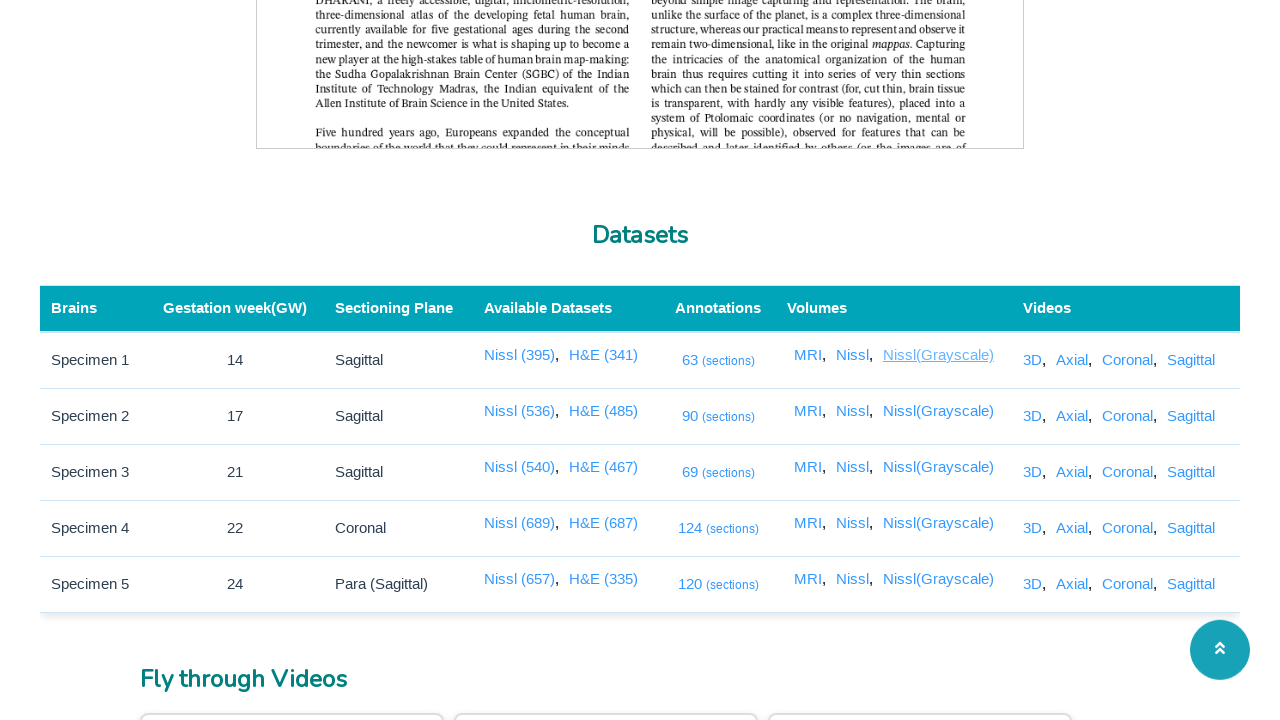

Clicked link with xpath //a[@href='/3dviewer/index.html?data=1&view=gray'] and new tab opened at (938, 411) on //a[@href='/3dviewer/index.html?data=1&view=gray']
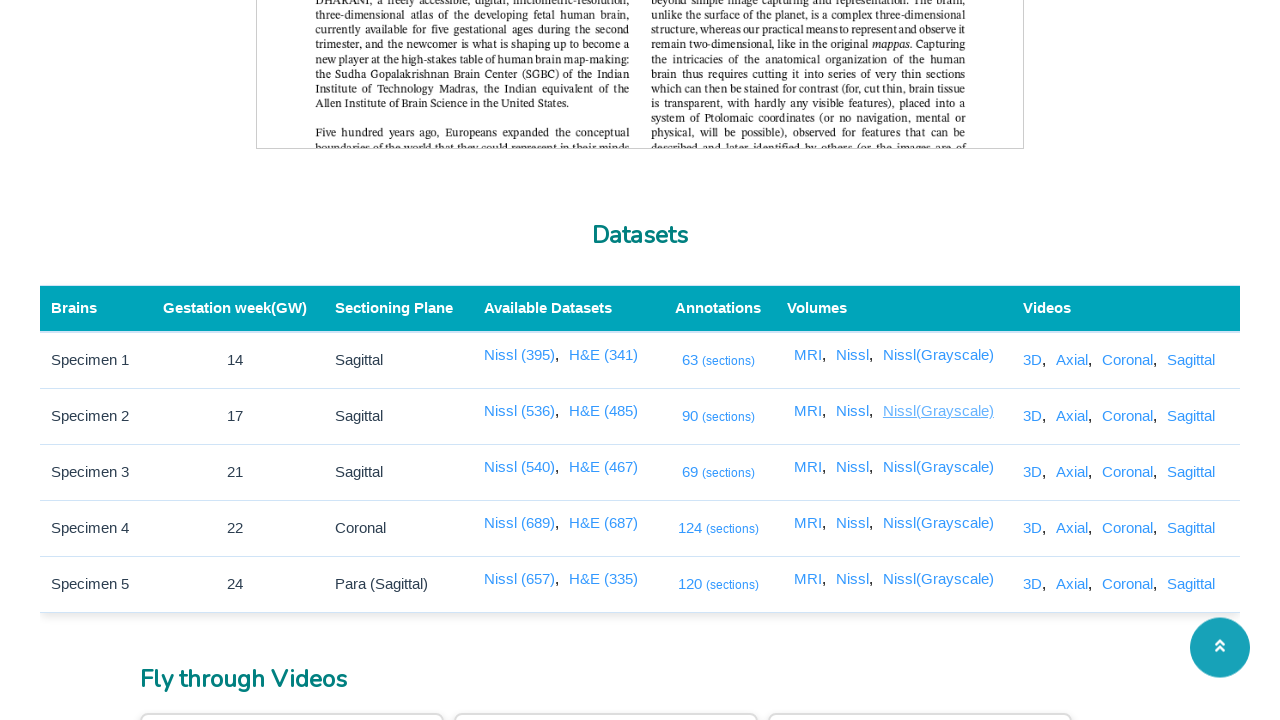

Retrieved new page/tab reference
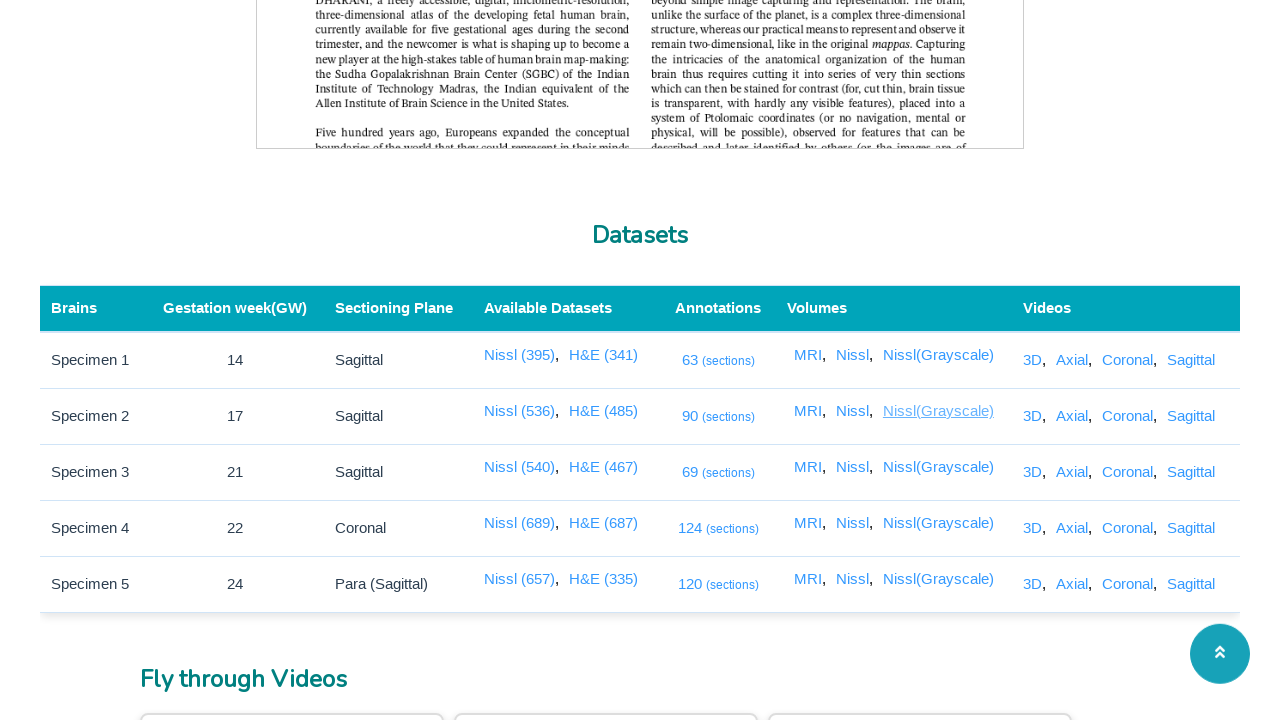

New page reached domcontentloaded state
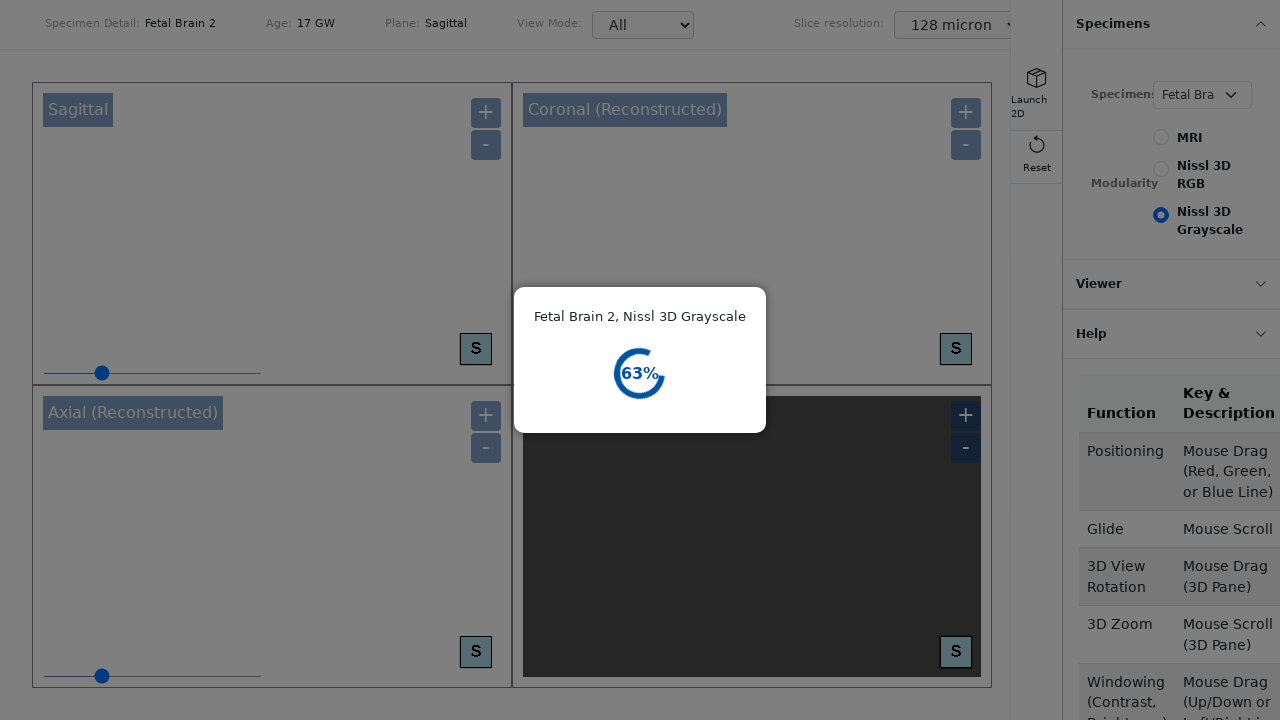

Closed the new tab
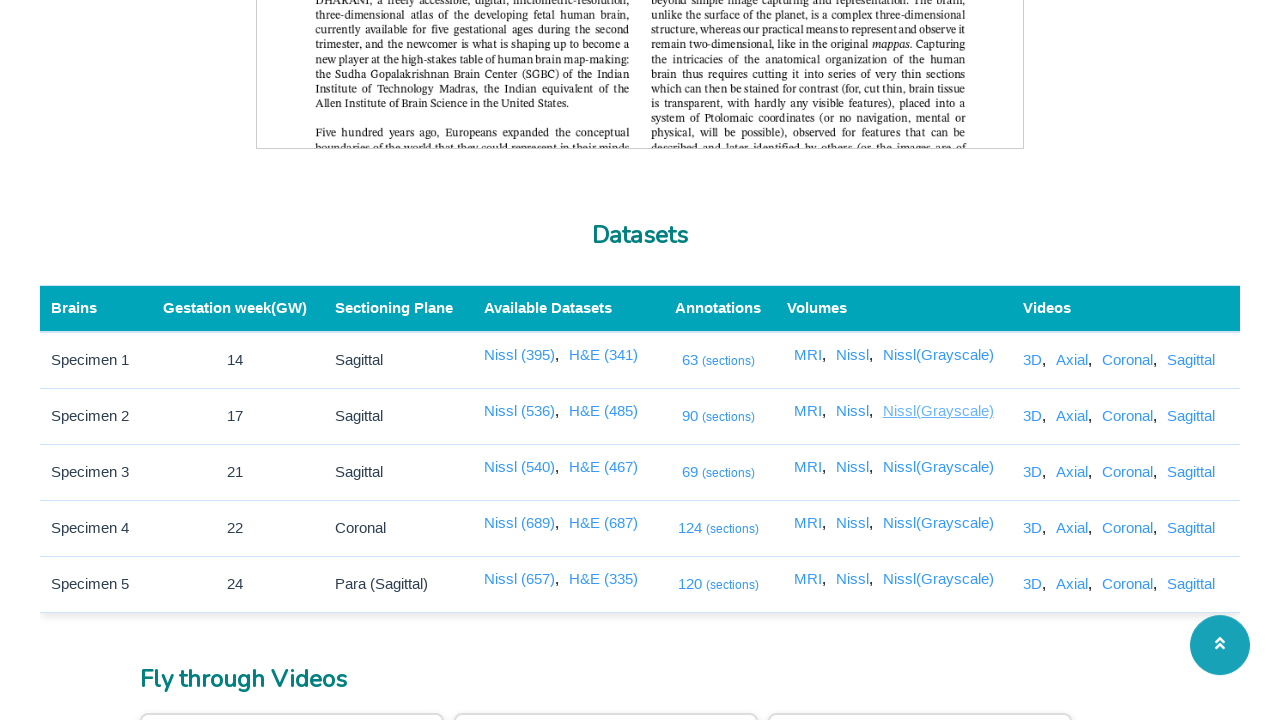

Waited for link with xpath //a[@href='/3dviewer/index.html?data=2&view=gray'] to be visible
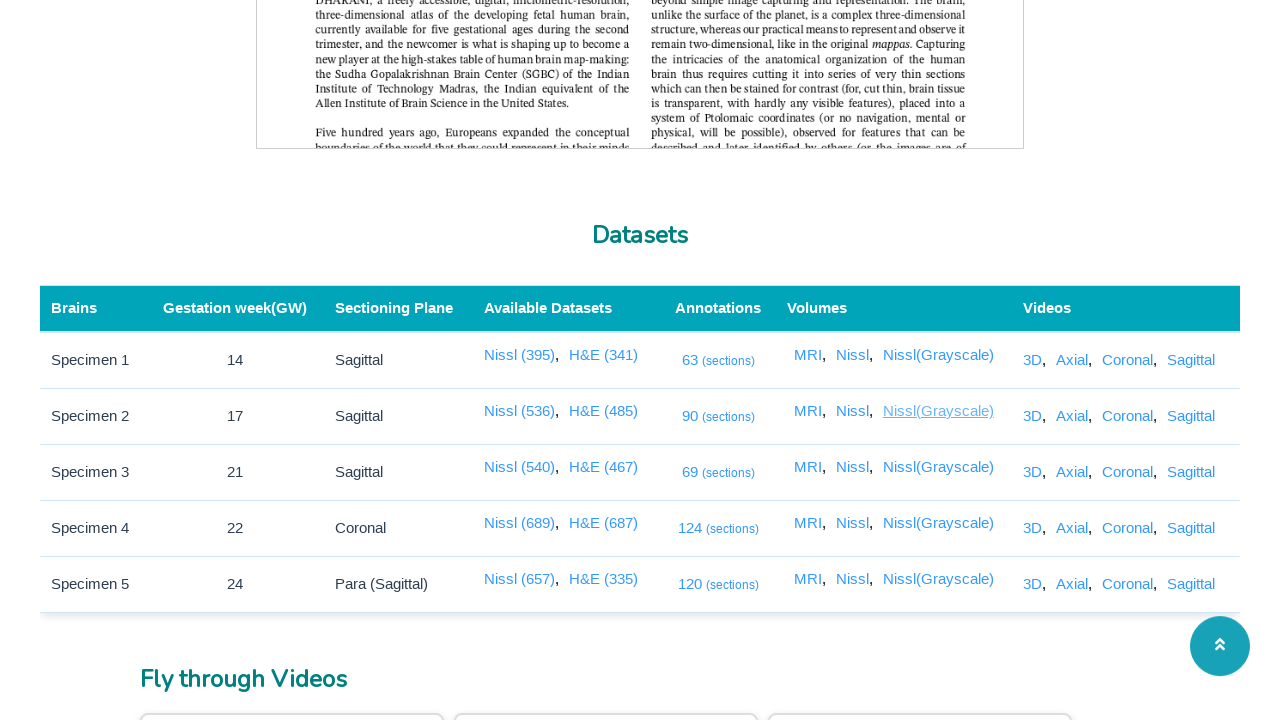

Clicked link with xpath //a[@href='/3dviewer/index.html?data=2&view=gray'] and new tab opened at (938, 467) on //a[@href='/3dviewer/index.html?data=2&view=gray']
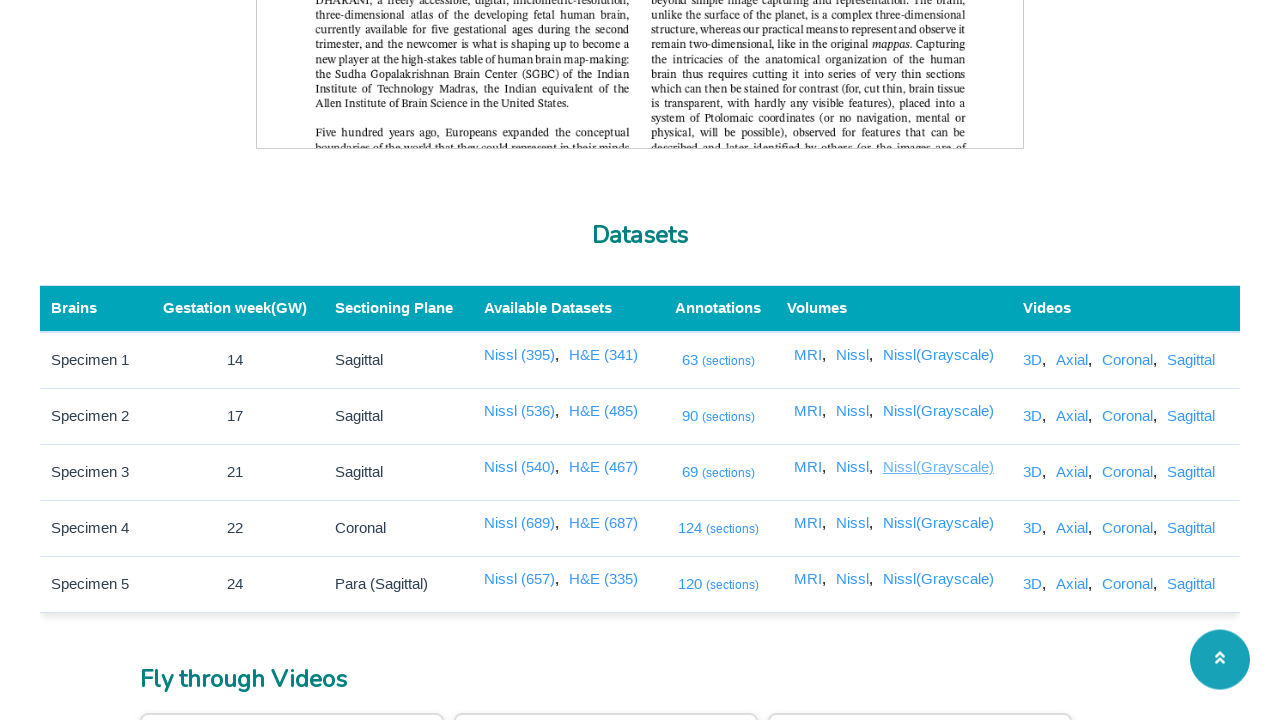

Retrieved new page/tab reference
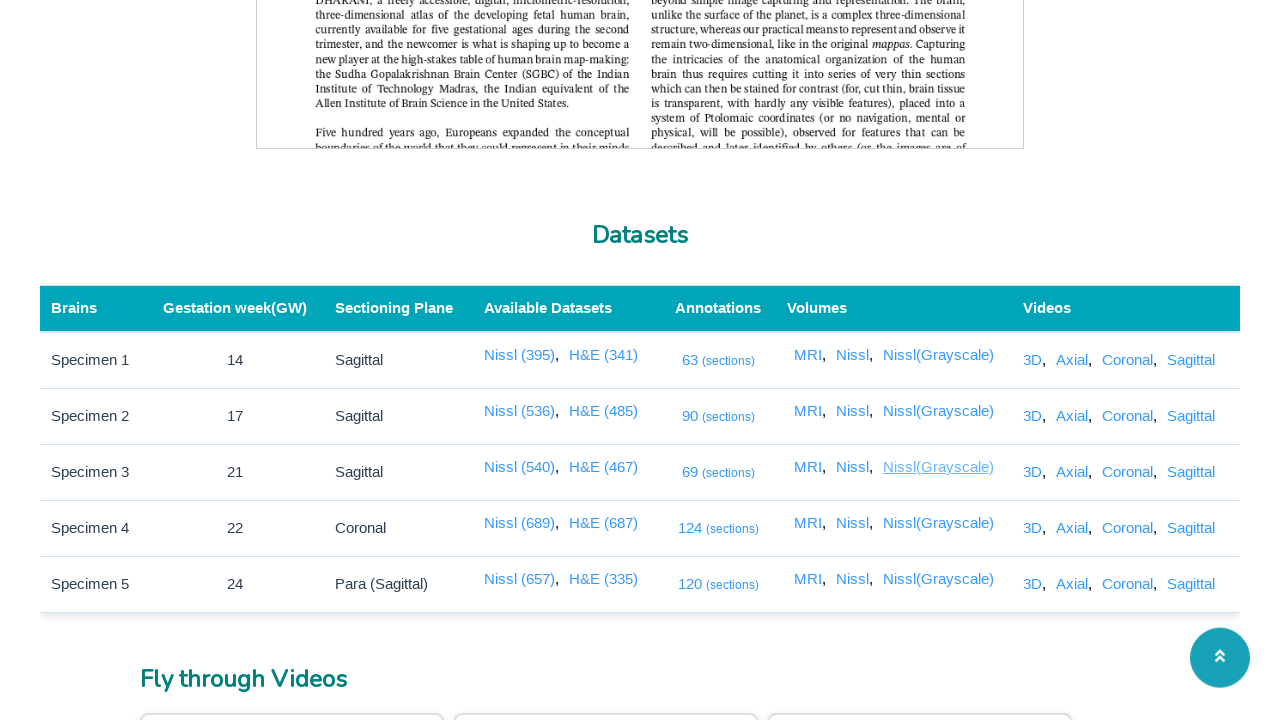

New page reached domcontentloaded state
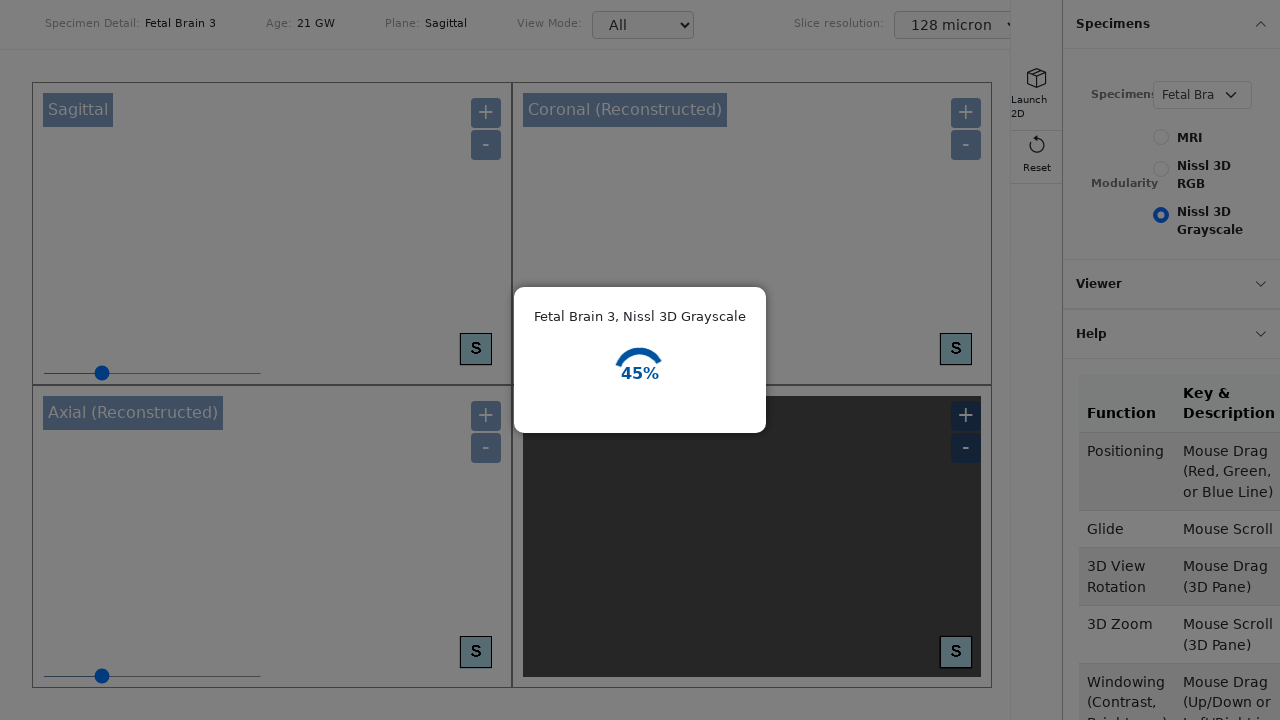

Closed the new tab
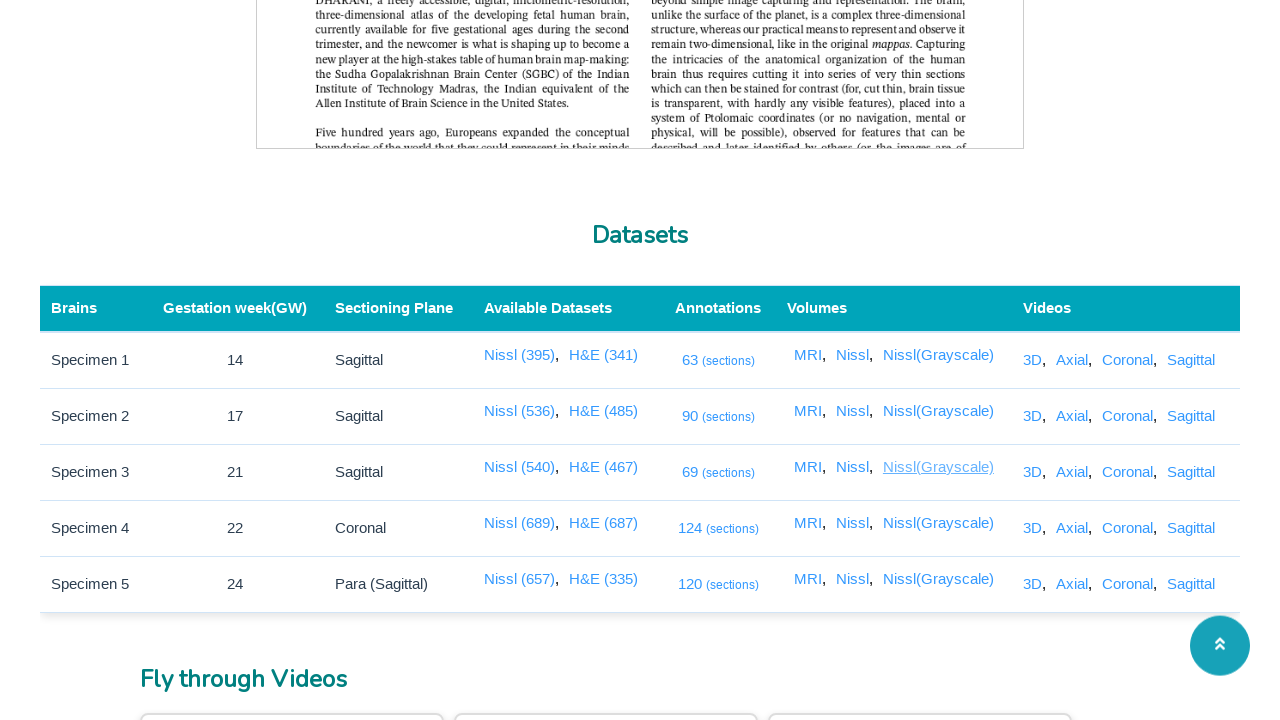

Waited for link with xpath //a[@href='/3dviewer/index.html?data=3&view=gray'] to be visible
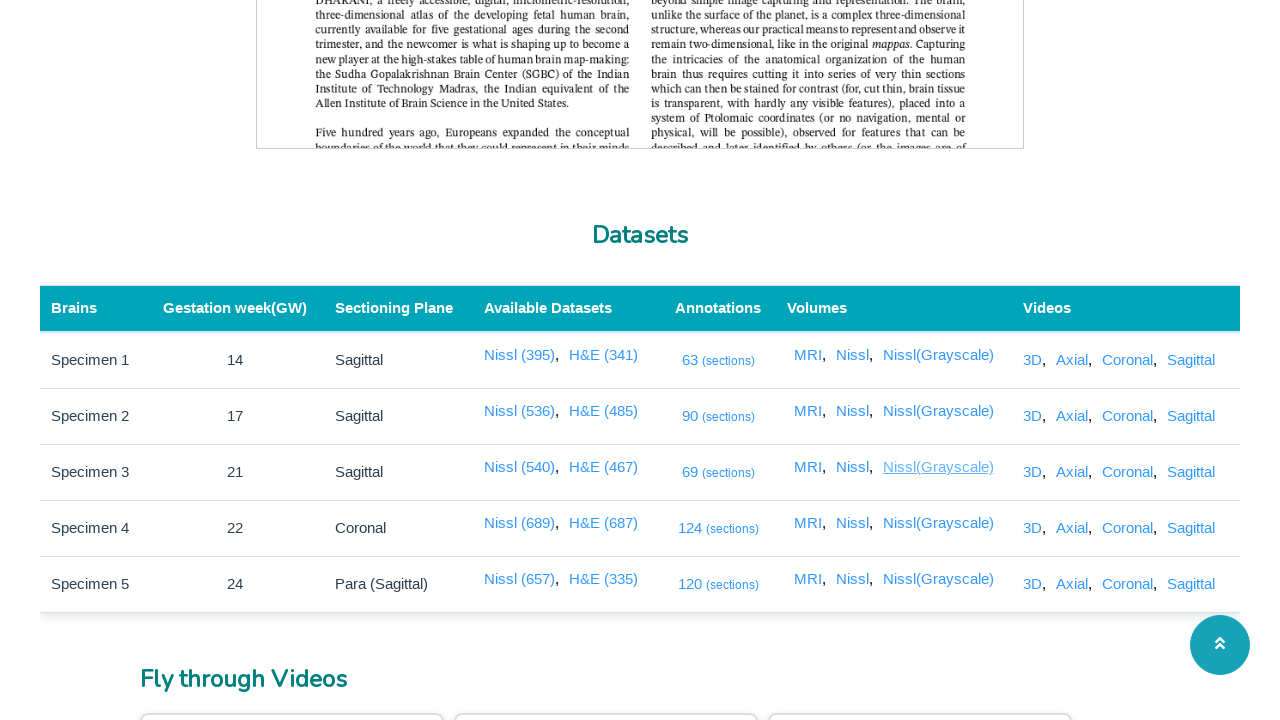

Clicked link with xpath //a[@href='/3dviewer/index.html?data=3&view=gray'] and new tab opened at (938, 523) on //a[@href='/3dviewer/index.html?data=3&view=gray']
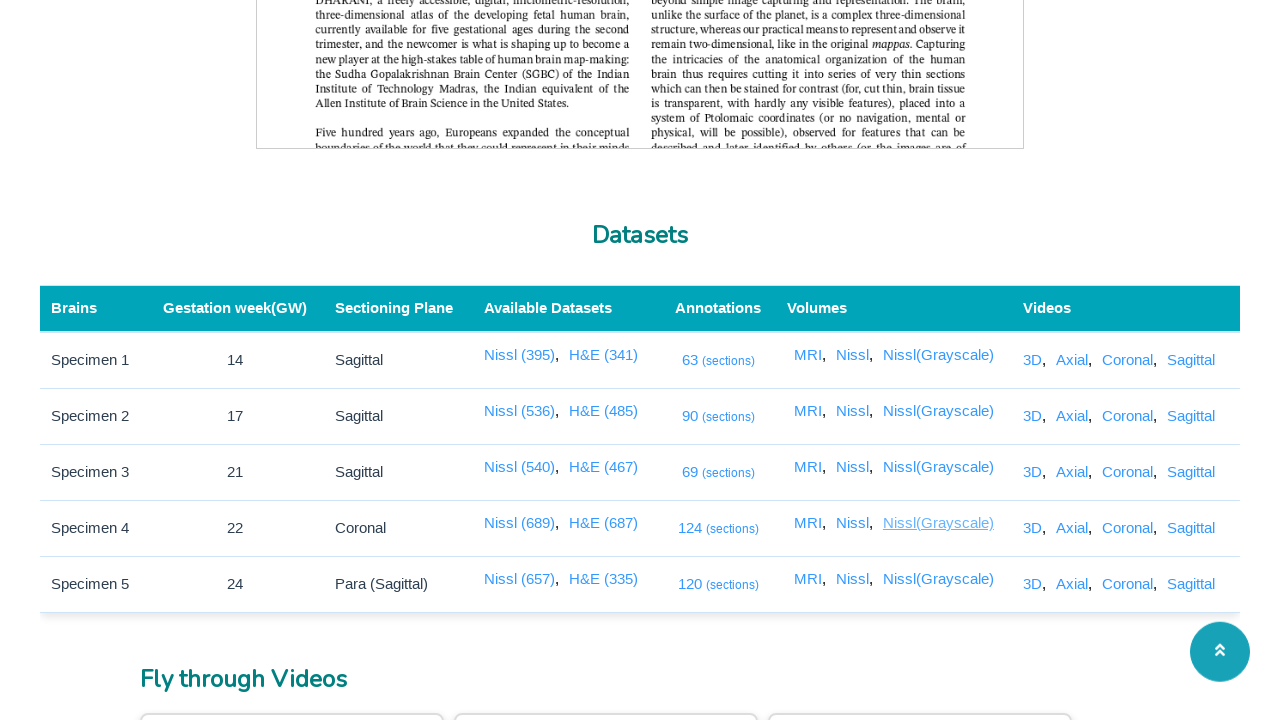

Retrieved new page/tab reference
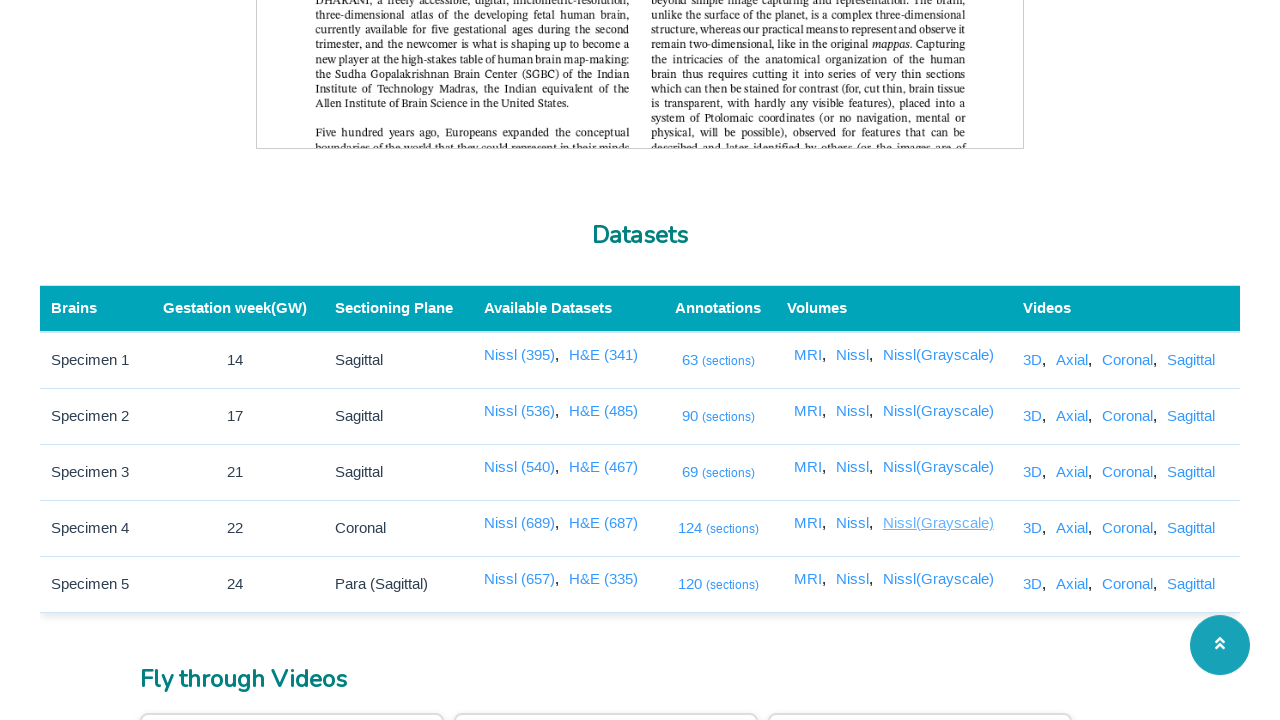

New page reached domcontentloaded state
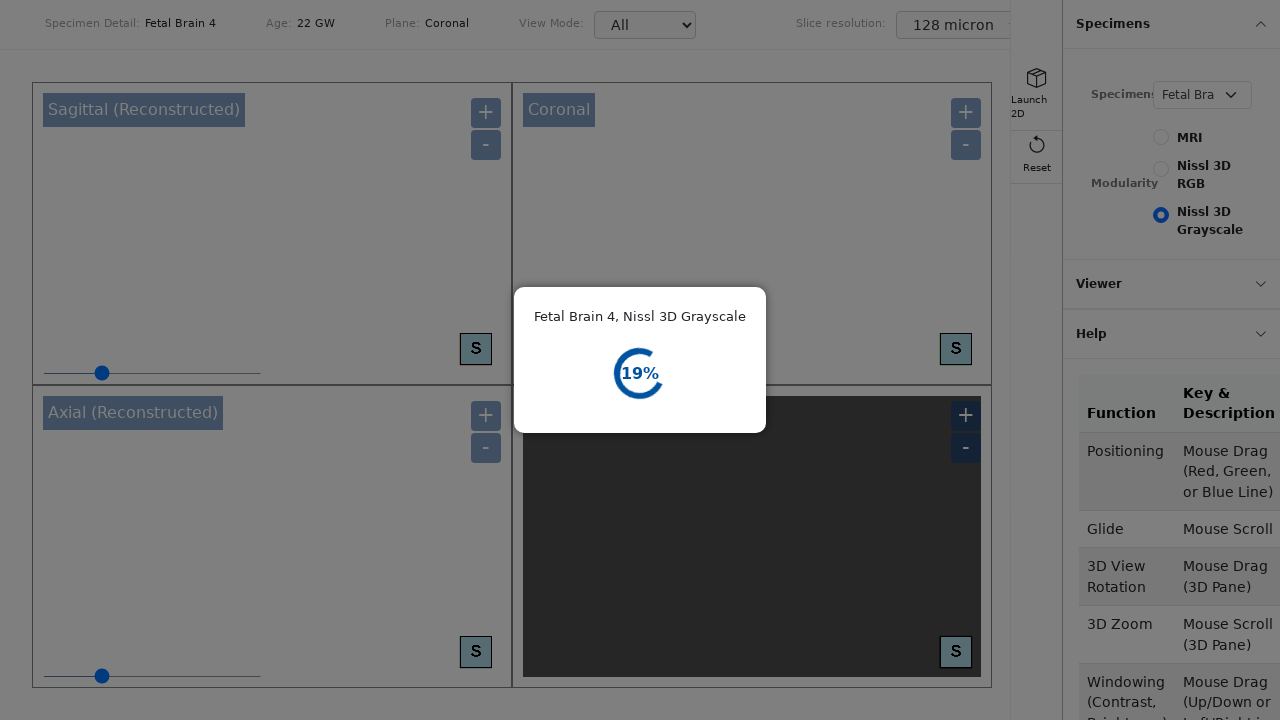

Closed the new tab
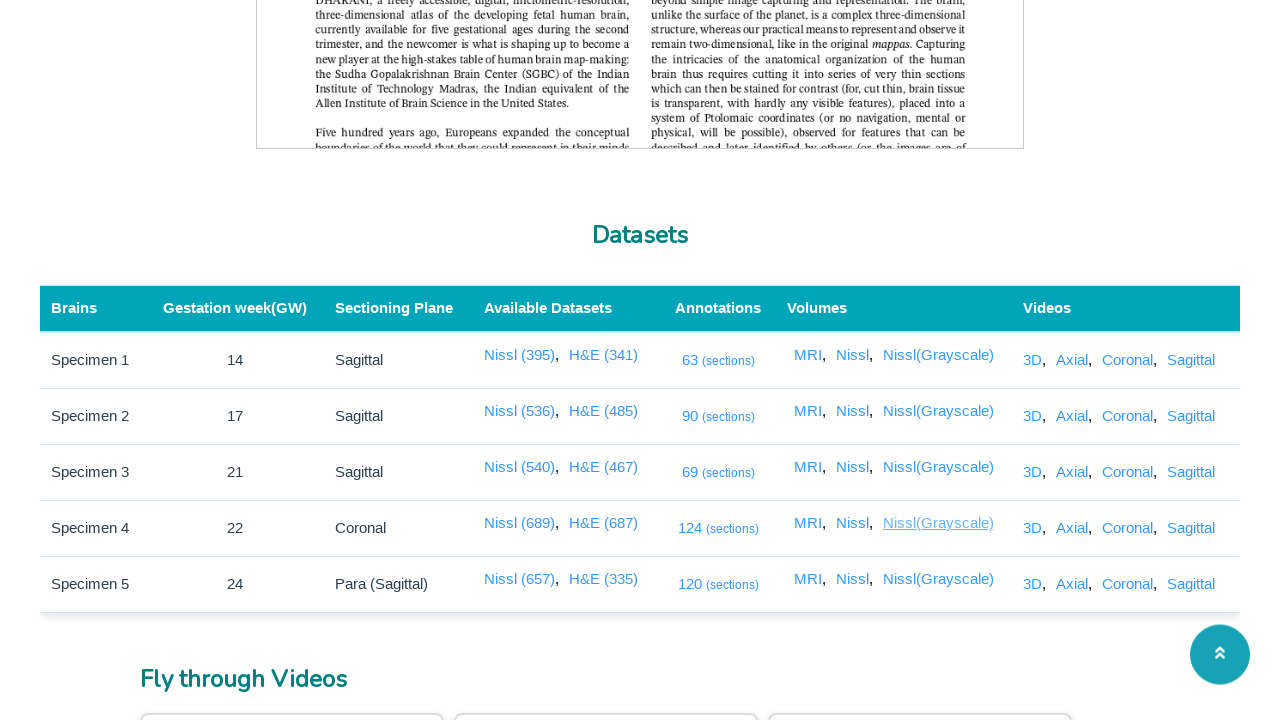

Waited for link with xpath //a[@href='/3dviewer/index.html?data=4&view=gray'] to be visible
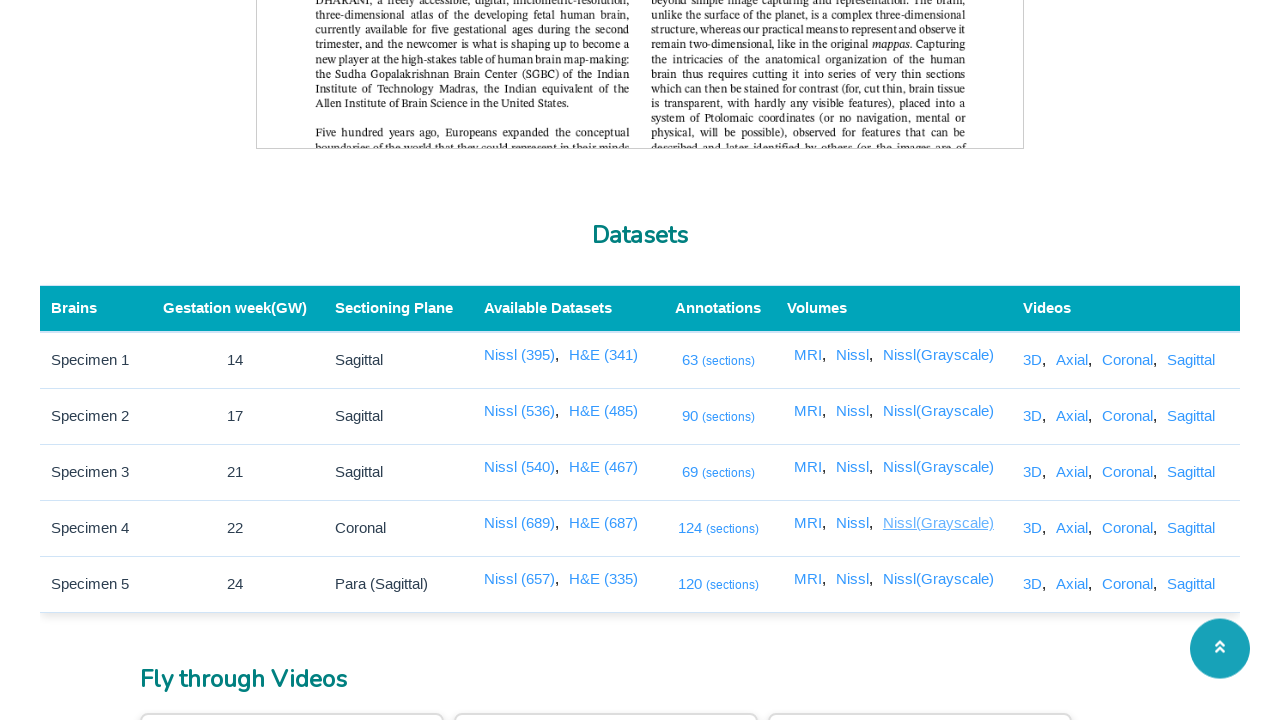

Clicked link with xpath //a[@href='/3dviewer/index.html?data=4&view=gray'] and new tab opened at (938, 579) on //a[@href='/3dviewer/index.html?data=4&view=gray']
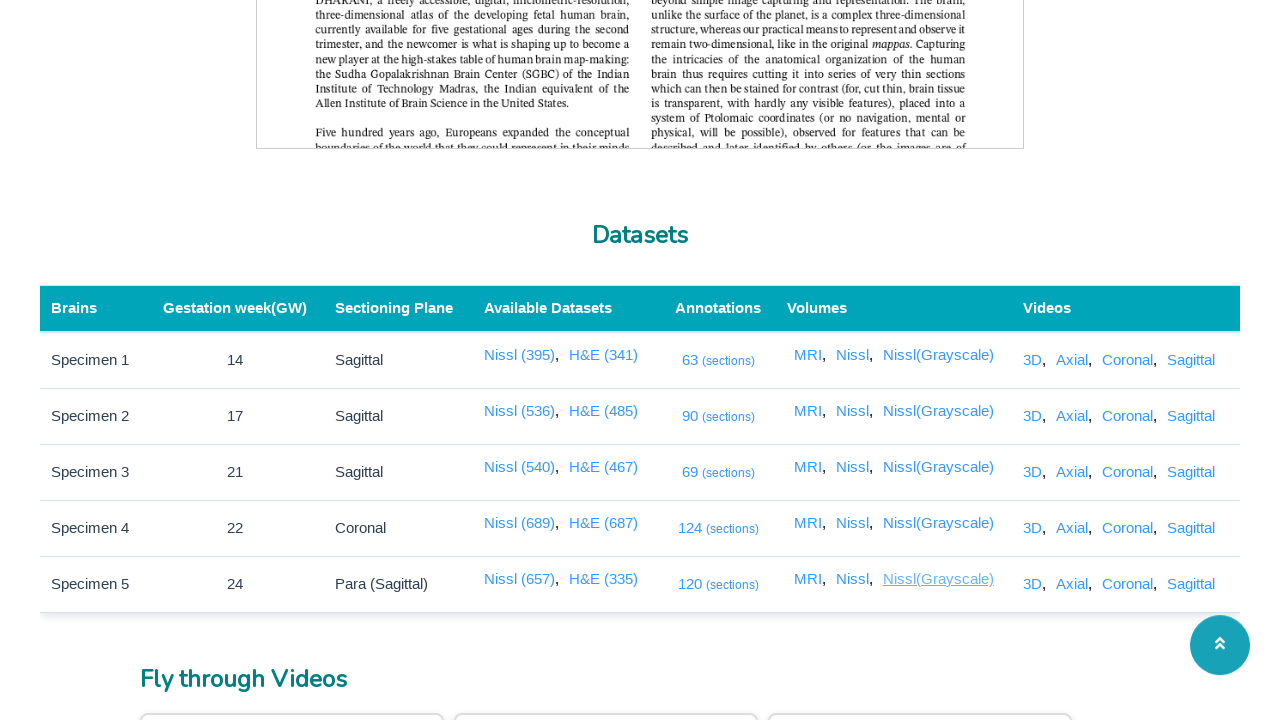

Retrieved new page/tab reference
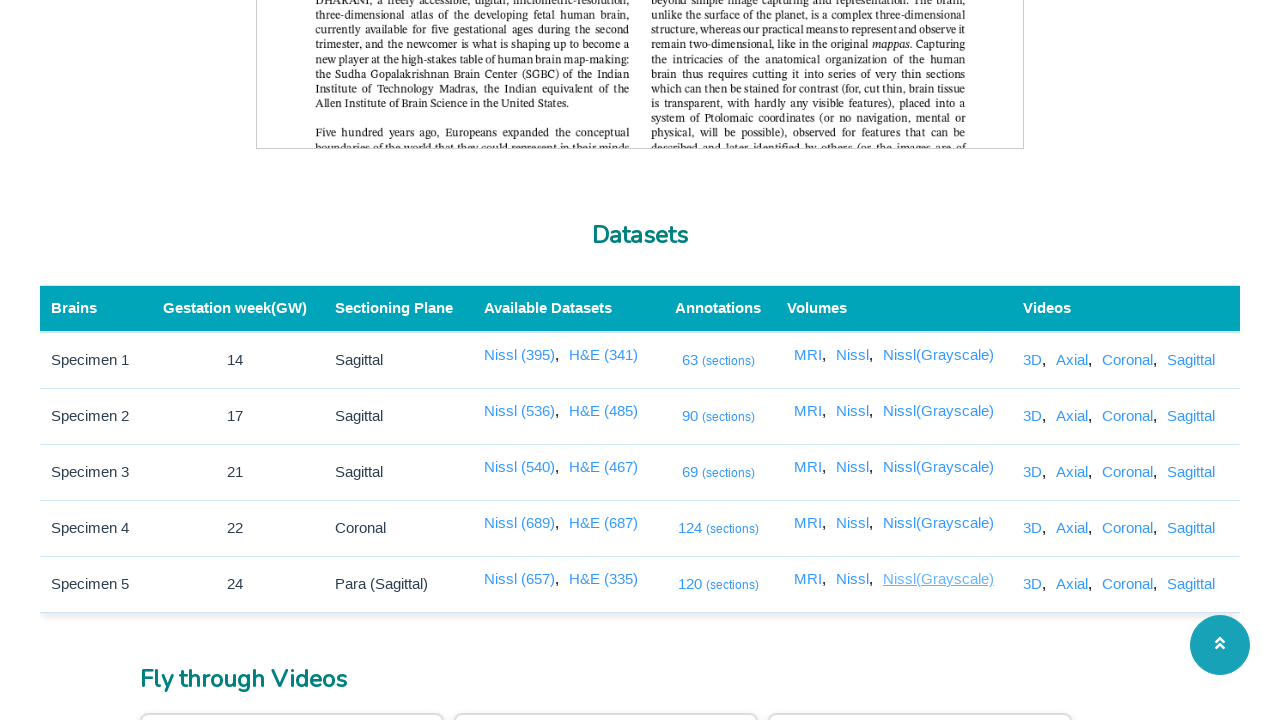

New page reached domcontentloaded state
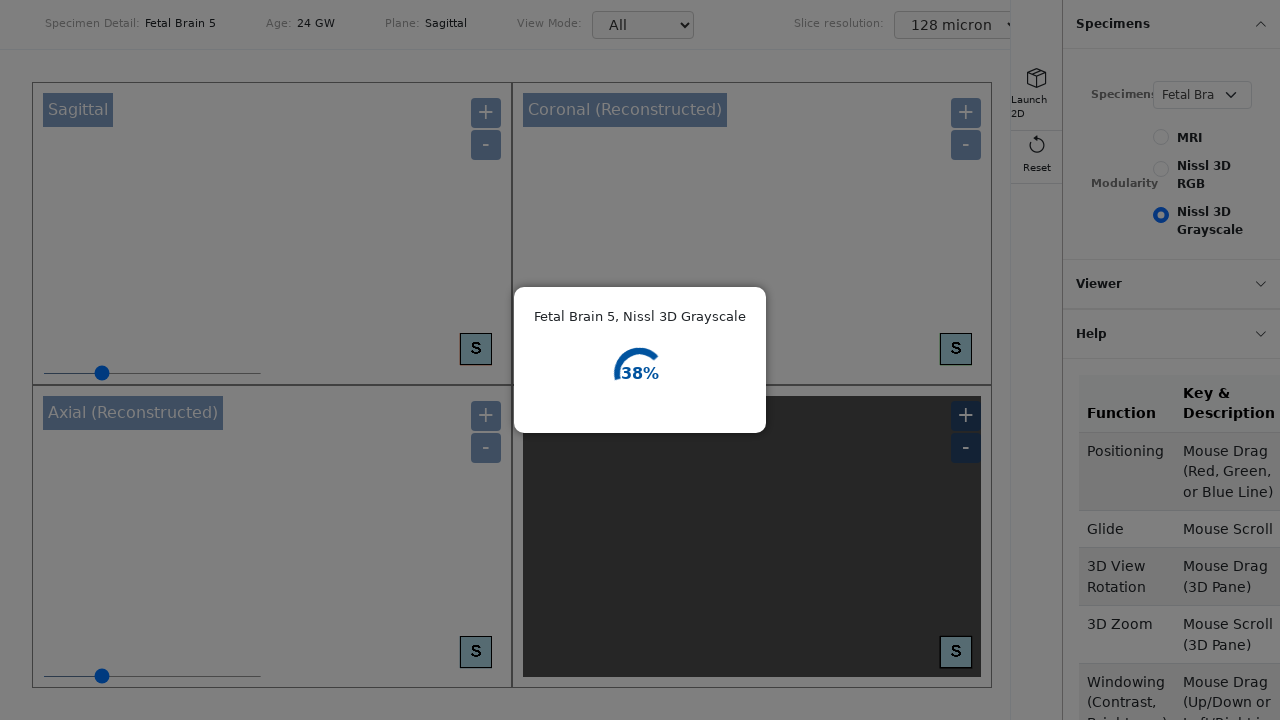

Closed the new tab
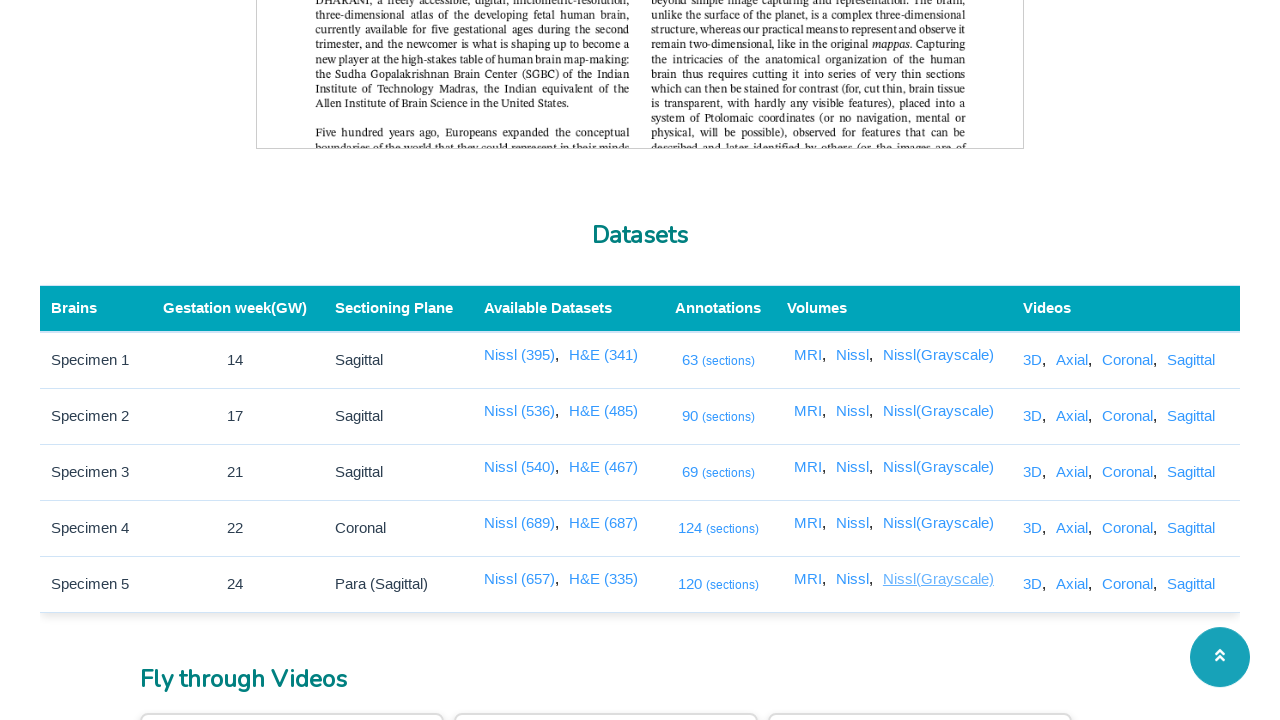

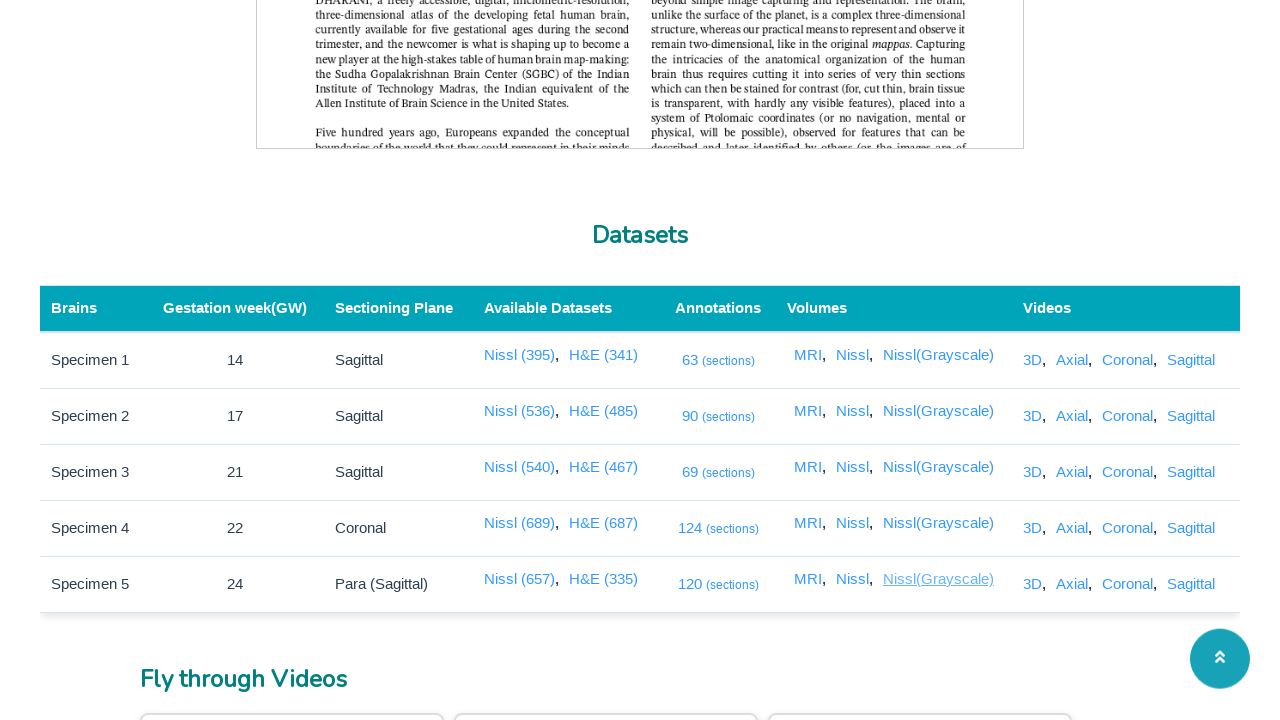